Tests filling a large form by entering the same answer into all input fields and submitting the form

Starting URL: http://suninjuly.github.io/huge_form.html

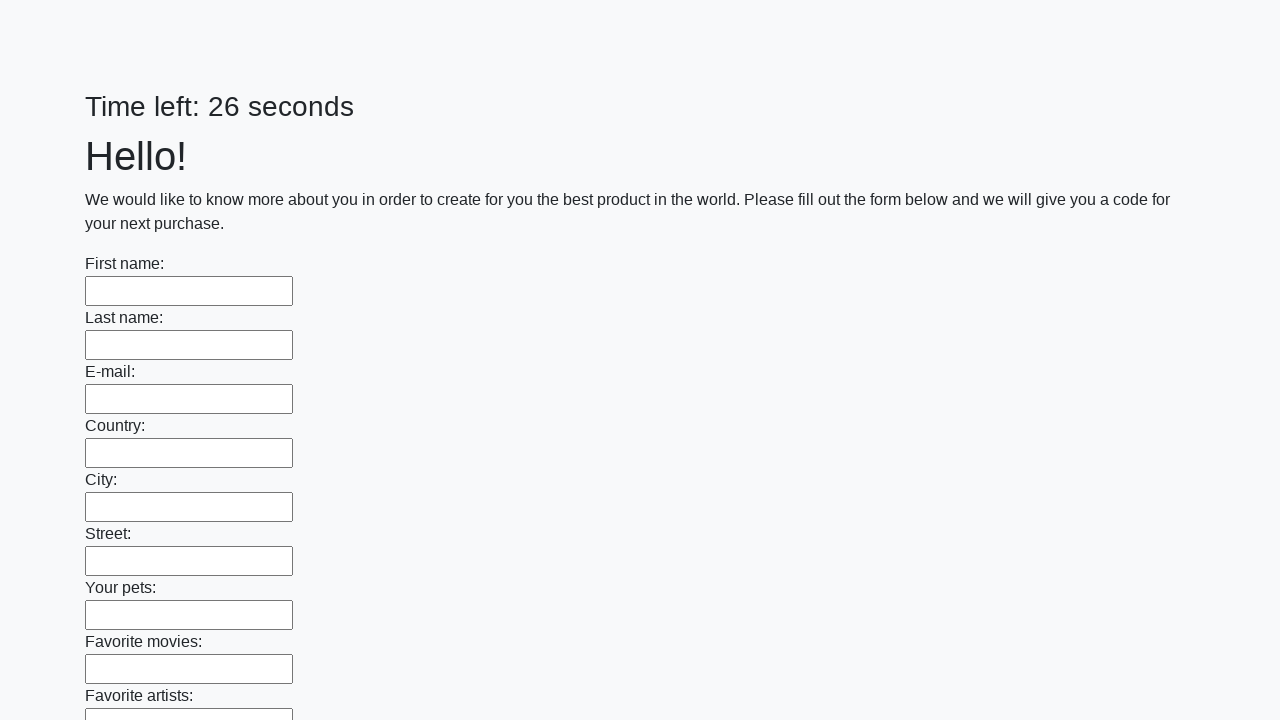

Navigated to huge form page
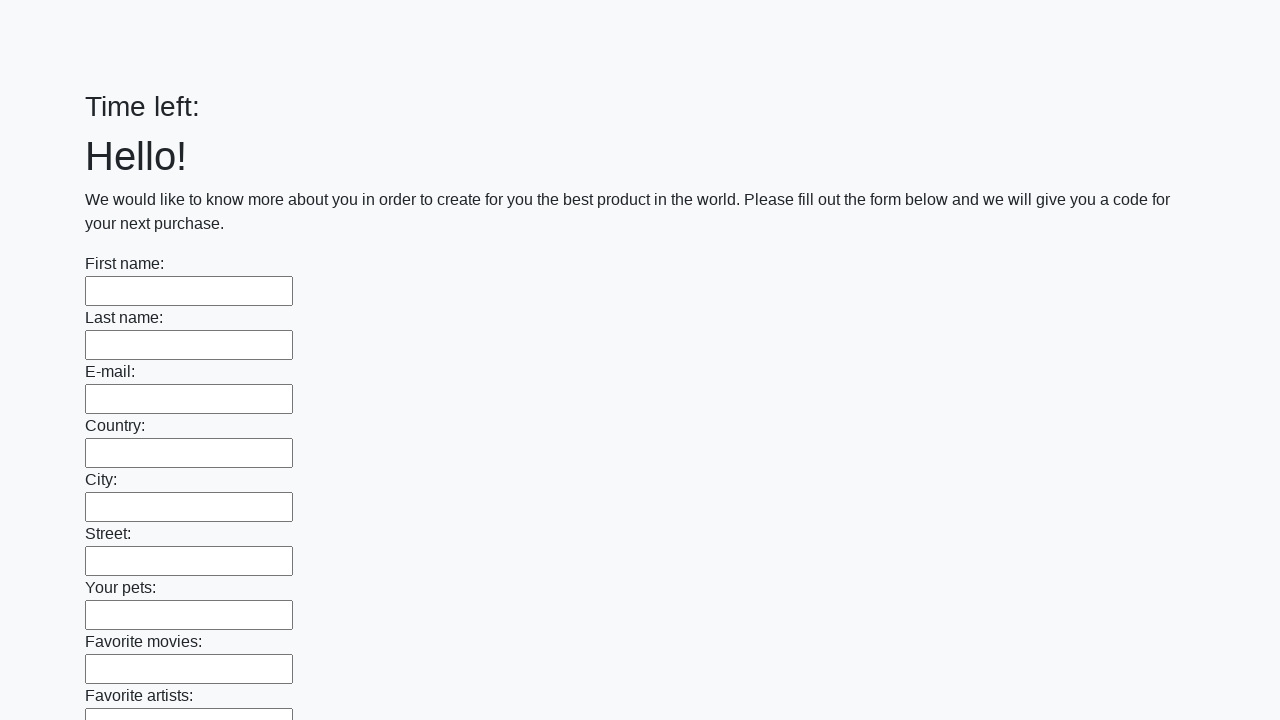

Filled an input field with 'my answer' on input >> nth=0
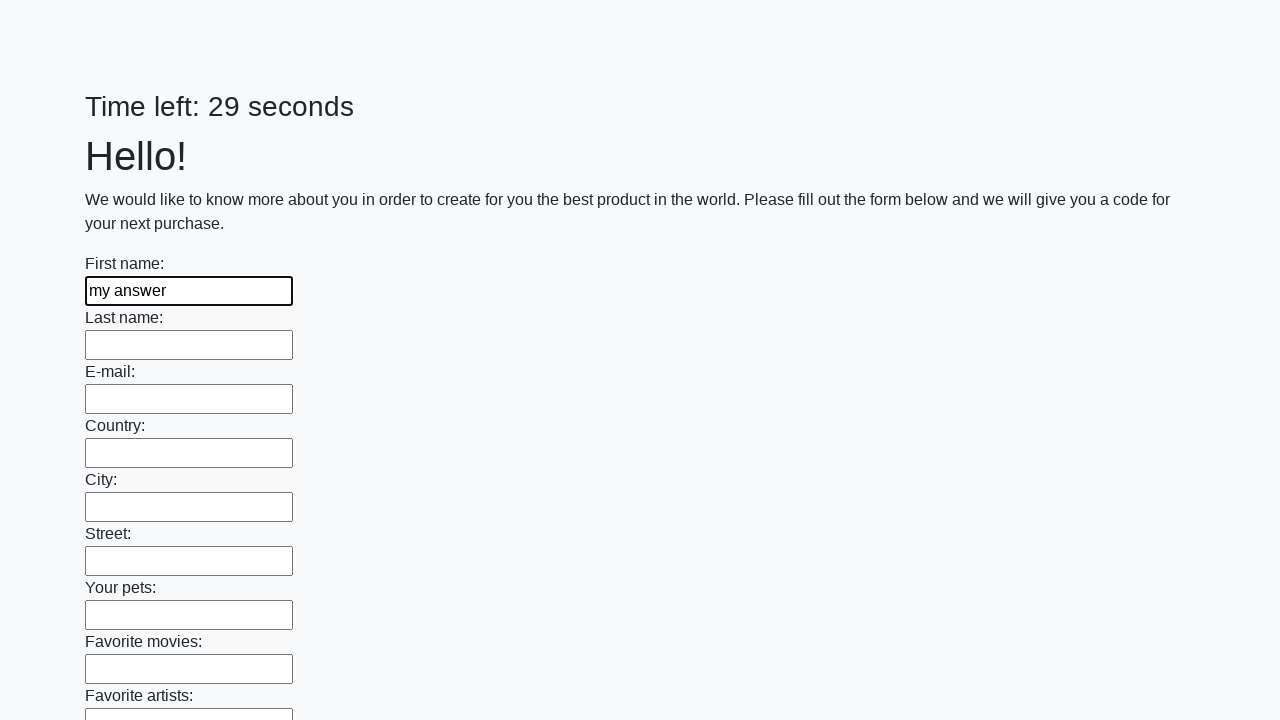

Filled an input field with 'my answer' on input >> nth=1
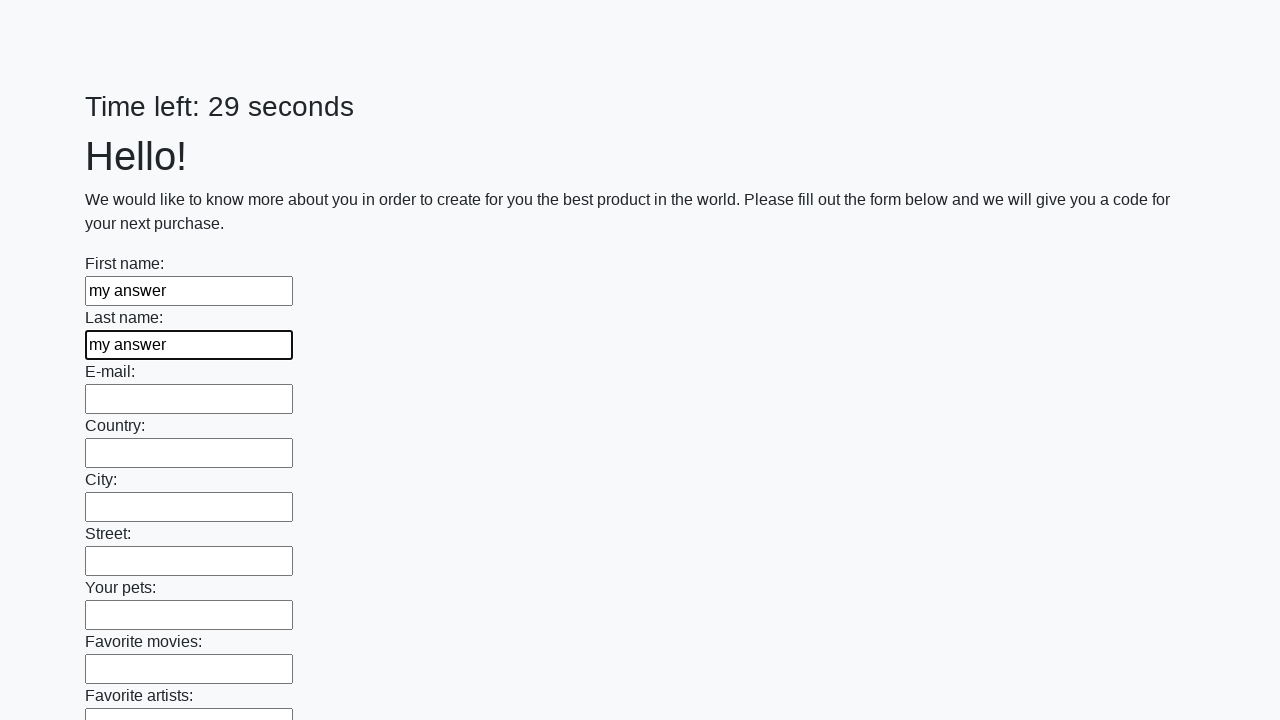

Filled an input field with 'my answer' on input >> nth=2
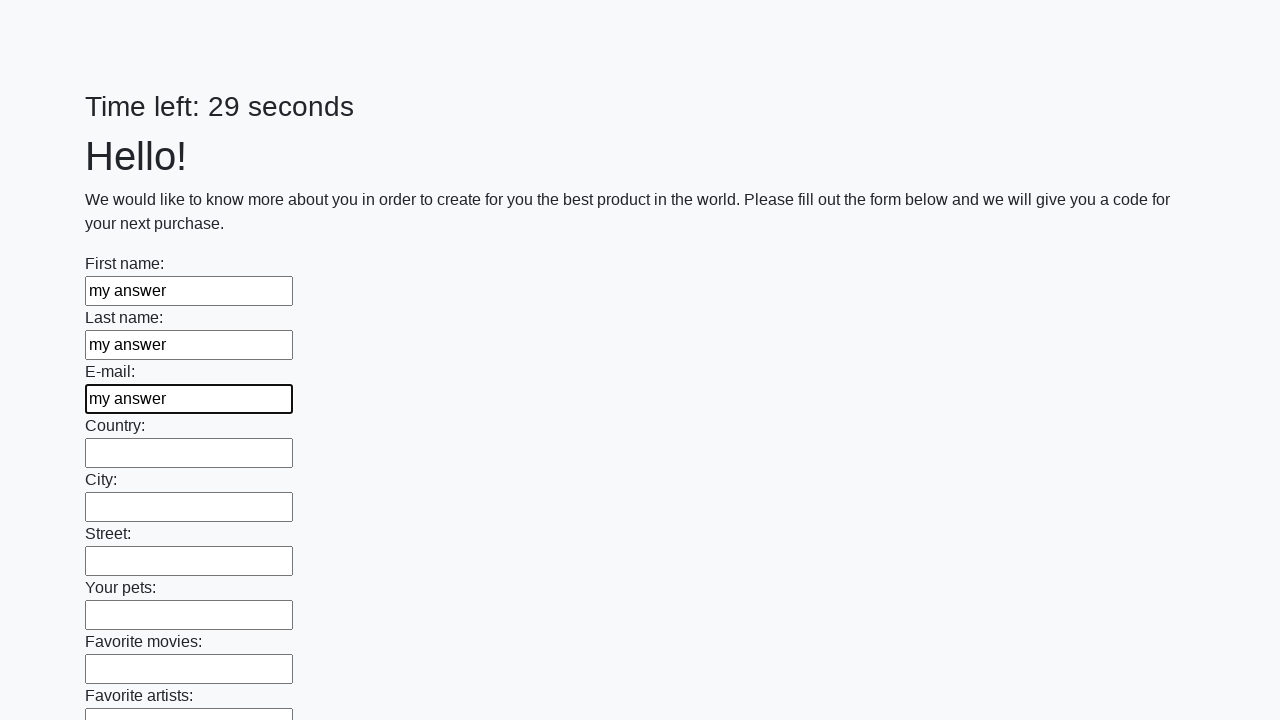

Filled an input field with 'my answer' on input >> nth=3
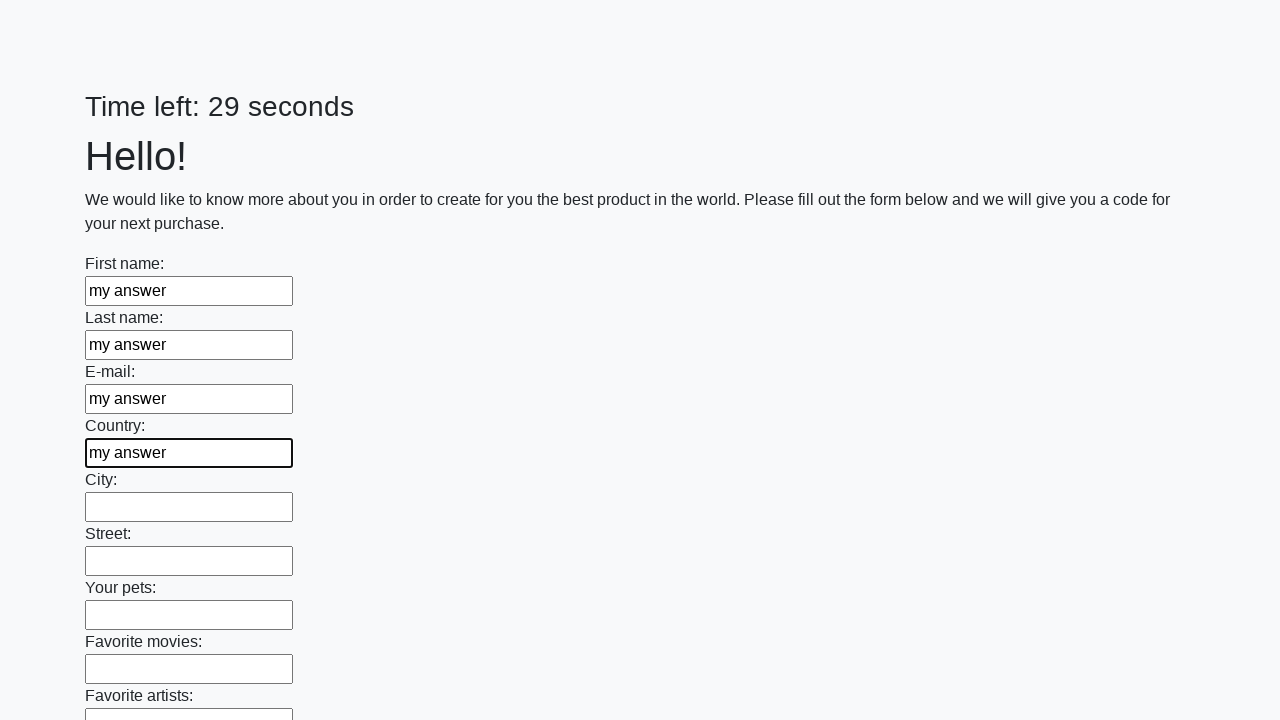

Filled an input field with 'my answer' on input >> nth=4
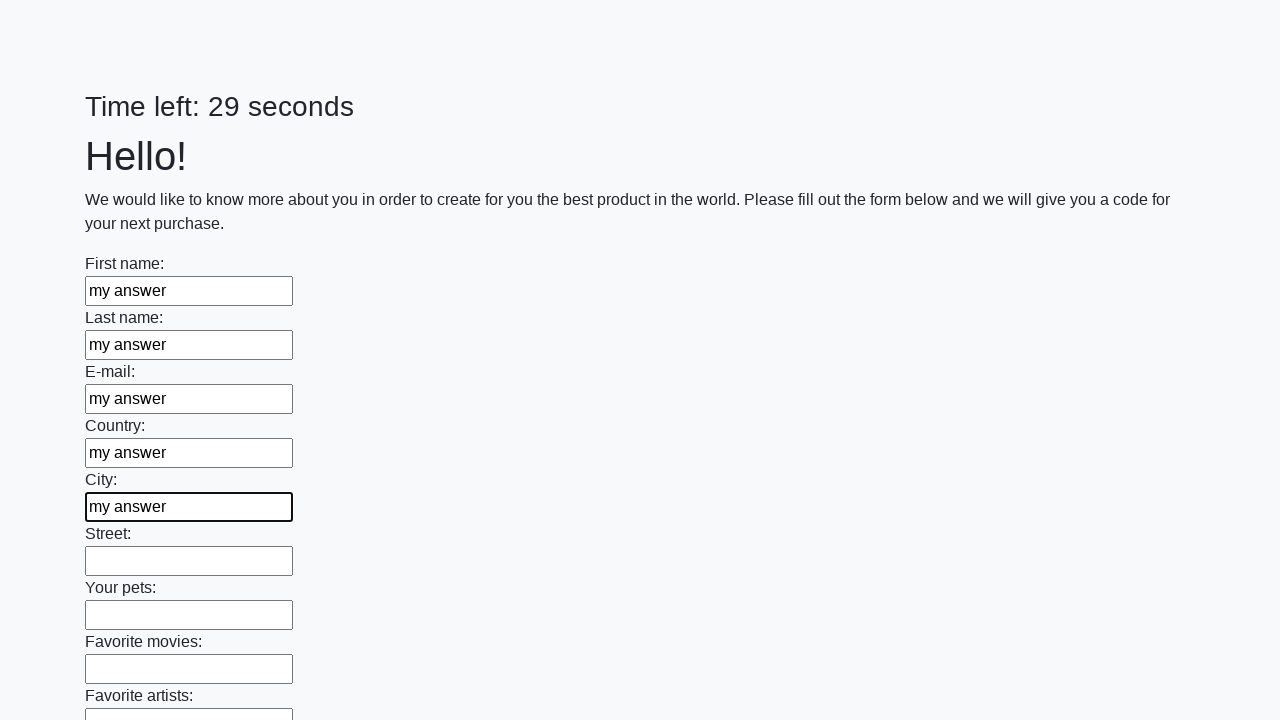

Filled an input field with 'my answer' on input >> nth=5
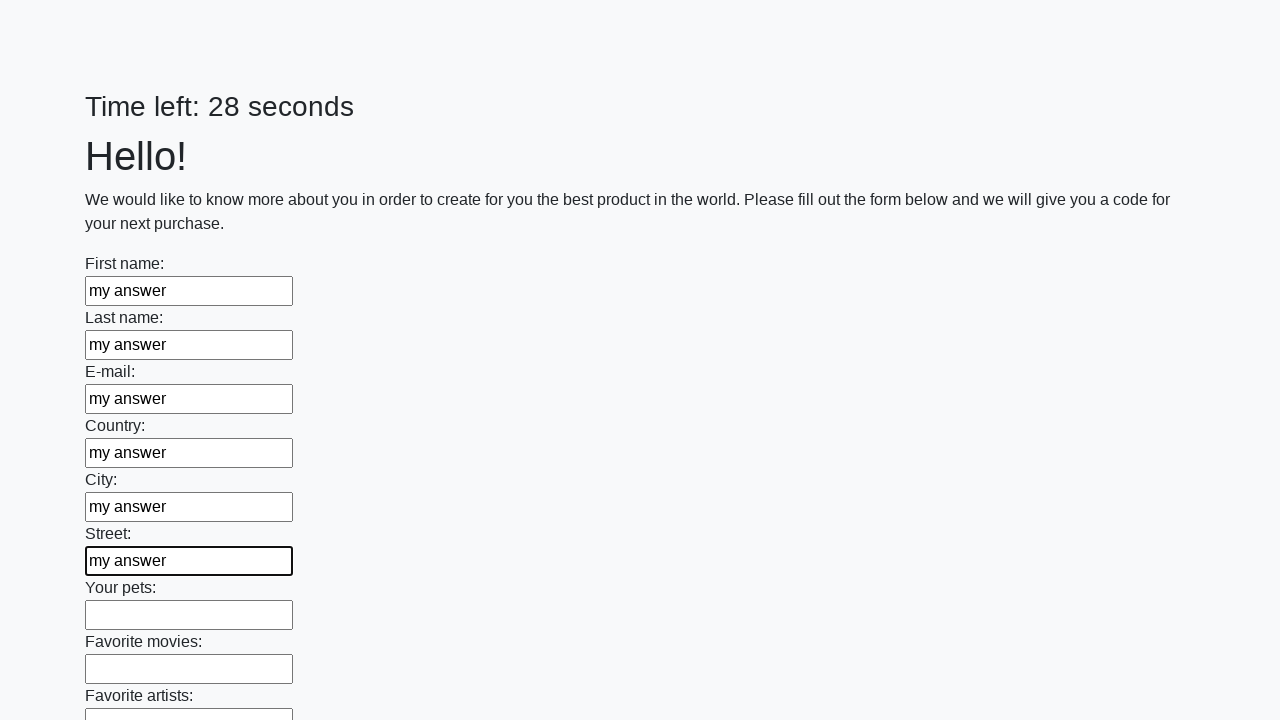

Filled an input field with 'my answer' on input >> nth=6
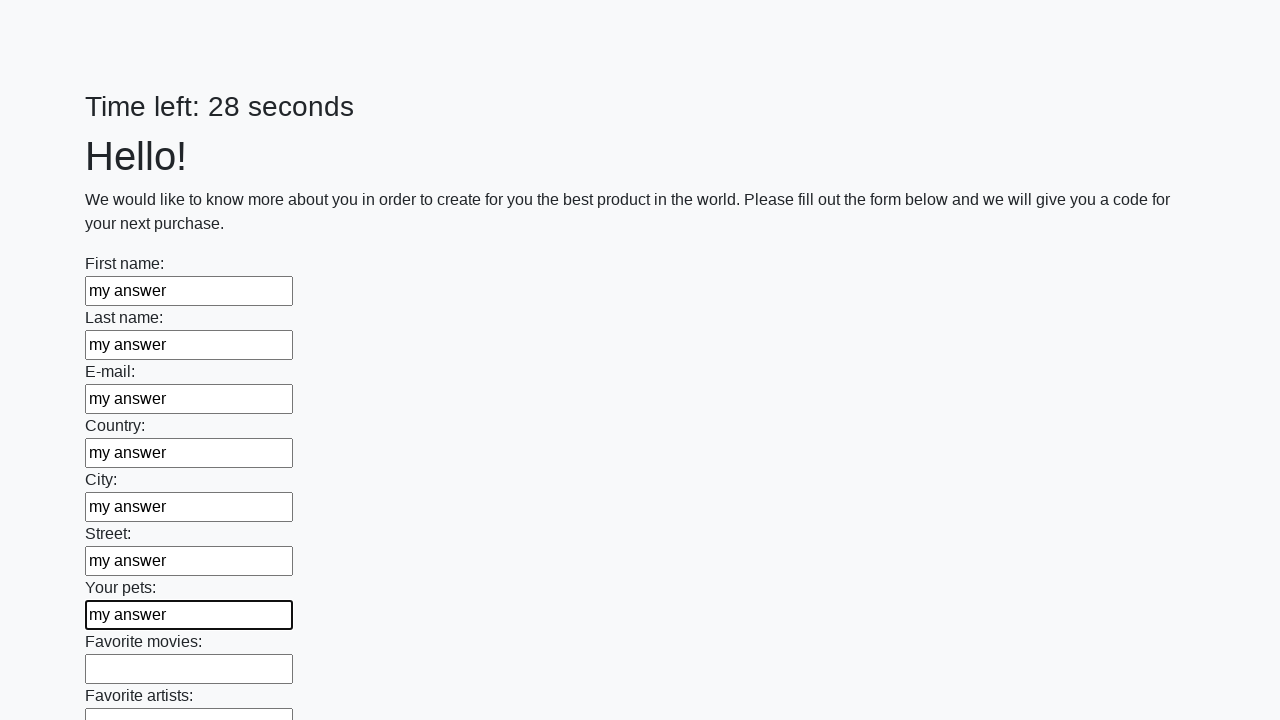

Filled an input field with 'my answer' on input >> nth=7
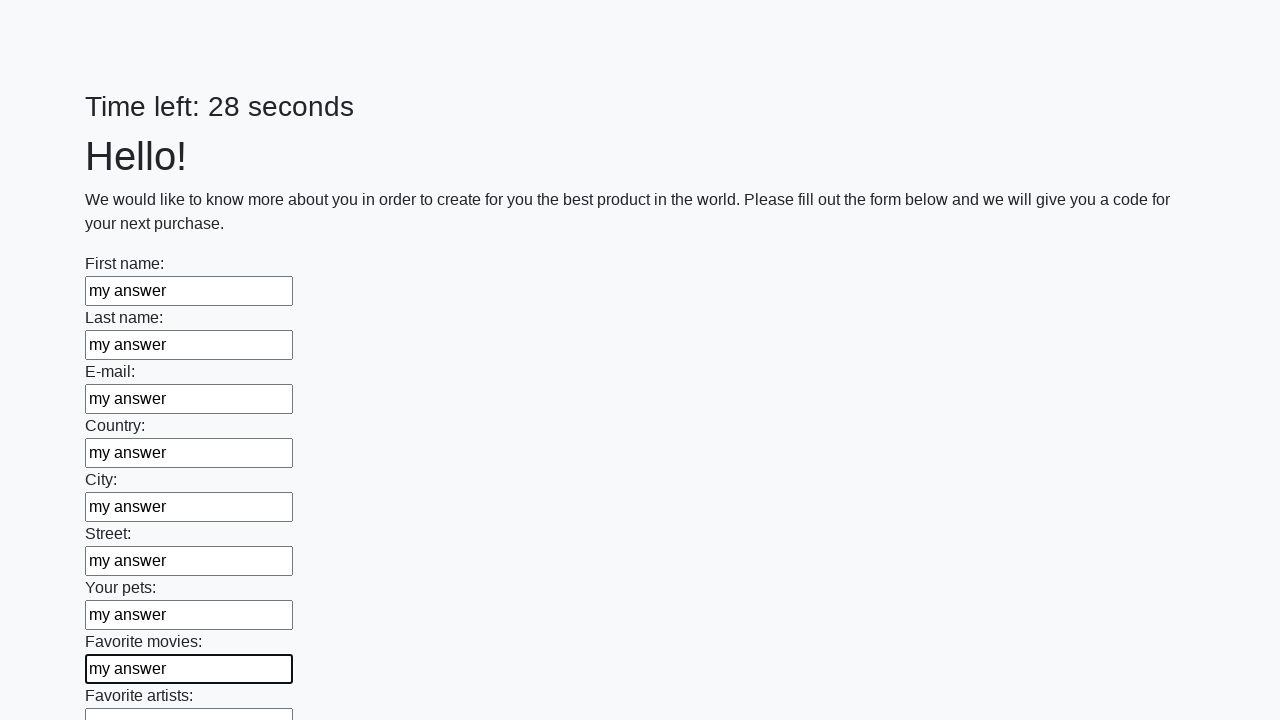

Filled an input field with 'my answer' on input >> nth=8
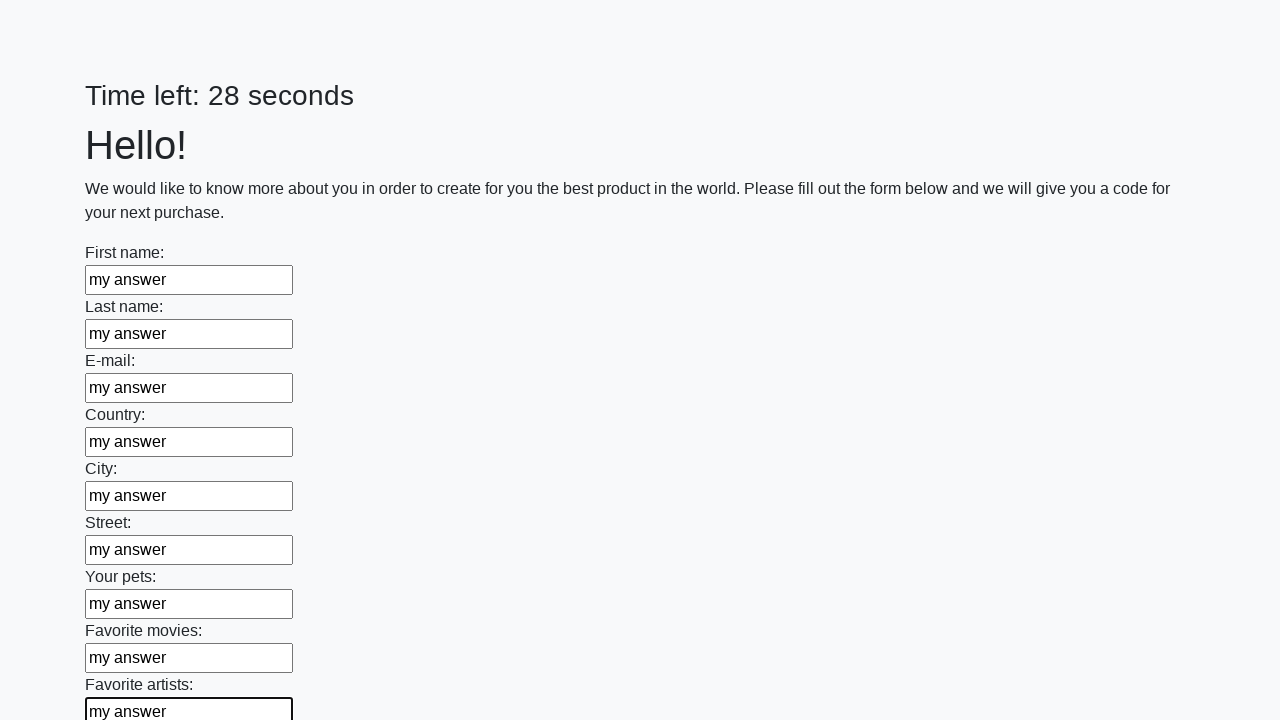

Filled an input field with 'my answer' on input >> nth=9
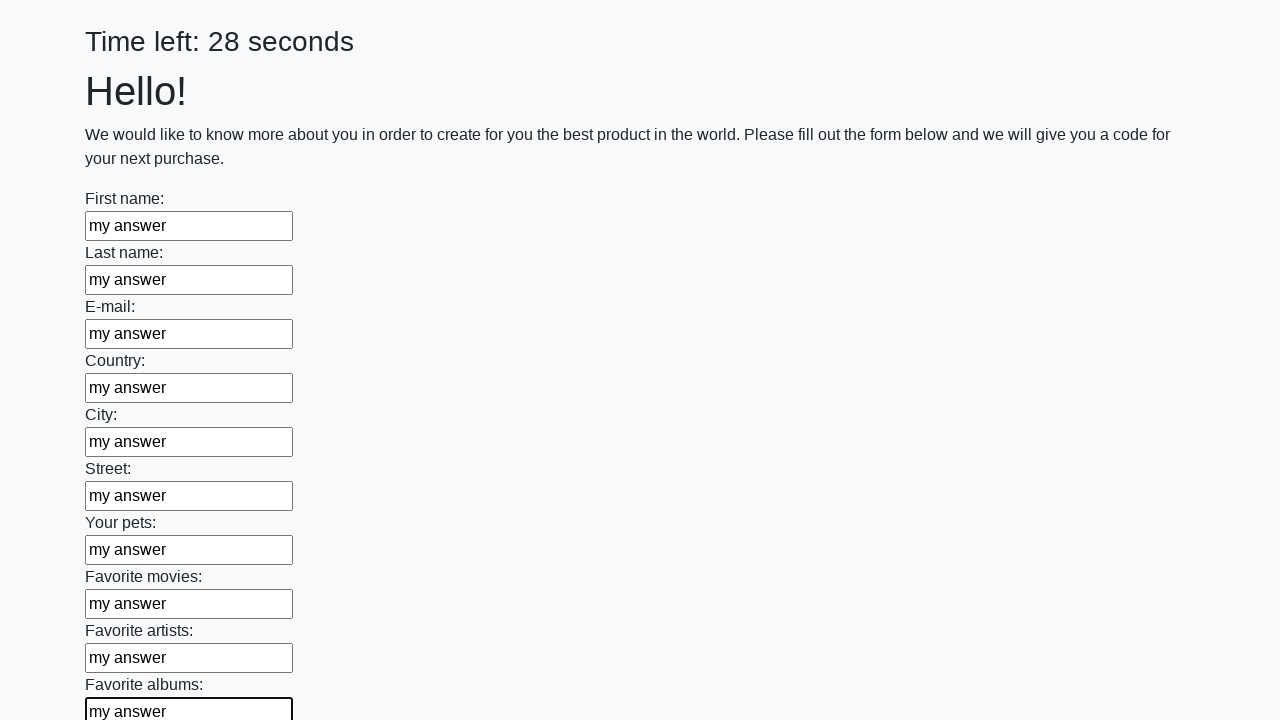

Filled an input field with 'my answer' on input >> nth=10
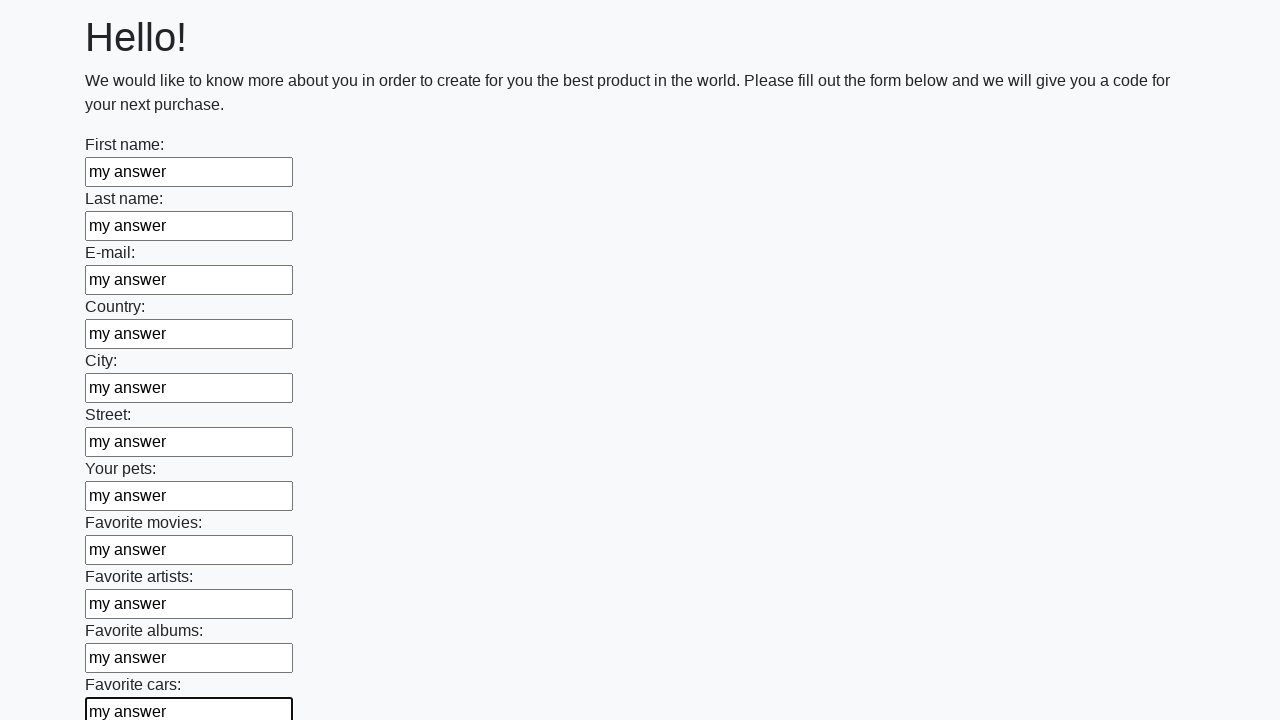

Filled an input field with 'my answer' on input >> nth=11
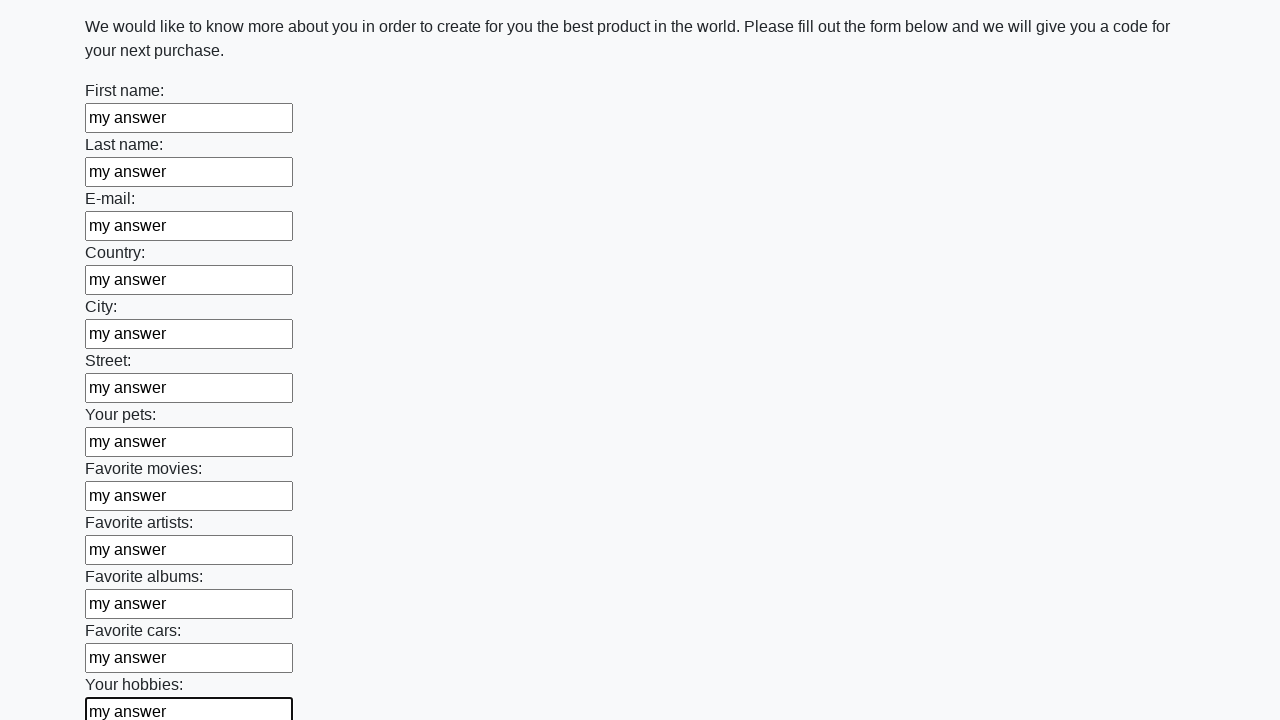

Filled an input field with 'my answer' on input >> nth=12
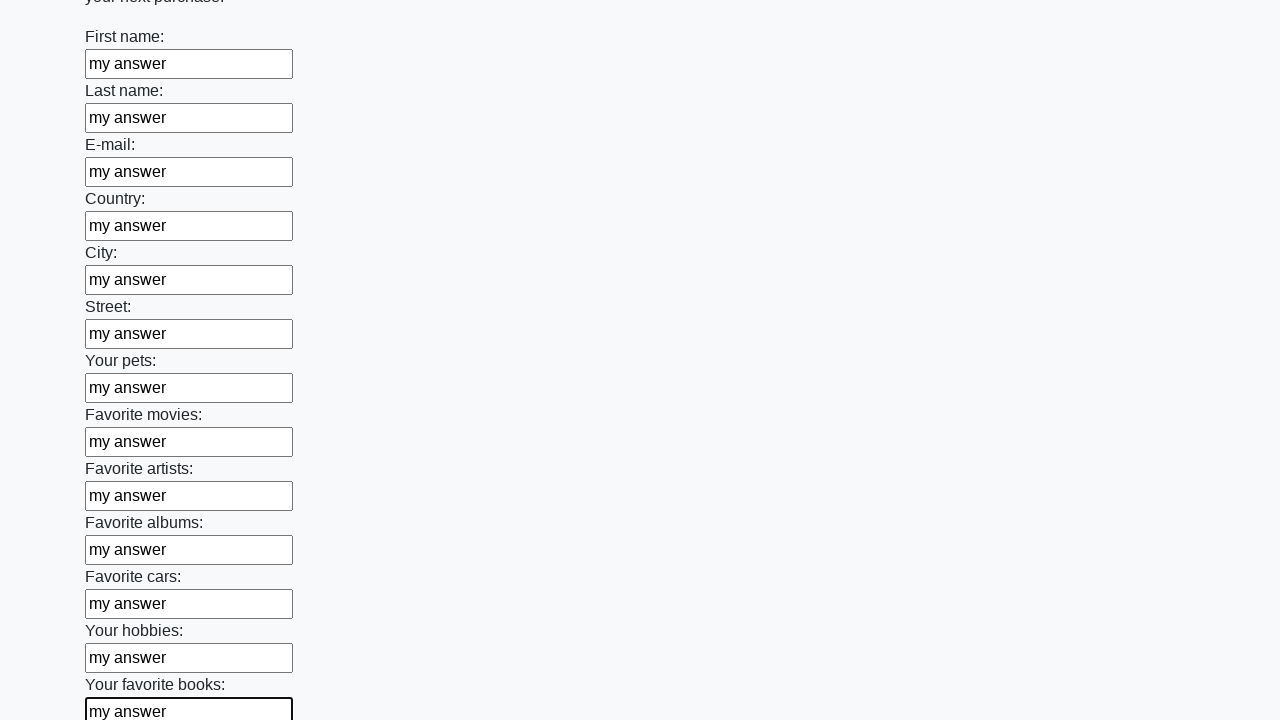

Filled an input field with 'my answer' on input >> nth=13
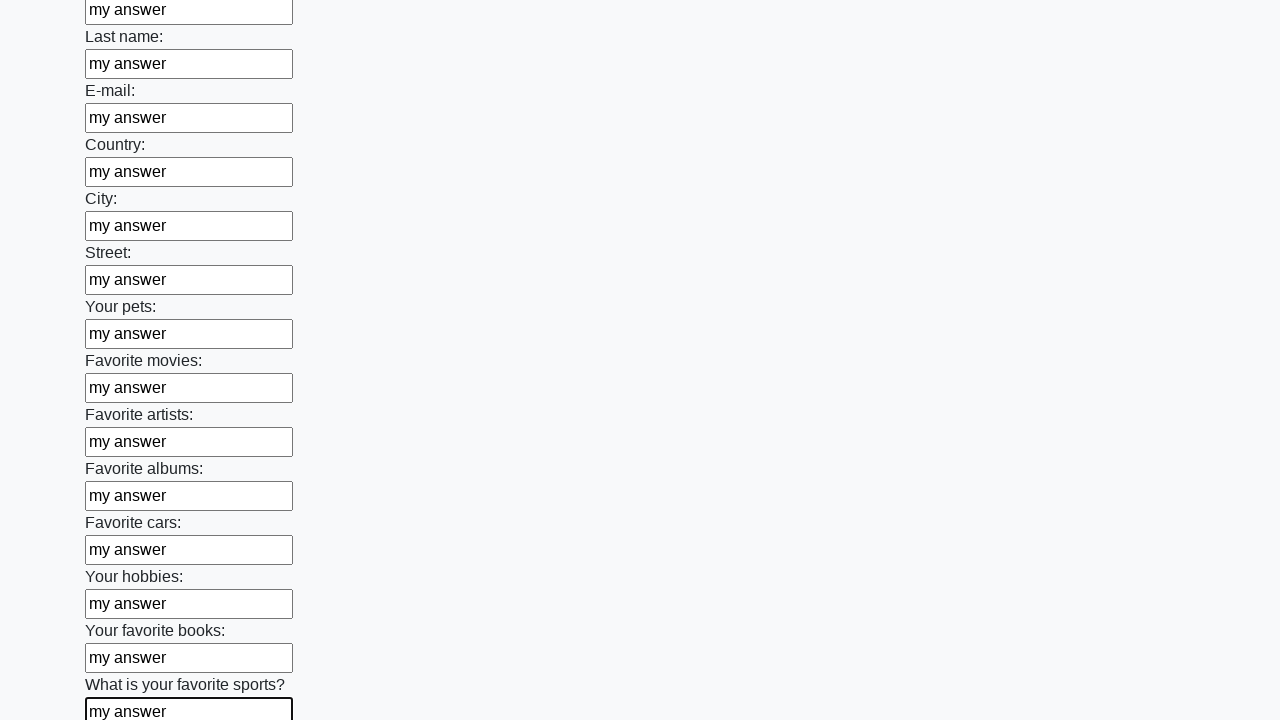

Filled an input field with 'my answer' on input >> nth=14
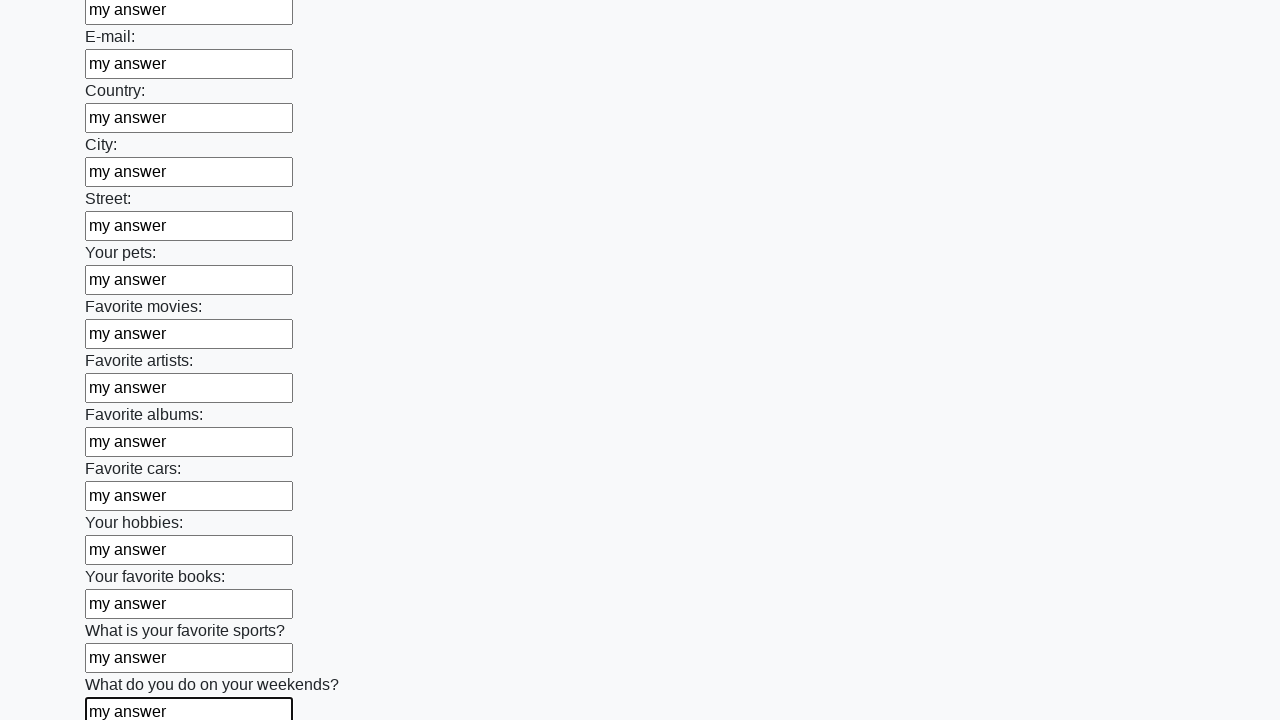

Filled an input field with 'my answer' on input >> nth=15
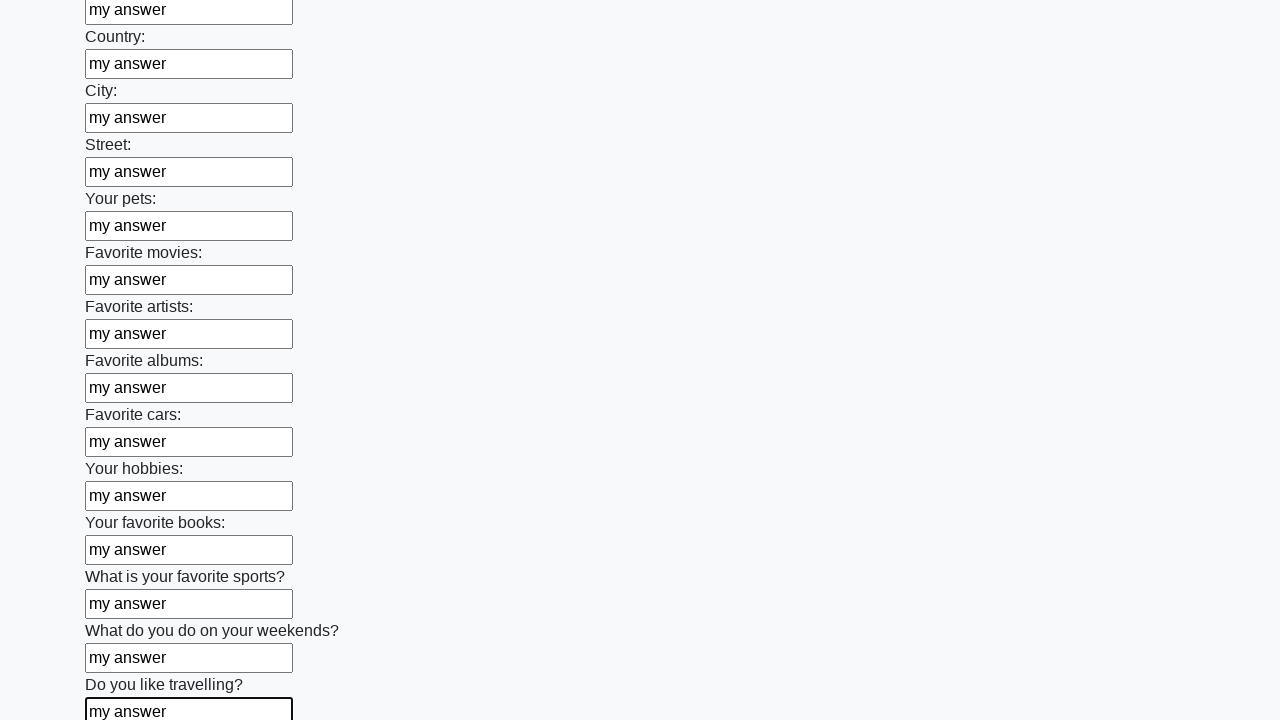

Filled an input field with 'my answer' on input >> nth=16
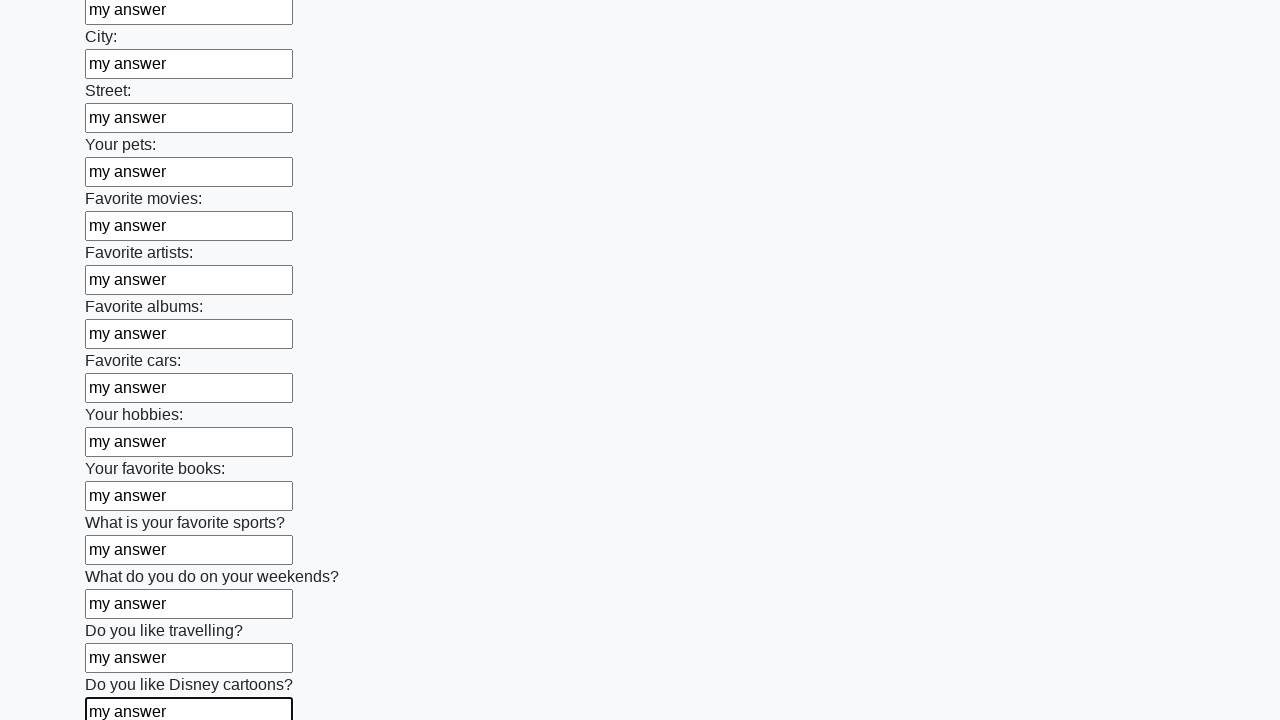

Filled an input field with 'my answer' on input >> nth=17
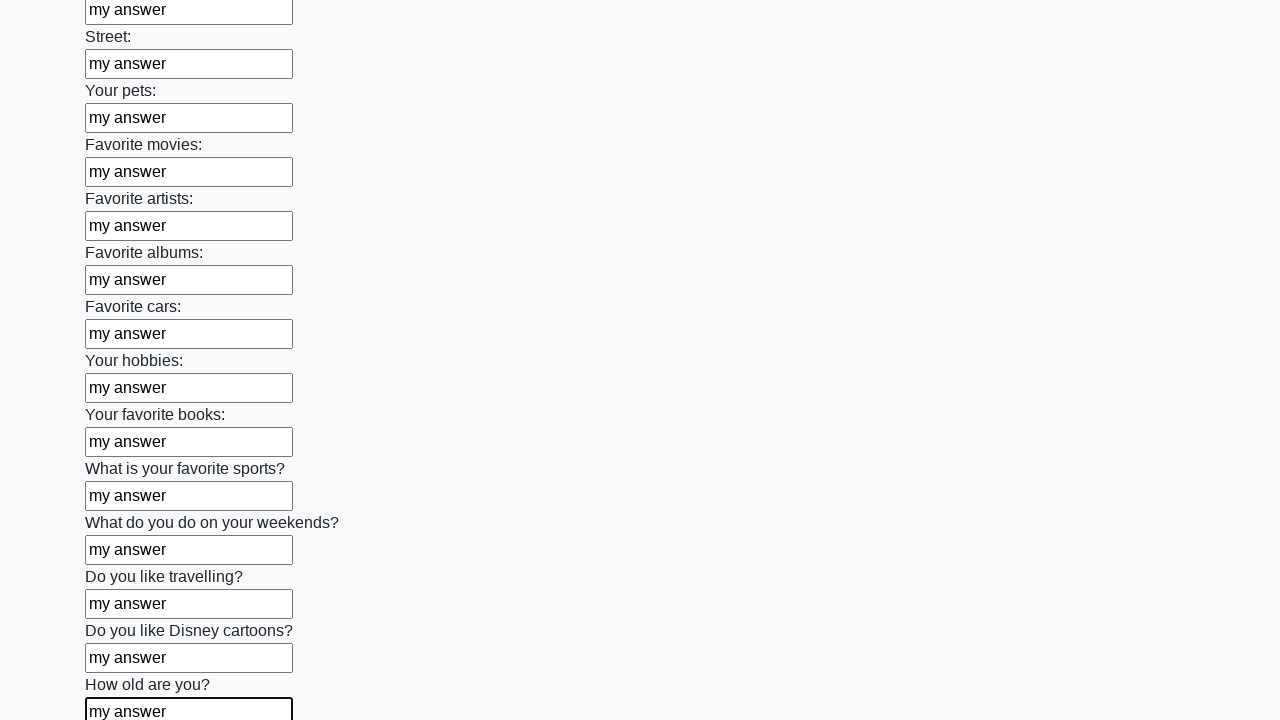

Filled an input field with 'my answer' on input >> nth=18
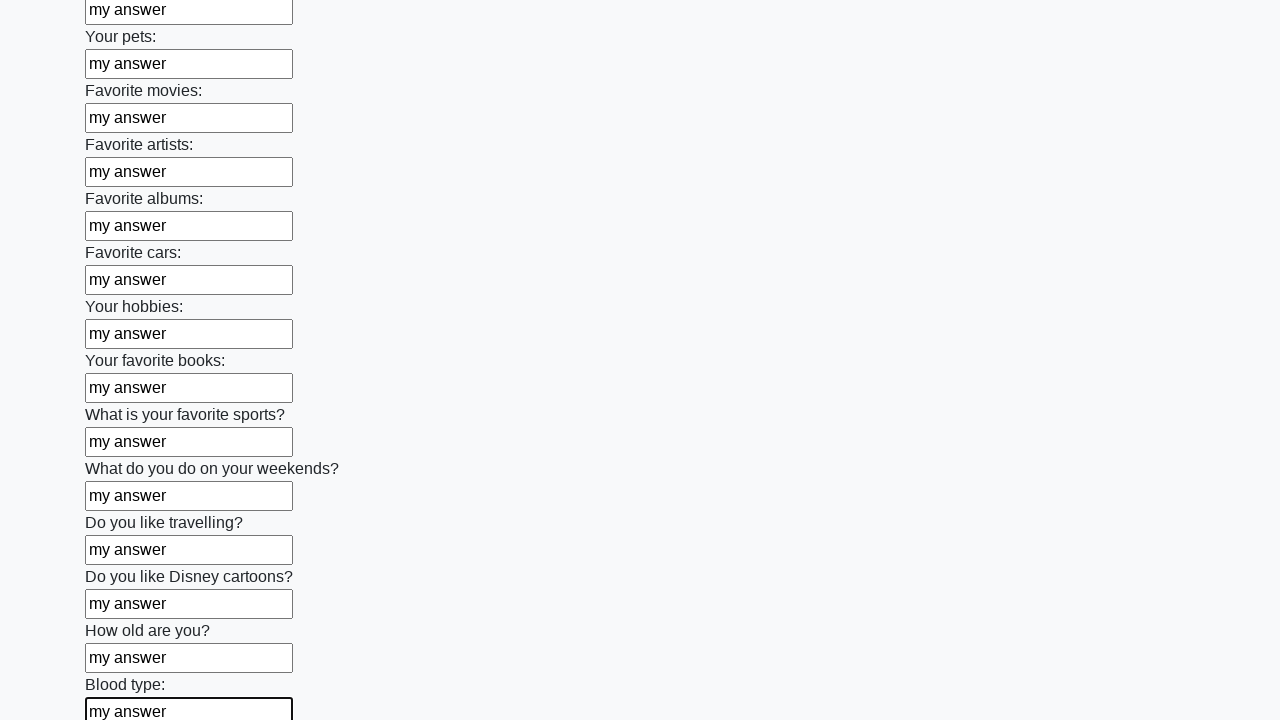

Filled an input field with 'my answer' on input >> nth=19
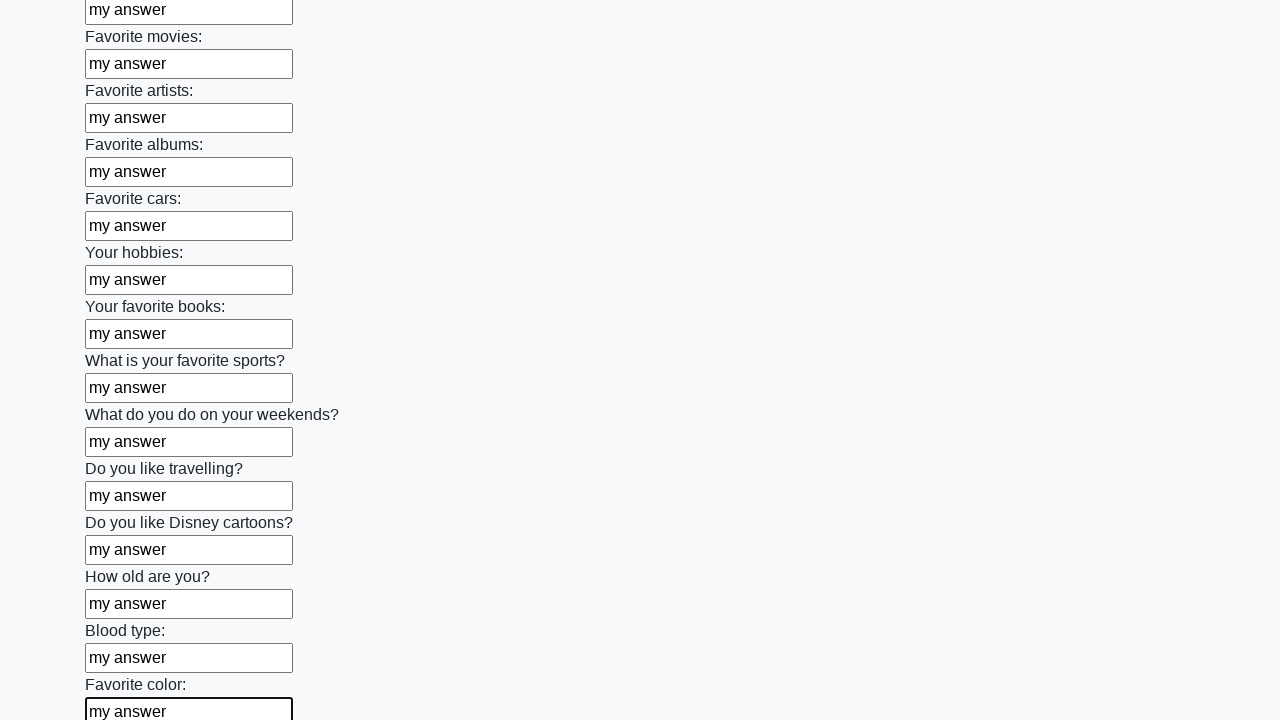

Filled an input field with 'my answer' on input >> nth=20
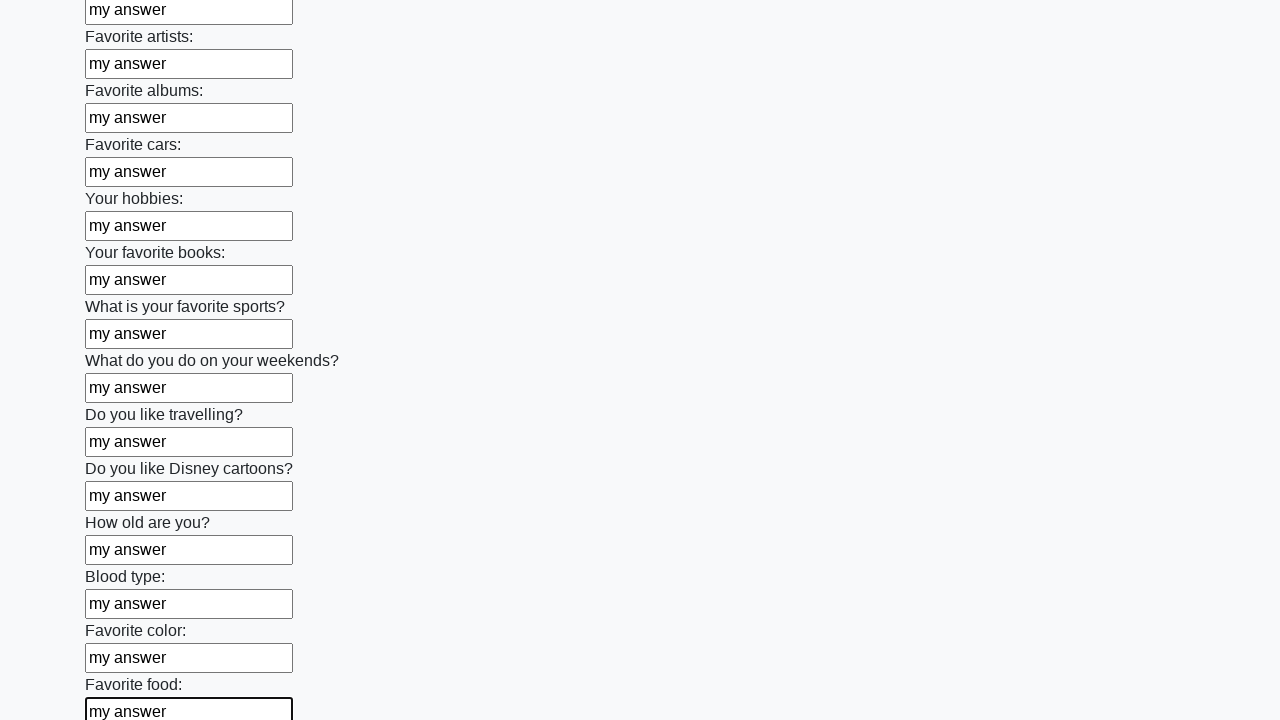

Filled an input field with 'my answer' on input >> nth=21
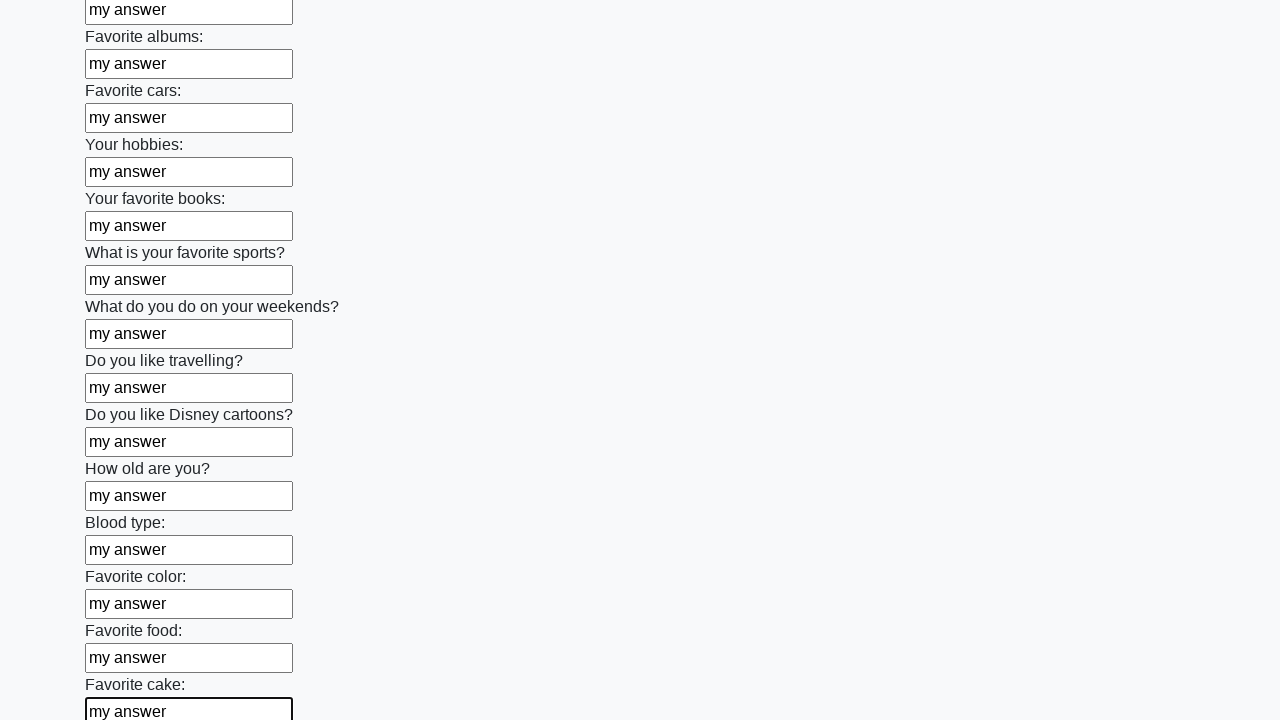

Filled an input field with 'my answer' on input >> nth=22
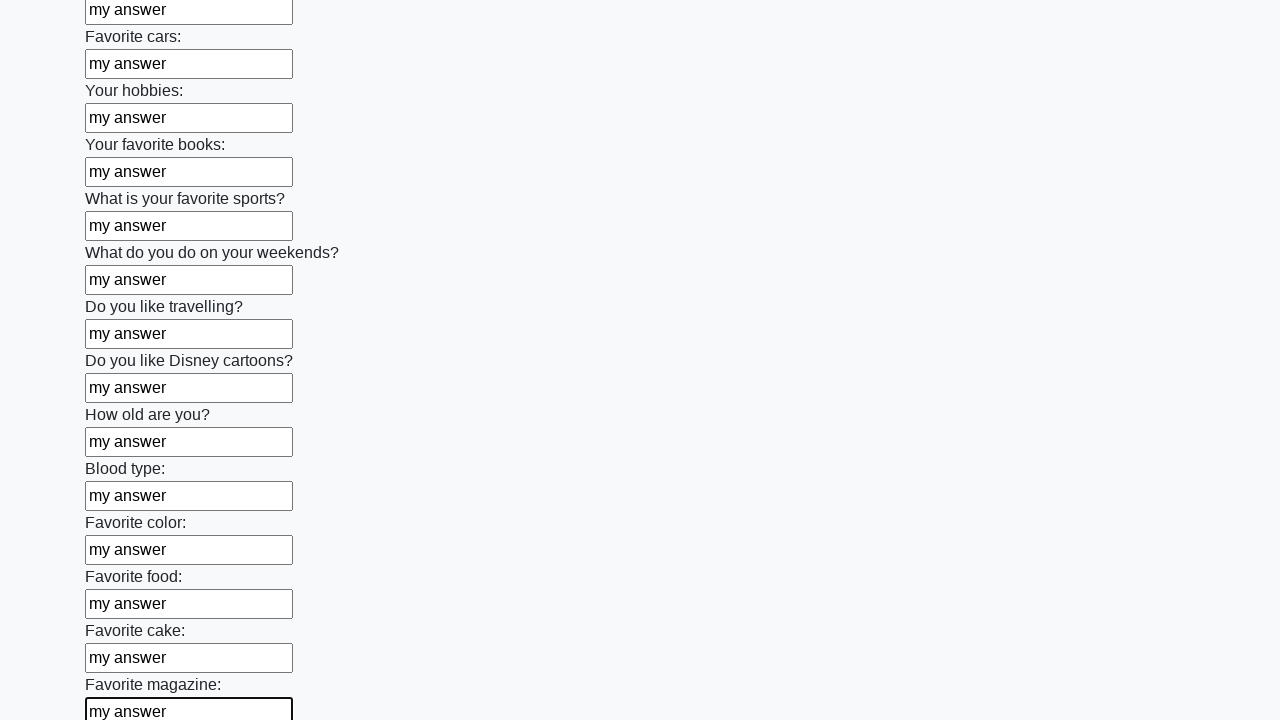

Filled an input field with 'my answer' on input >> nth=23
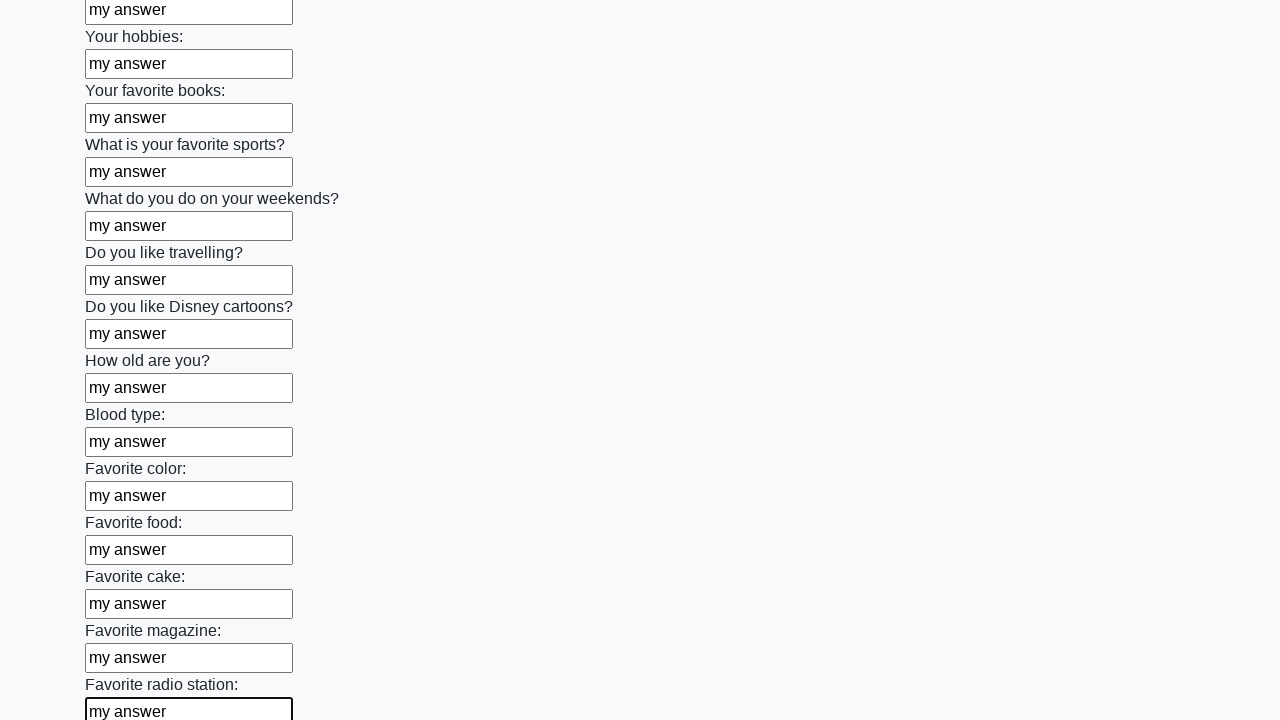

Filled an input field with 'my answer' on input >> nth=24
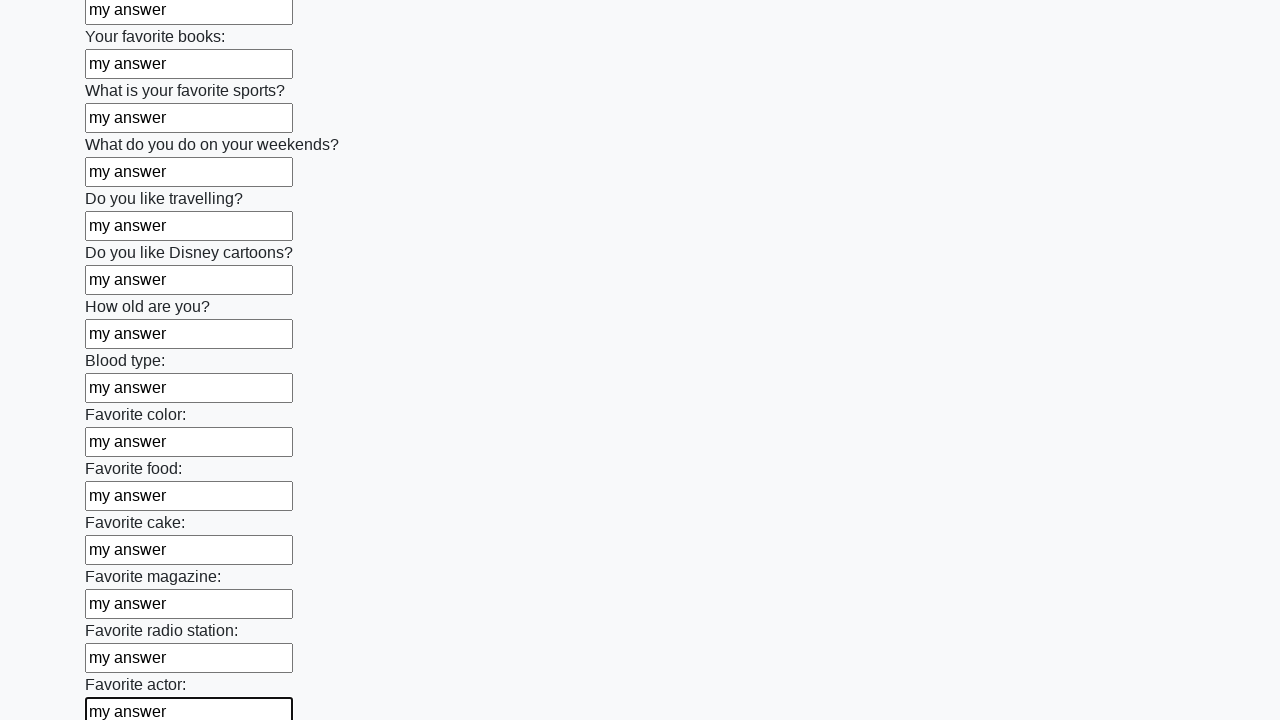

Filled an input field with 'my answer' on input >> nth=25
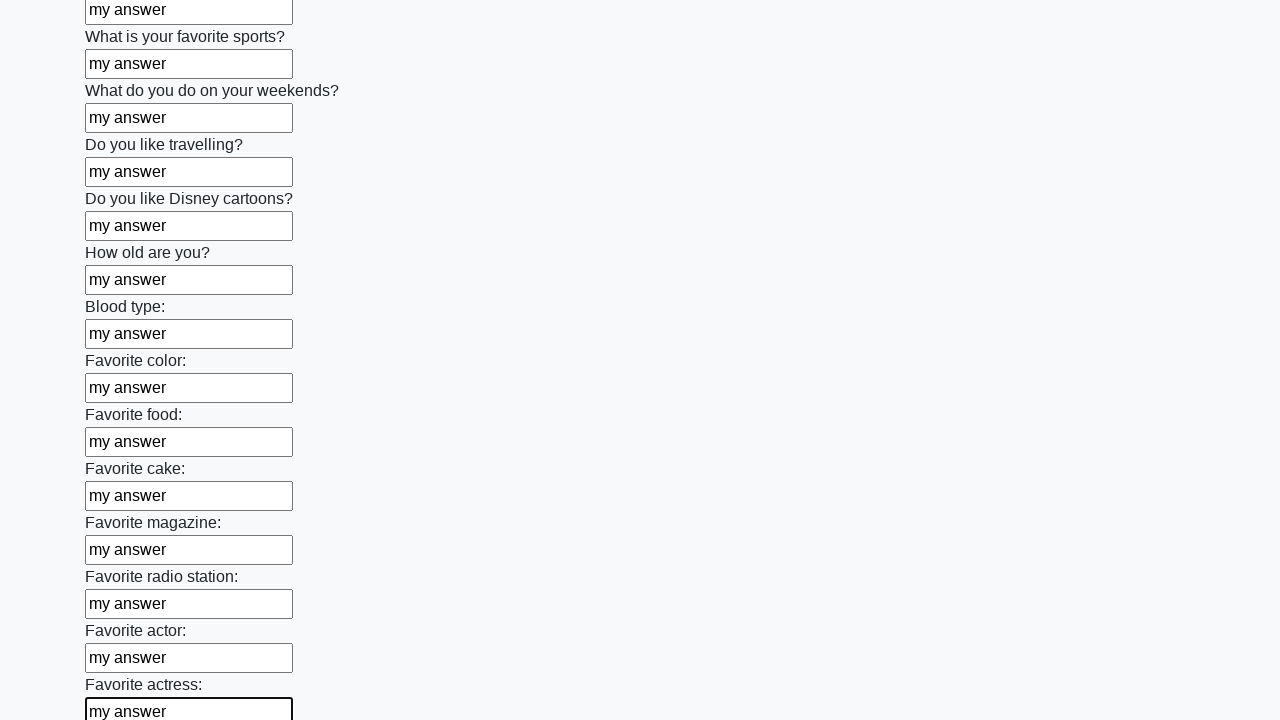

Filled an input field with 'my answer' on input >> nth=26
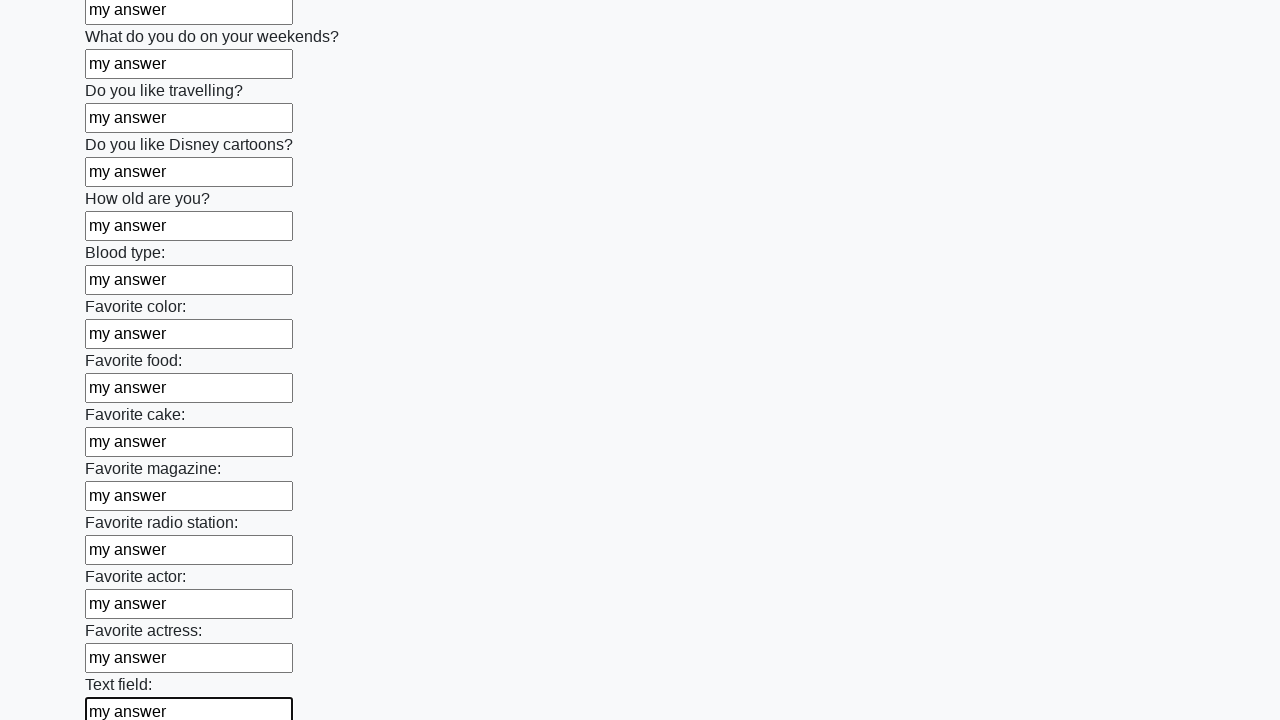

Filled an input field with 'my answer' on input >> nth=27
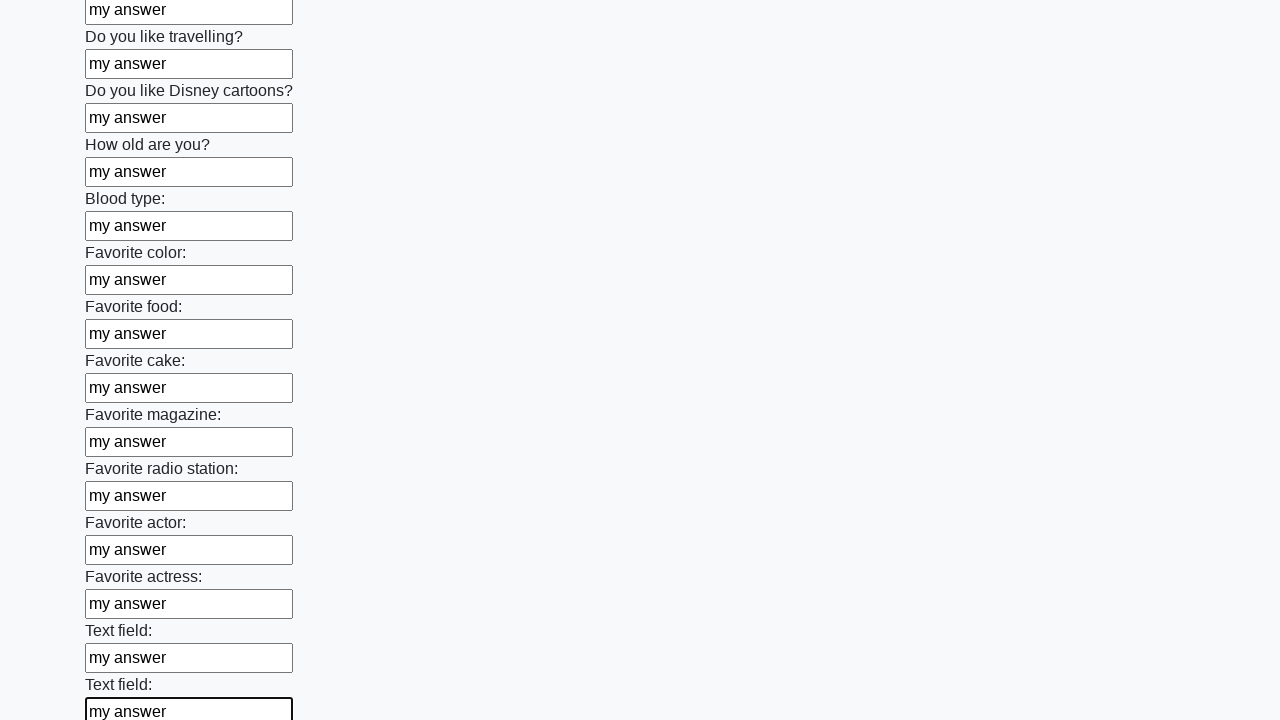

Filled an input field with 'my answer' on input >> nth=28
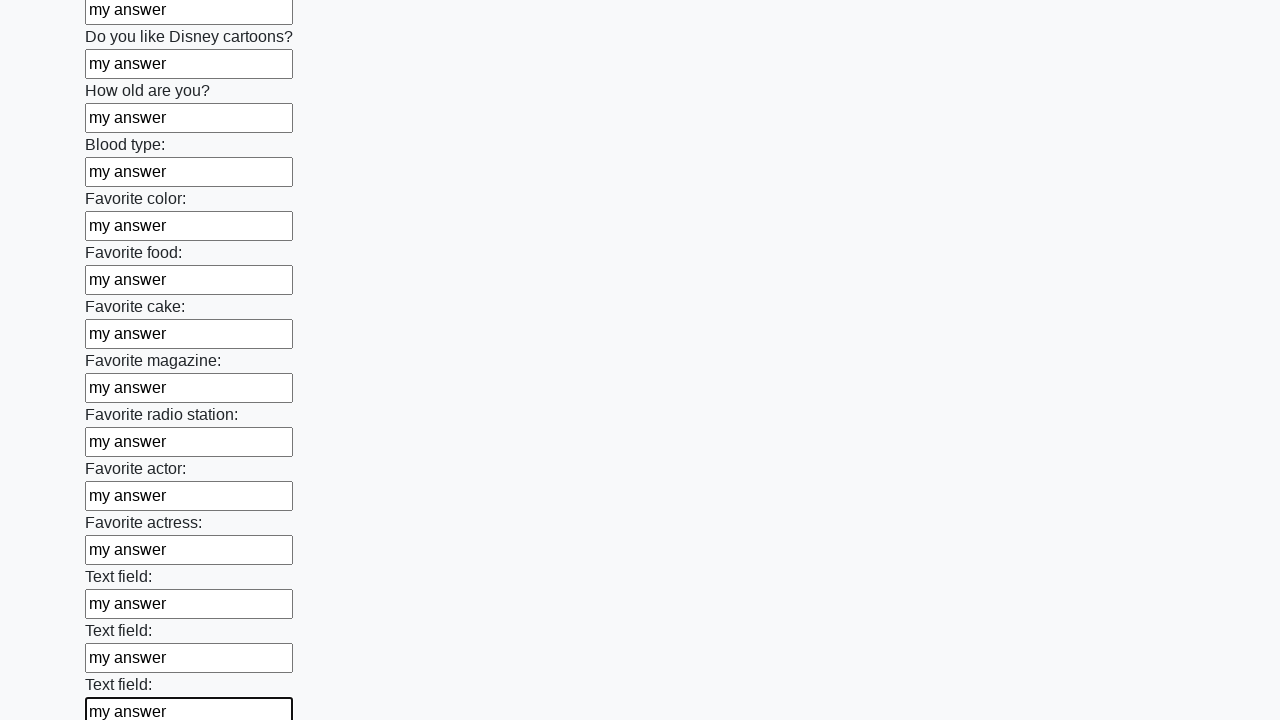

Filled an input field with 'my answer' on input >> nth=29
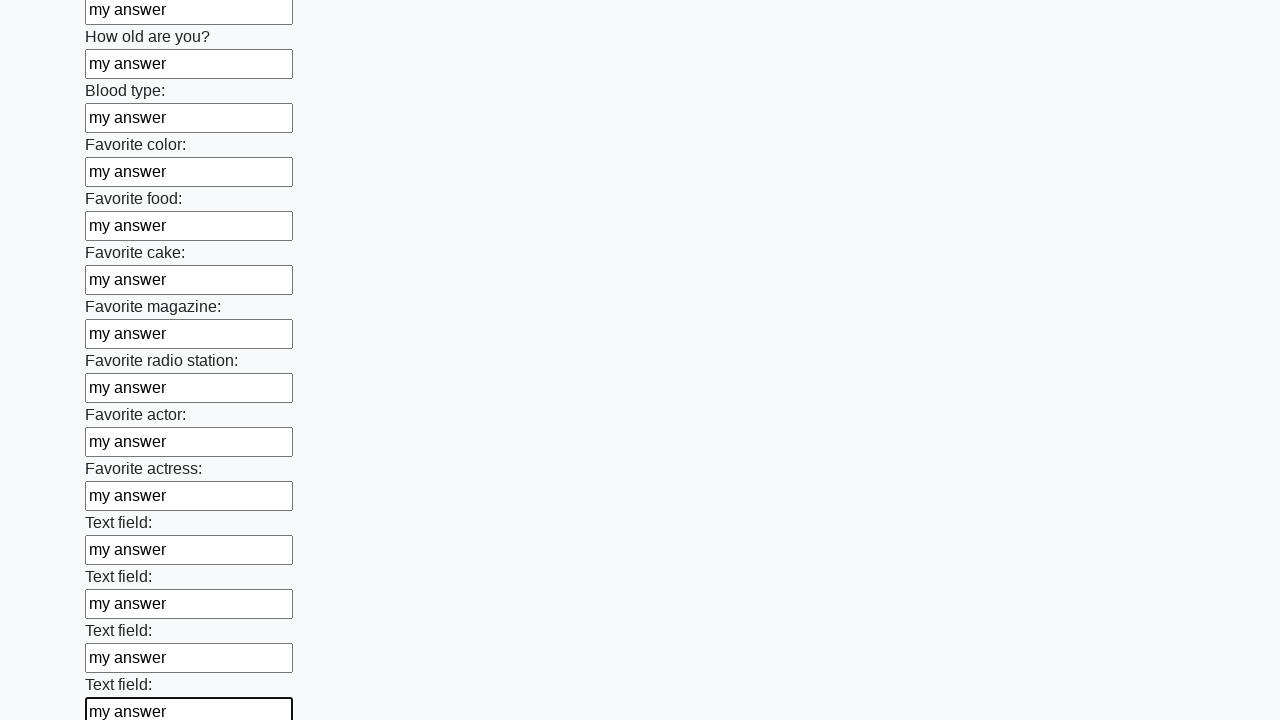

Filled an input field with 'my answer' on input >> nth=30
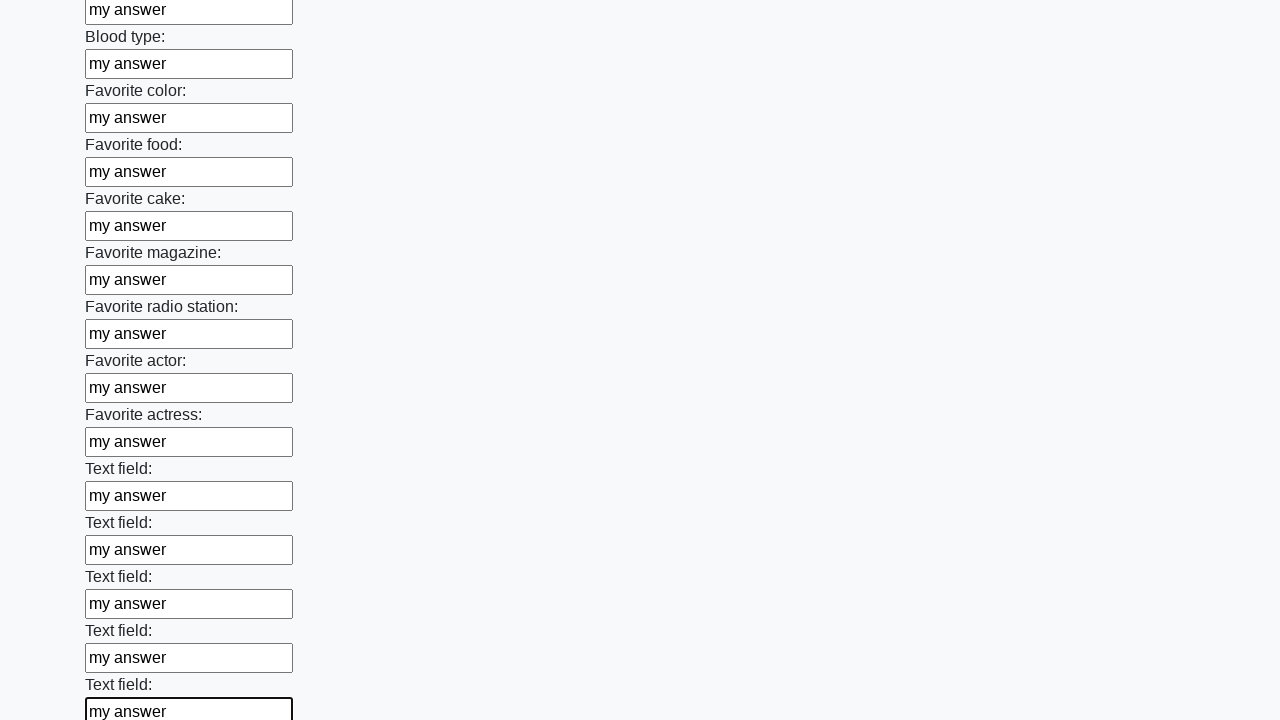

Filled an input field with 'my answer' on input >> nth=31
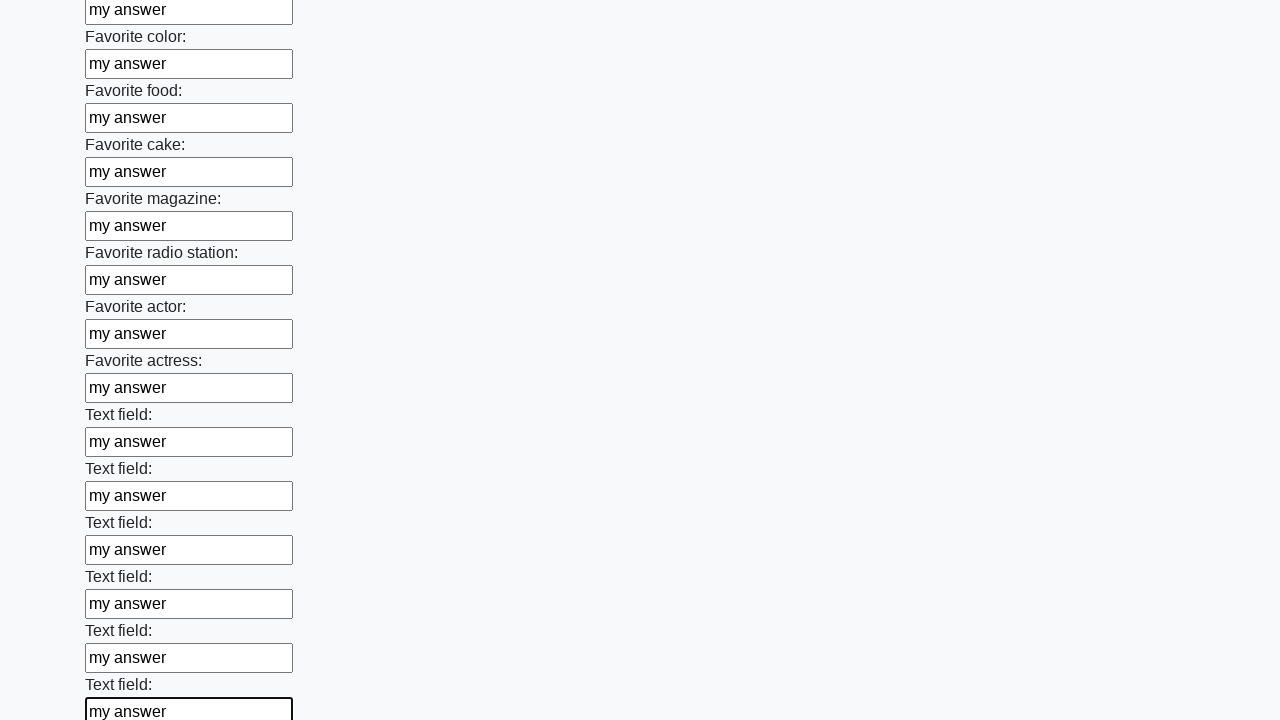

Filled an input field with 'my answer' on input >> nth=32
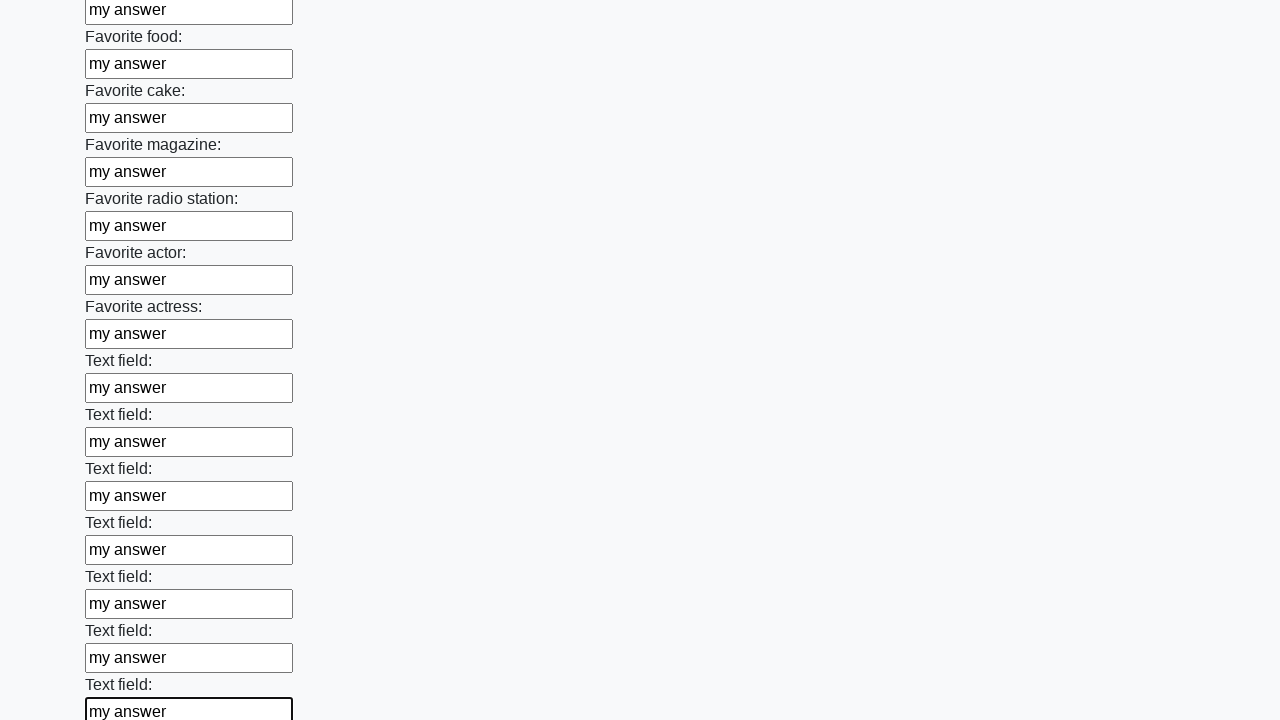

Filled an input field with 'my answer' on input >> nth=33
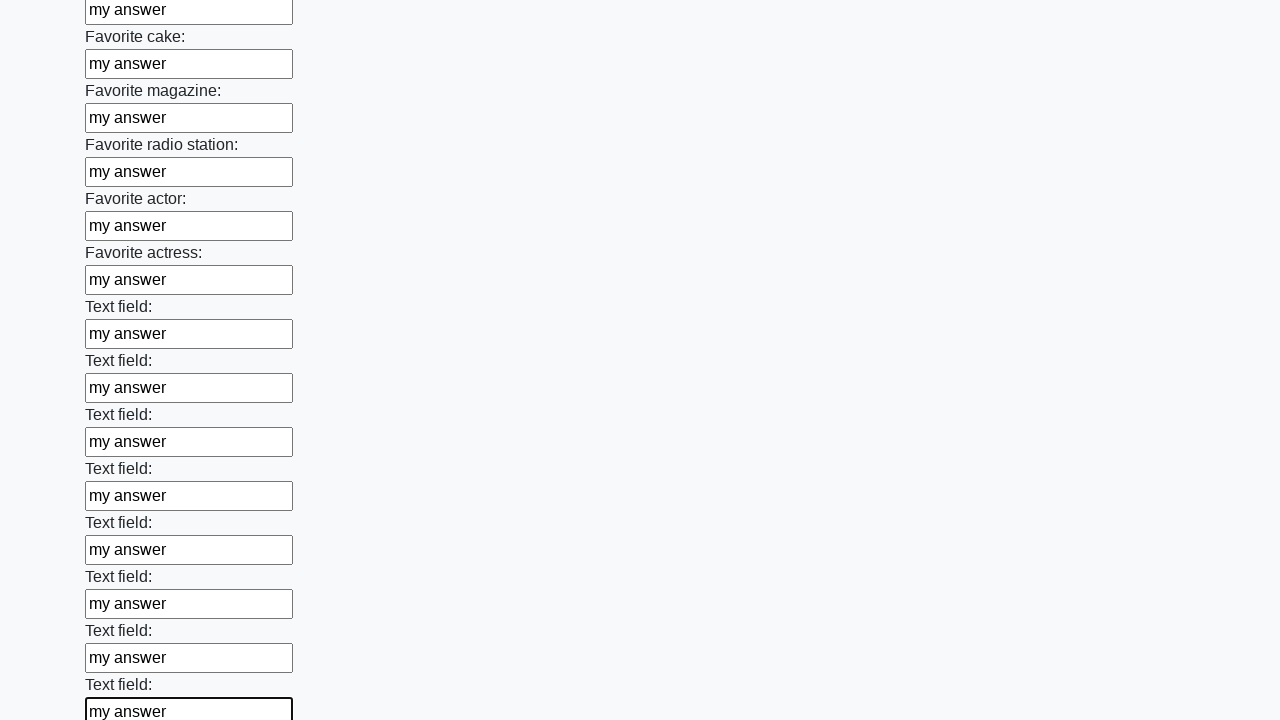

Filled an input field with 'my answer' on input >> nth=34
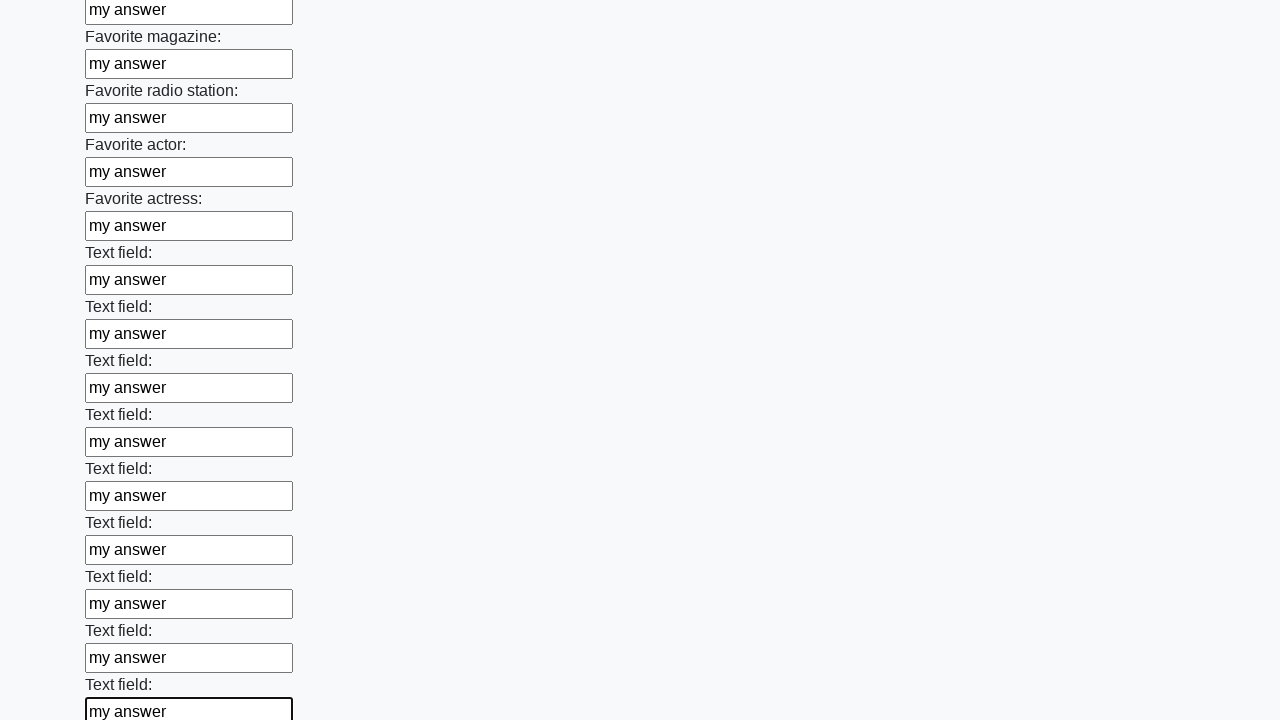

Filled an input field with 'my answer' on input >> nth=35
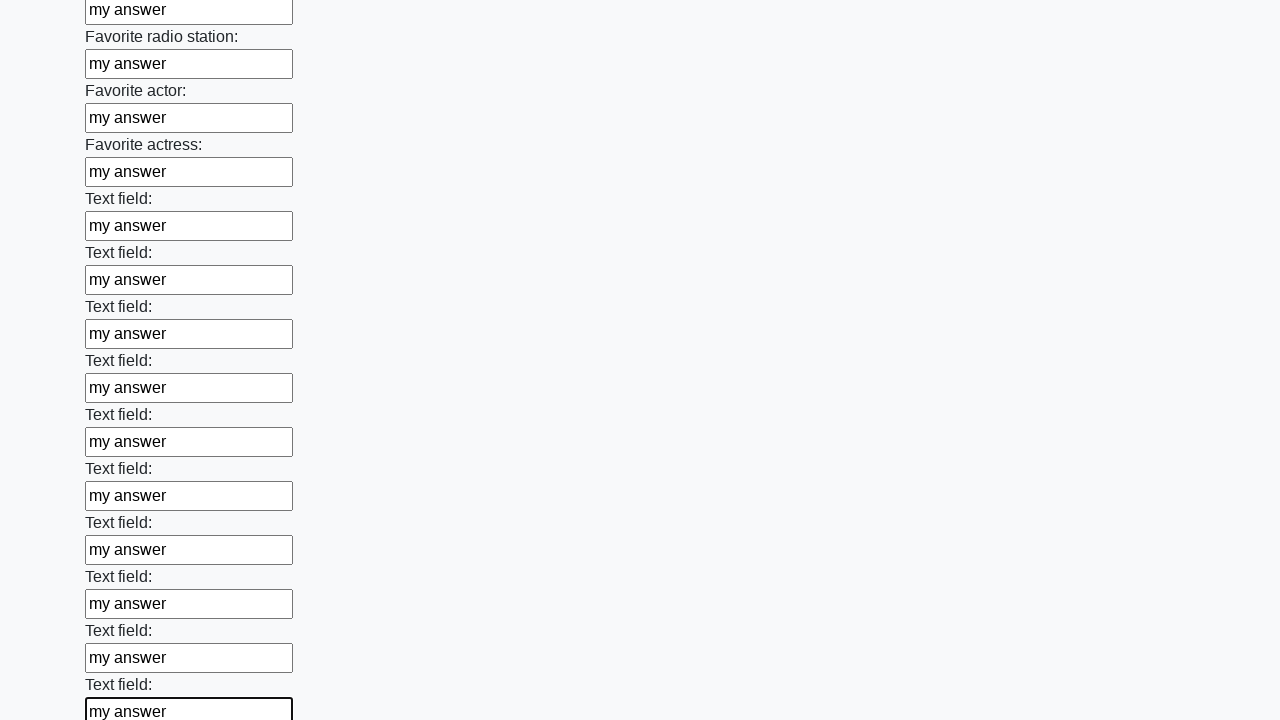

Filled an input field with 'my answer' on input >> nth=36
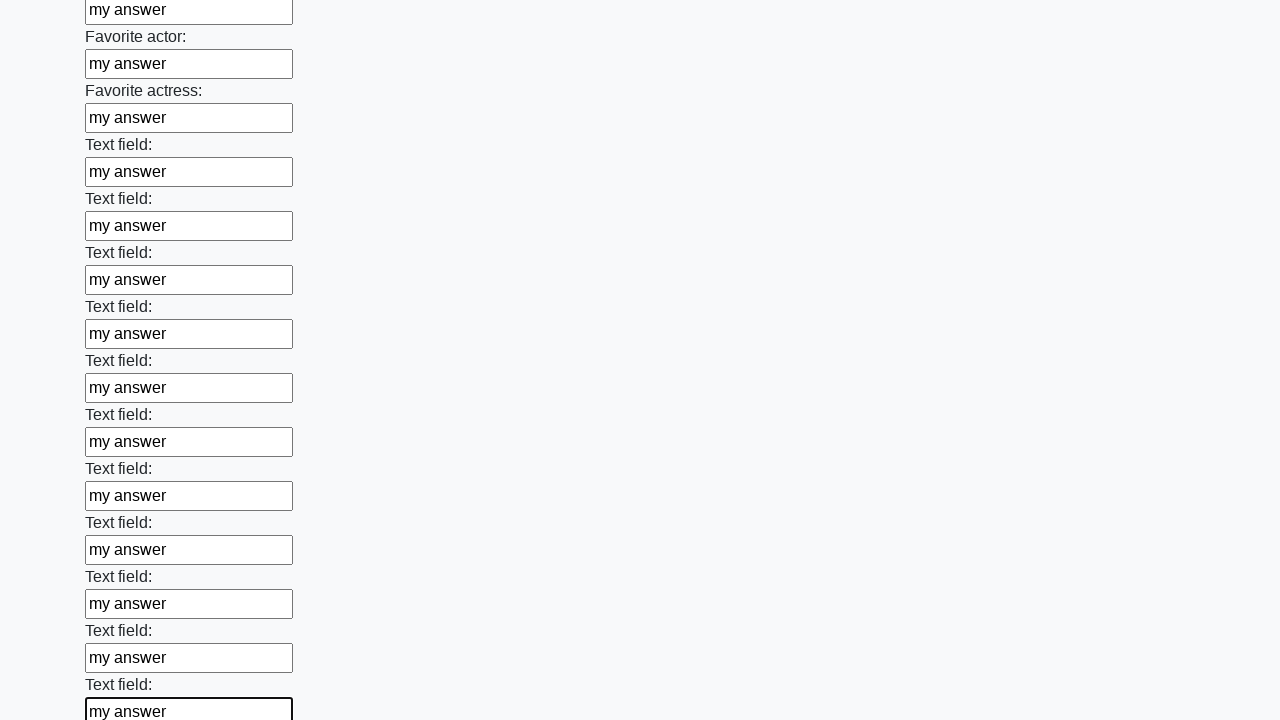

Filled an input field with 'my answer' on input >> nth=37
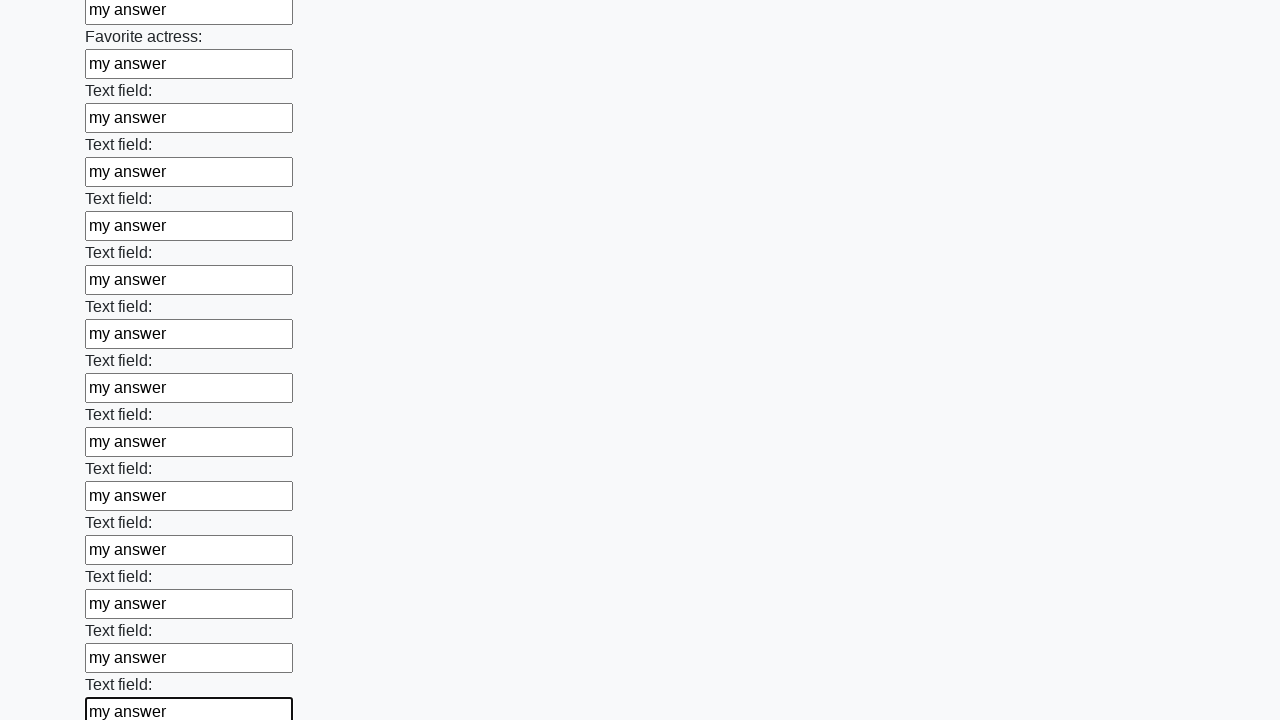

Filled an input field with 'my answer' on input >> nth=38
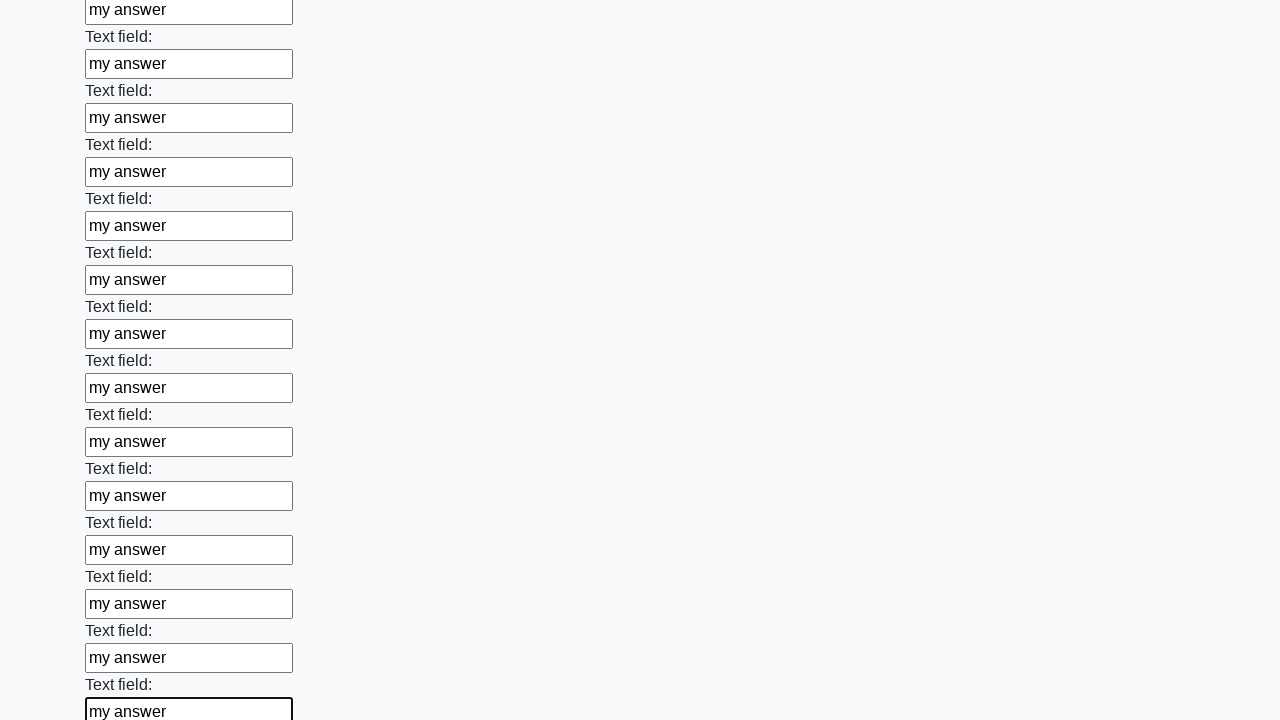

Filled an input field with 'my answer' on input >> nth=39
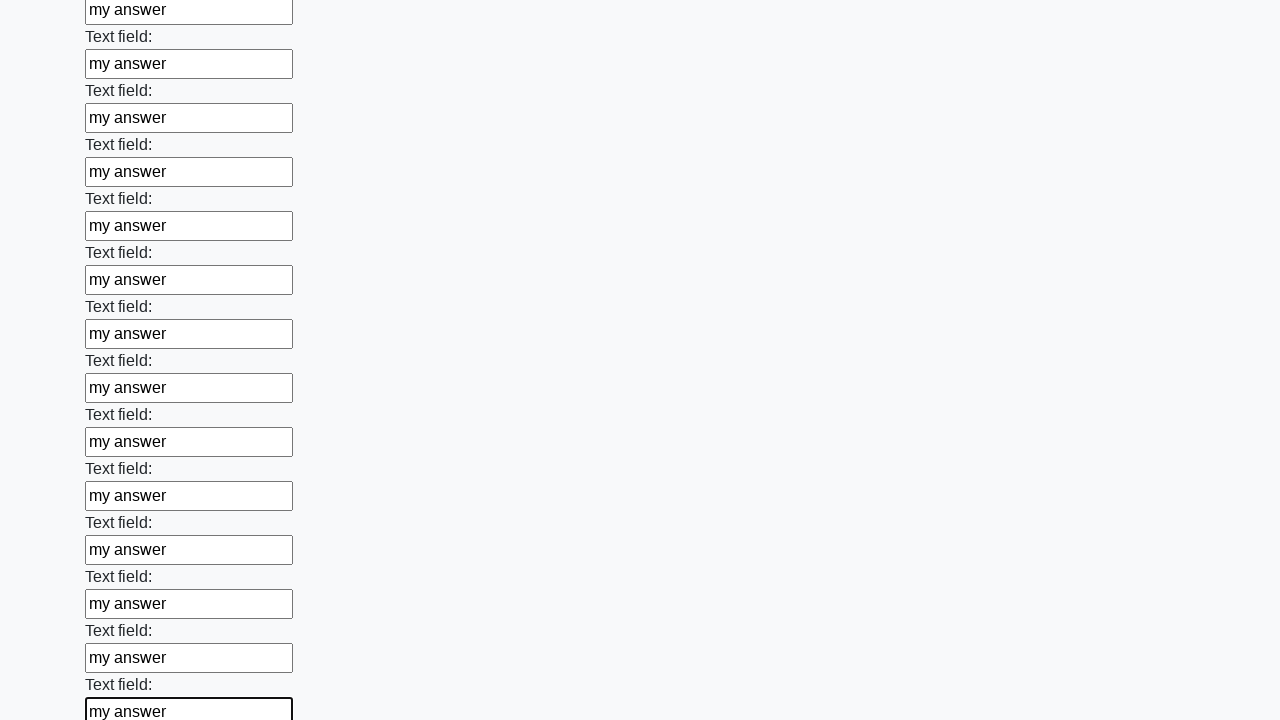

Filled an input field with 'my answer' on input >> nth=40
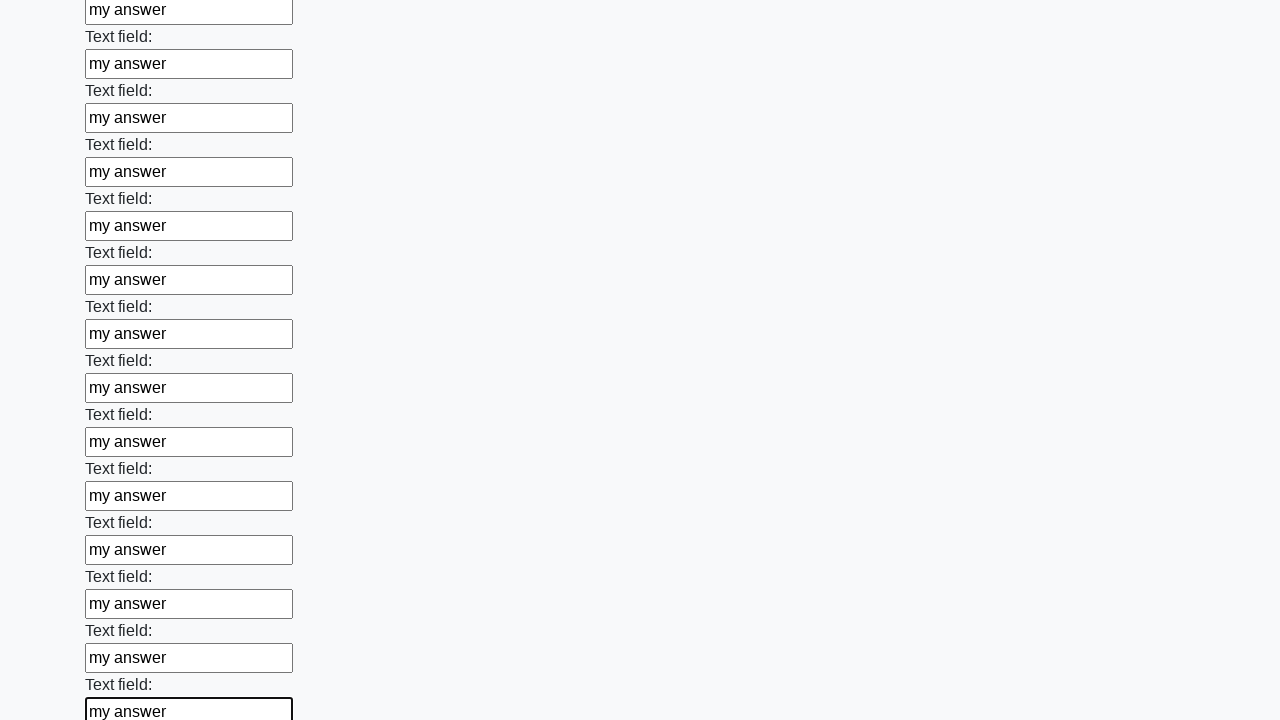

Filled an input field with 'my answer' on input >> nth=41
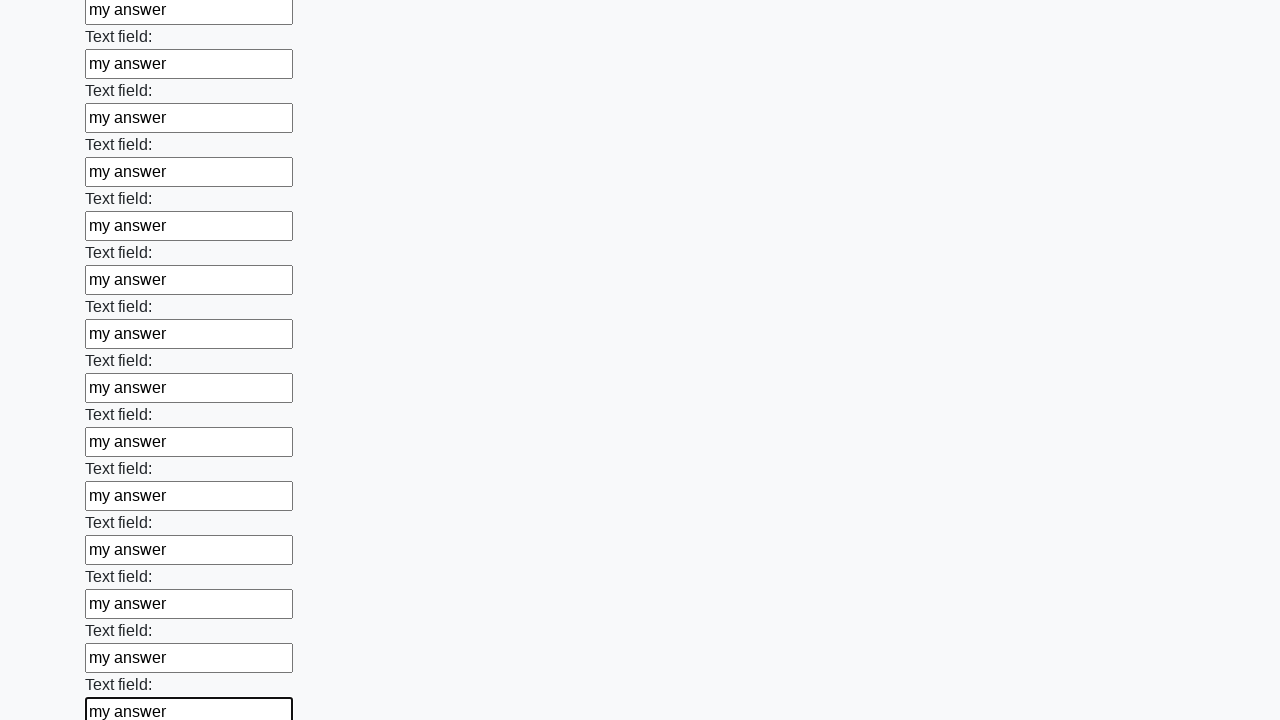

Filled an input field with 'my answer' on input >> nth=42
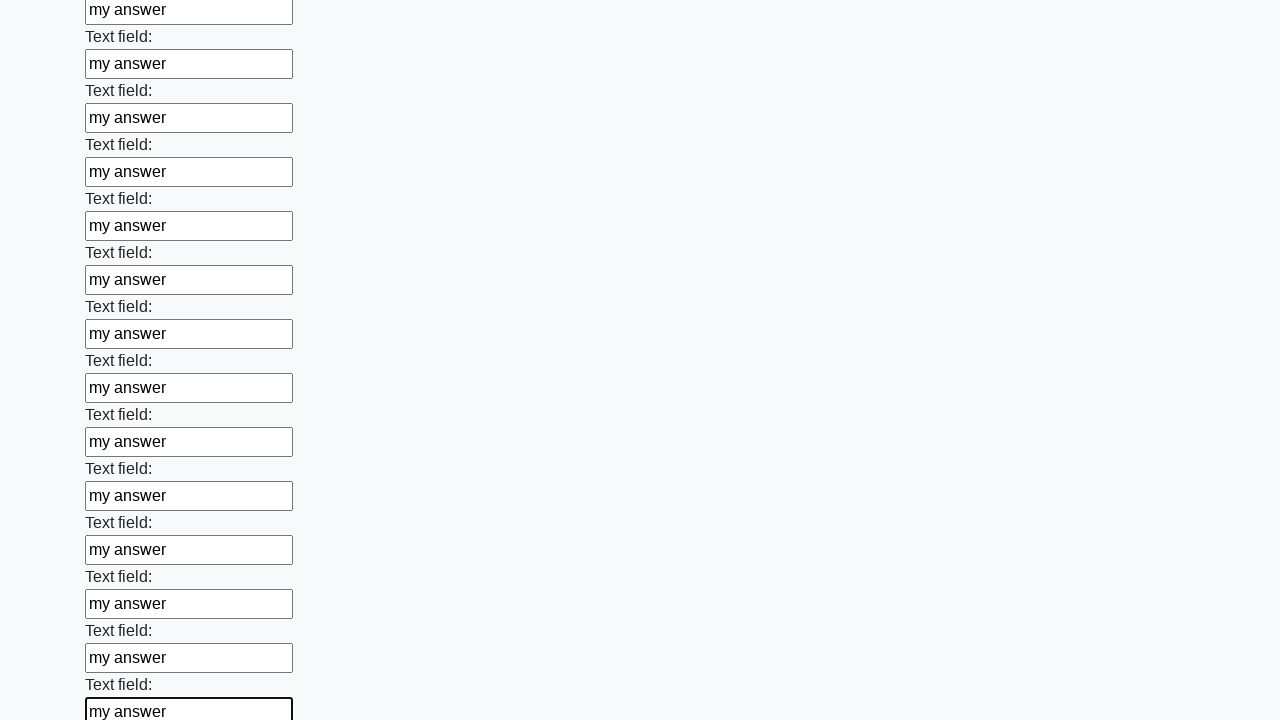

Filled an input field with 'my answer' on input >> nth=43
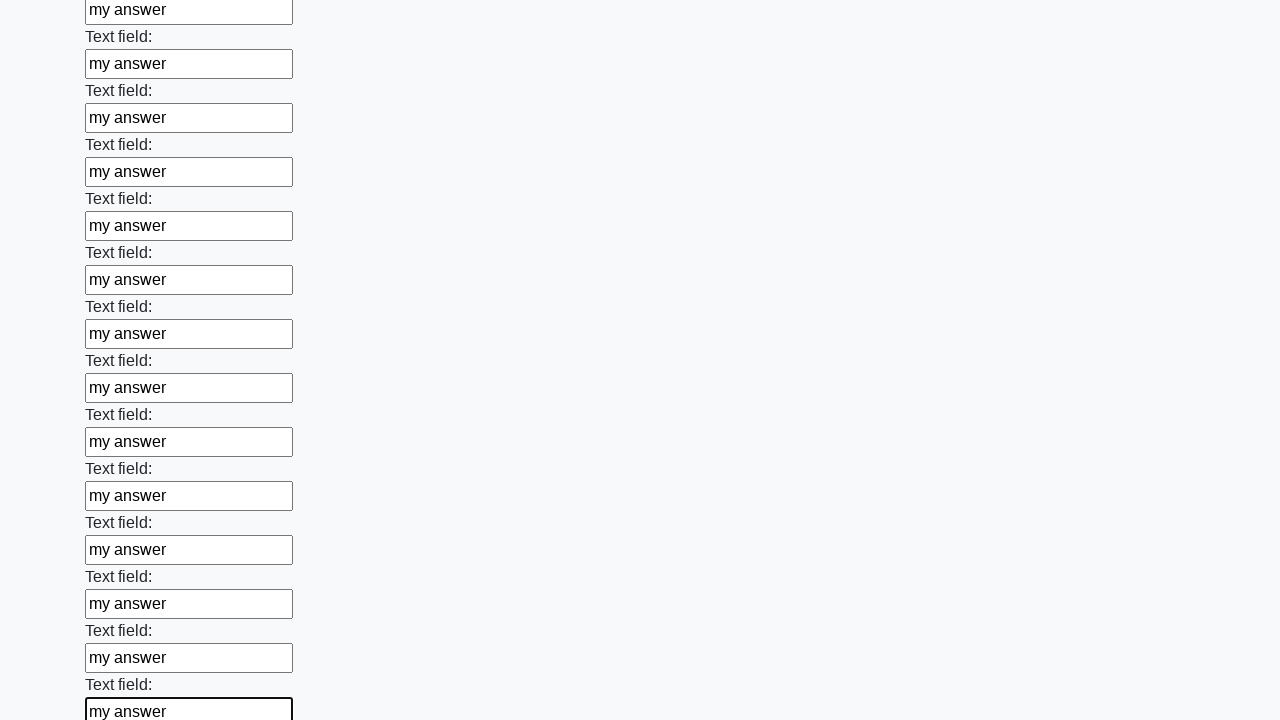

Filled an input field with 'my answer' on input >> nth=44
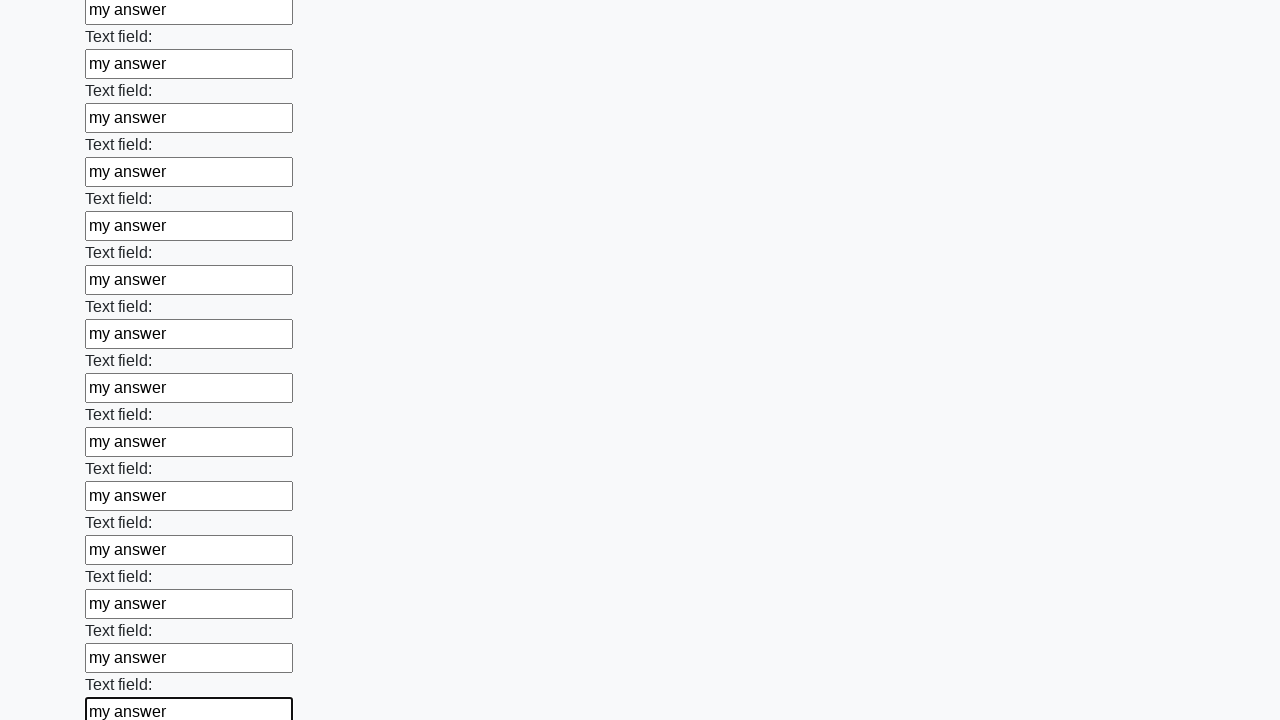

Filled an input field with 'my answer' on input >> nth=45
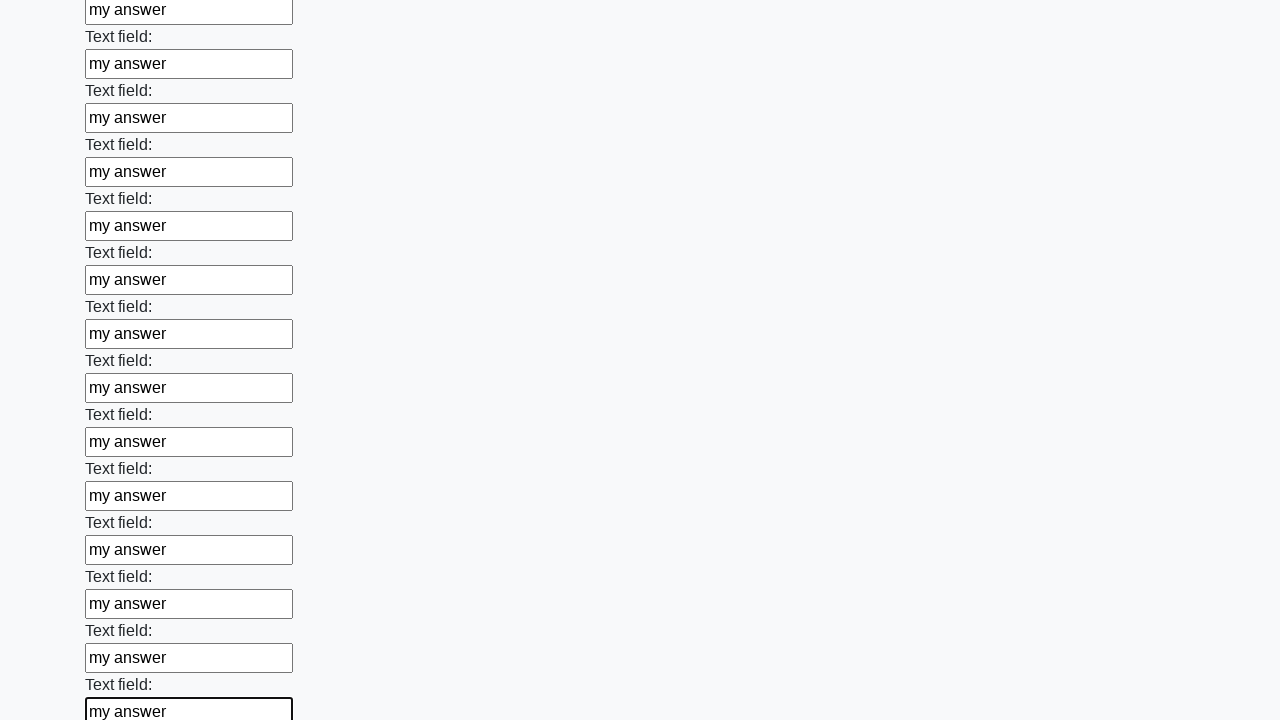

Filled an input field with 'my answer' on input >> nth=46
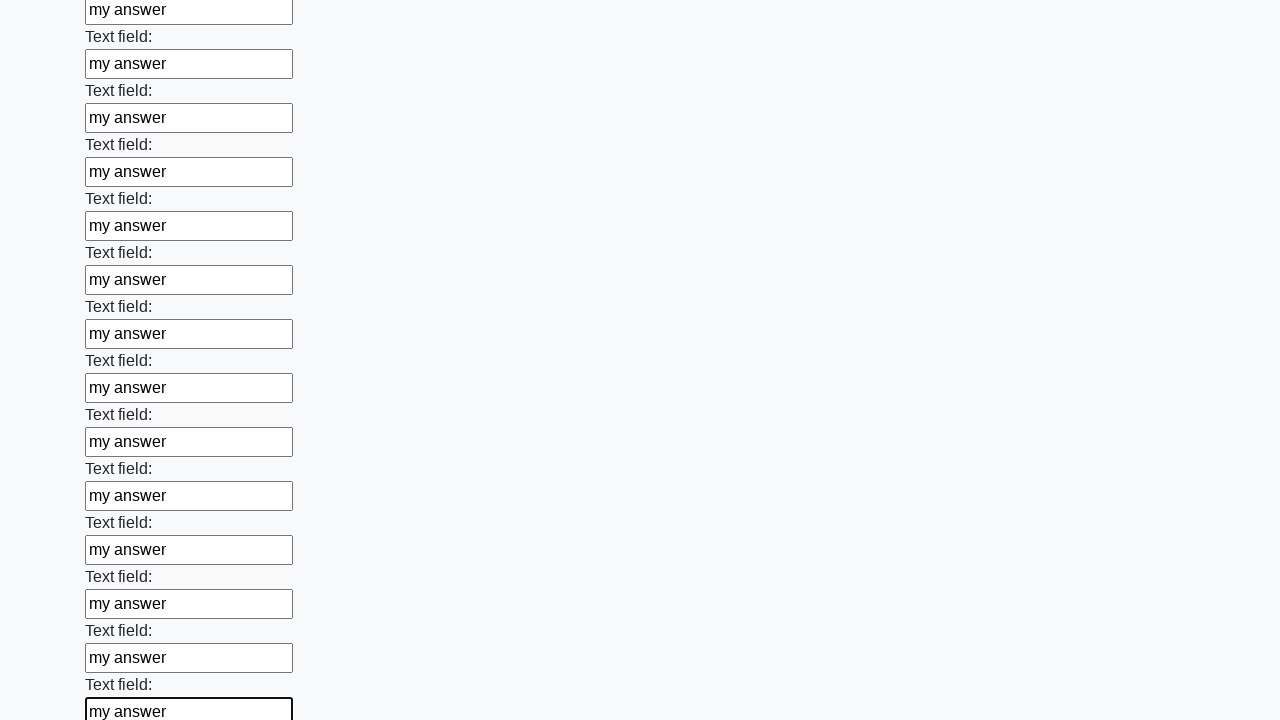

Filled an input field with 'my answer' on input >> nth=47
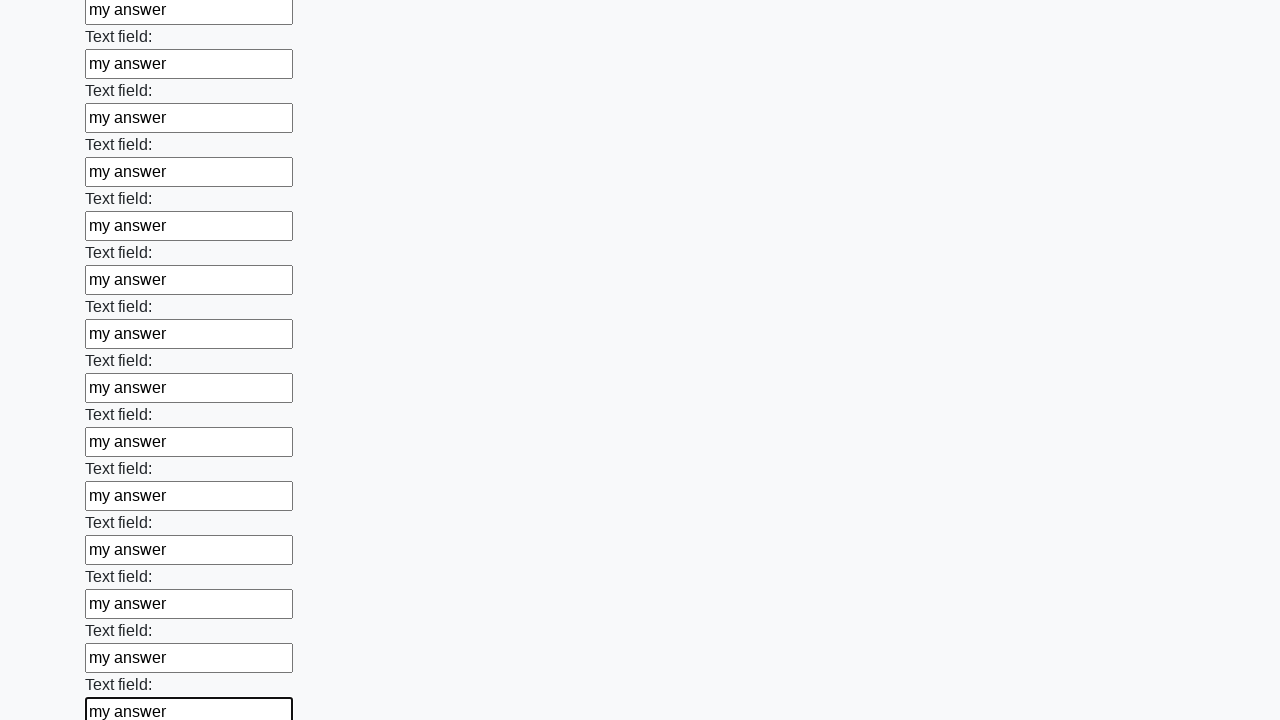

Filled an input field with 'my answer' on input >> nth=48
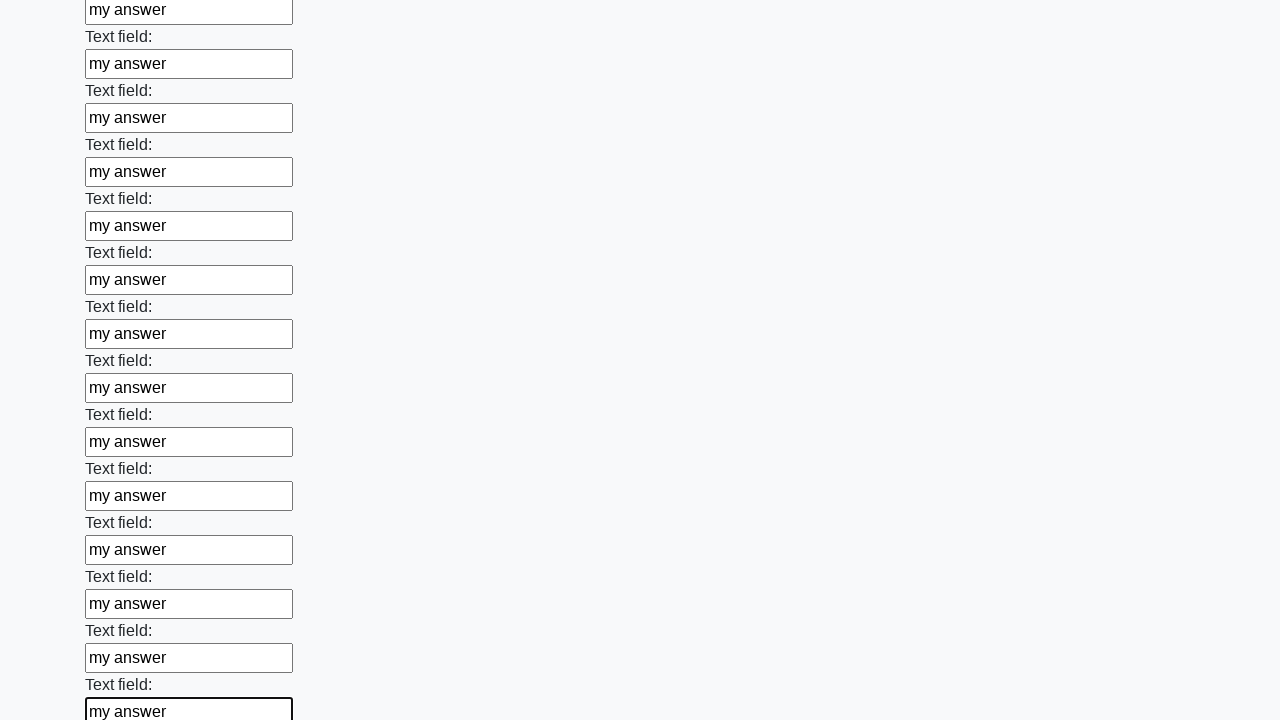

Filled an input field with 'my answer' on input >> nth=49
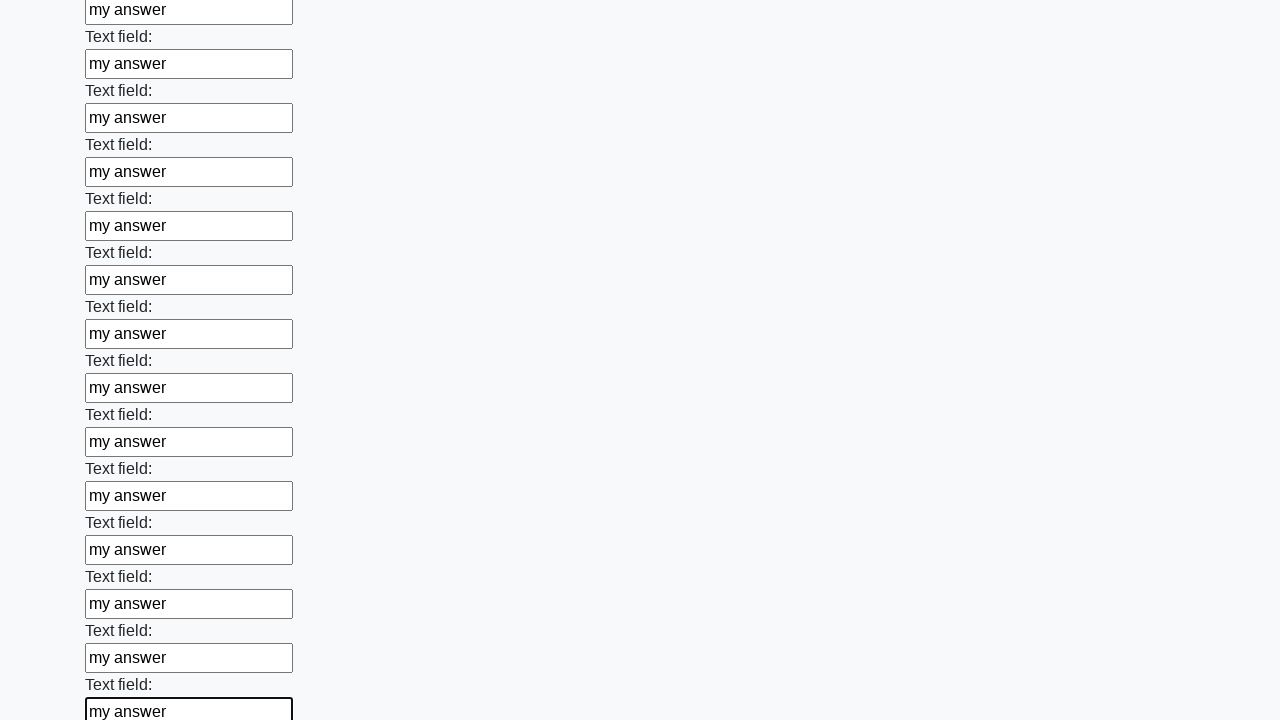

Filled an input field with 'my answer' on input >> nth=50
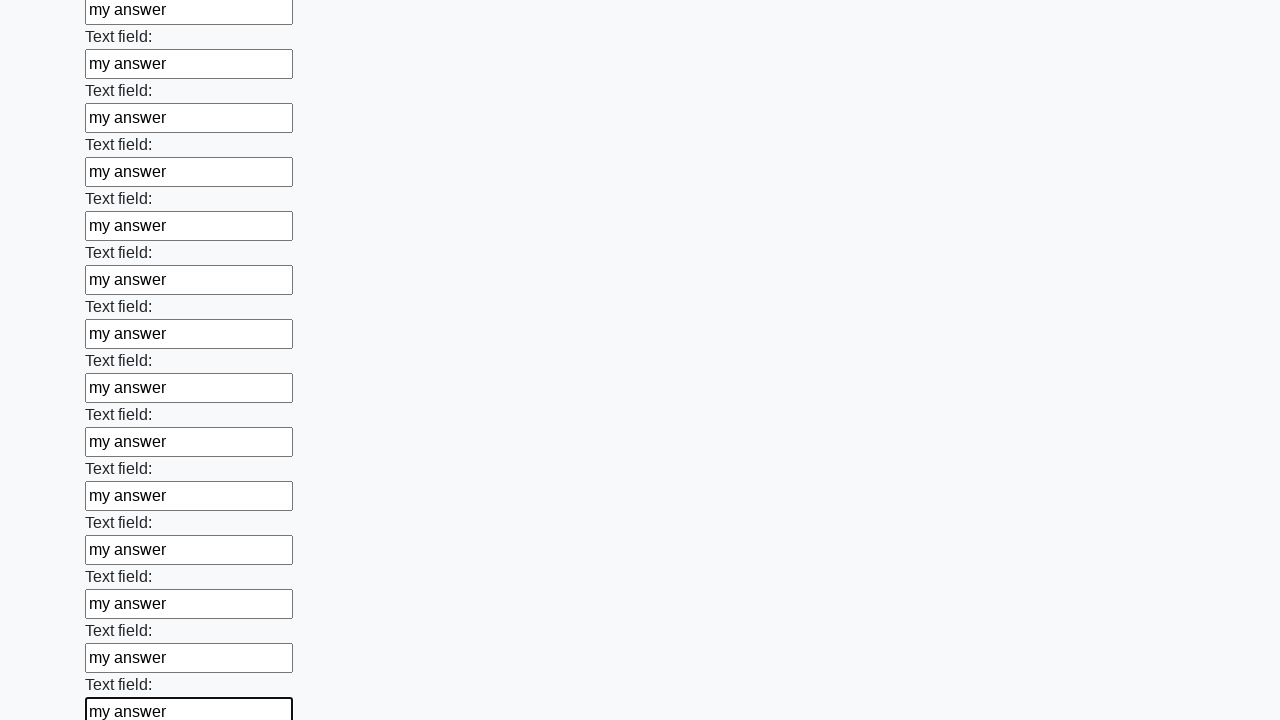

Filled an input field with 'my answer' on input >> nth=51
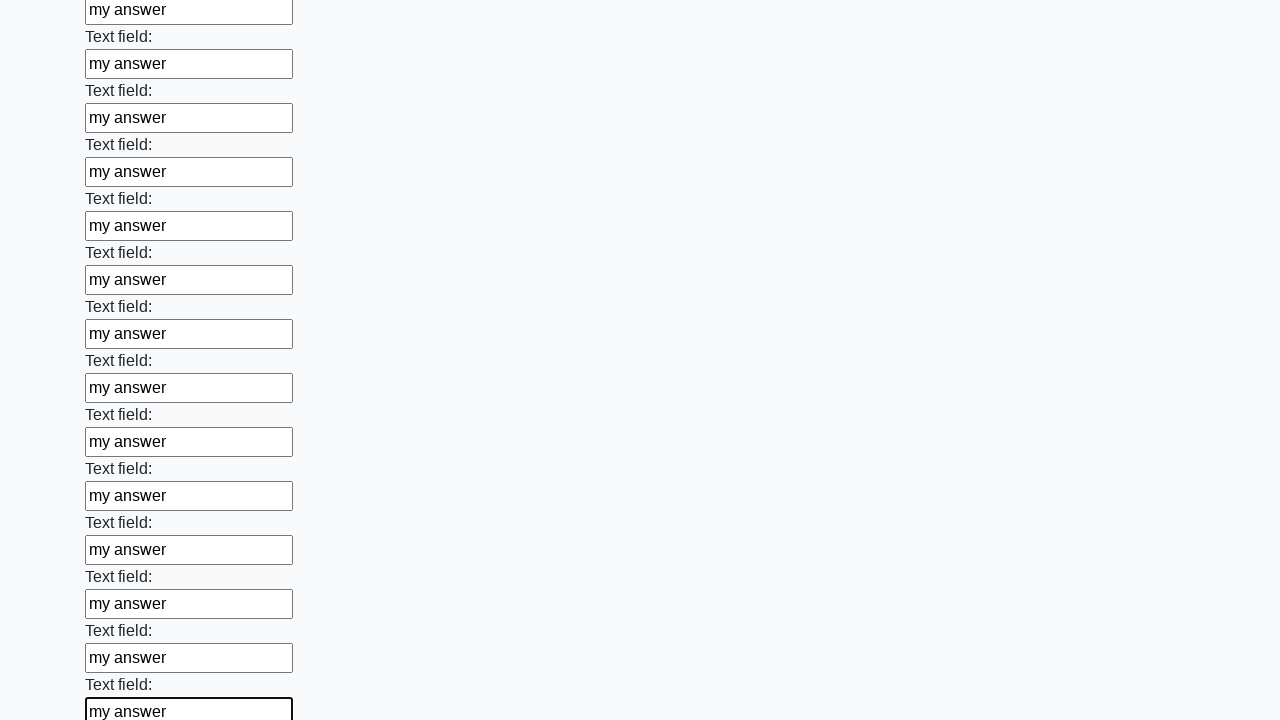

Filled an input field with 'my answer' on input >> nth=52
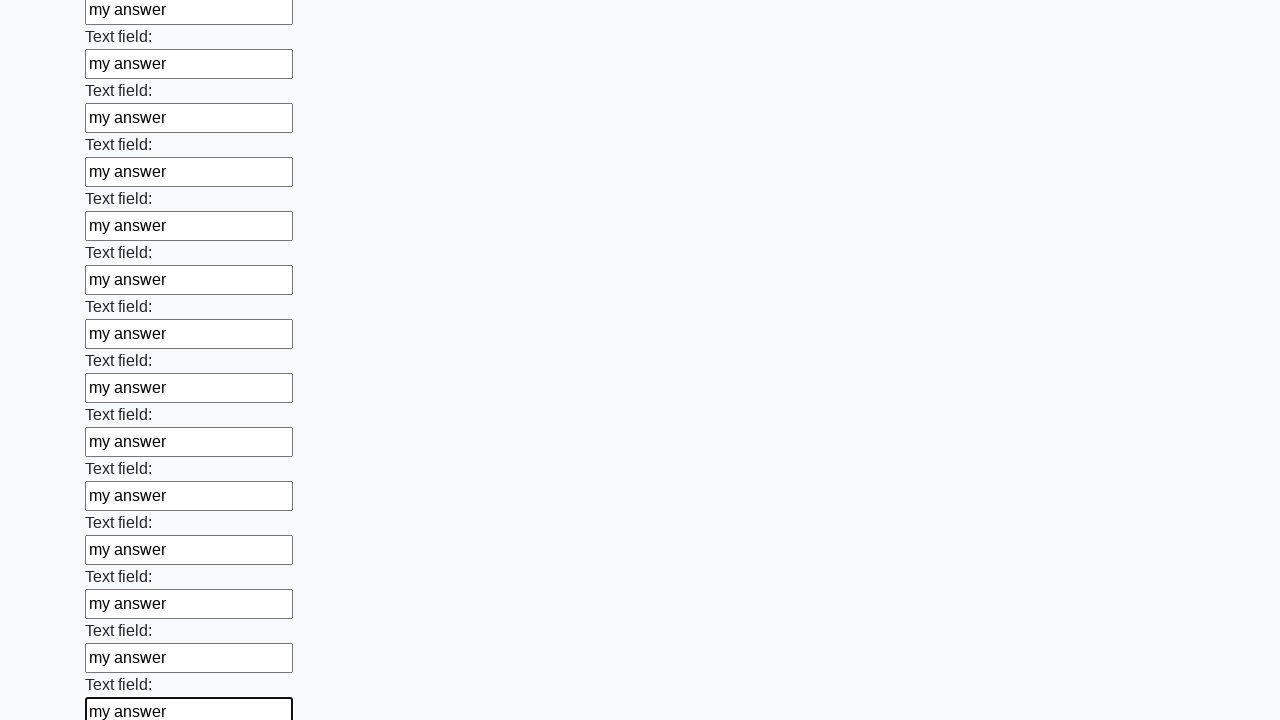

Filled an input field with 'my answer' on input >> nth=53
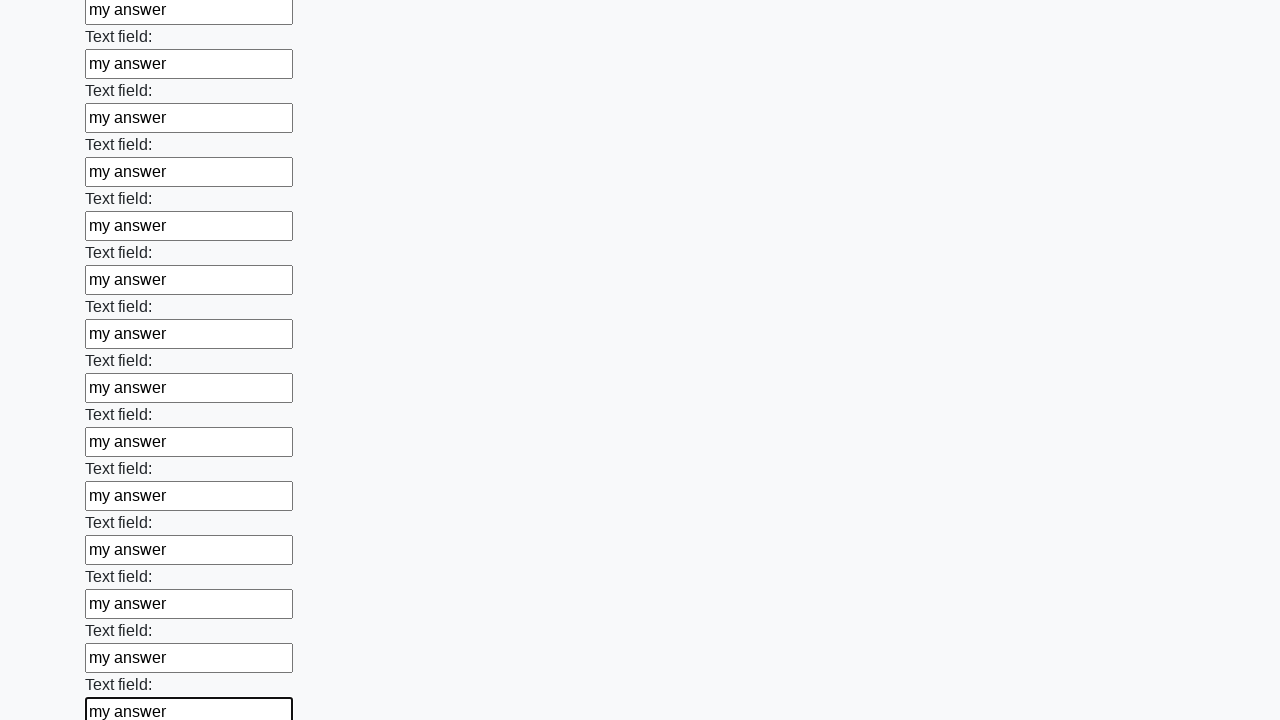

Filled an input field with 'my answer' on input >> nth=54
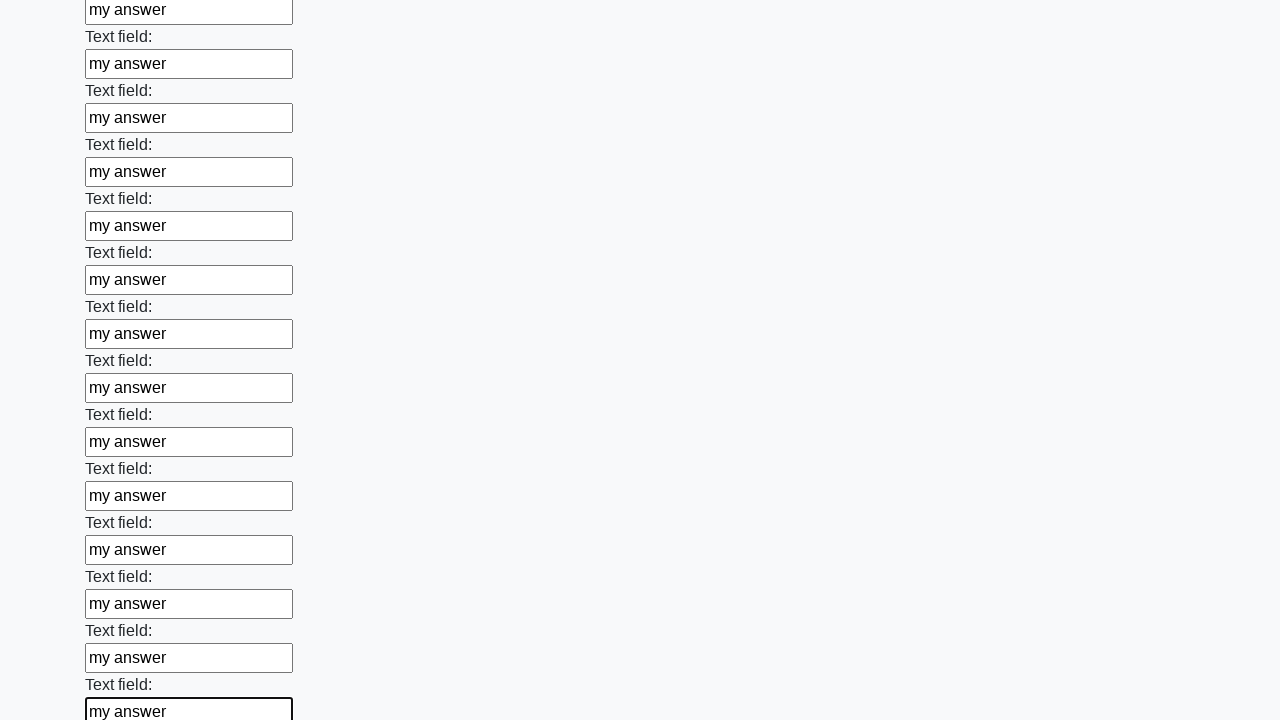

Filled an input field with 'my answer' on input >> nth=55
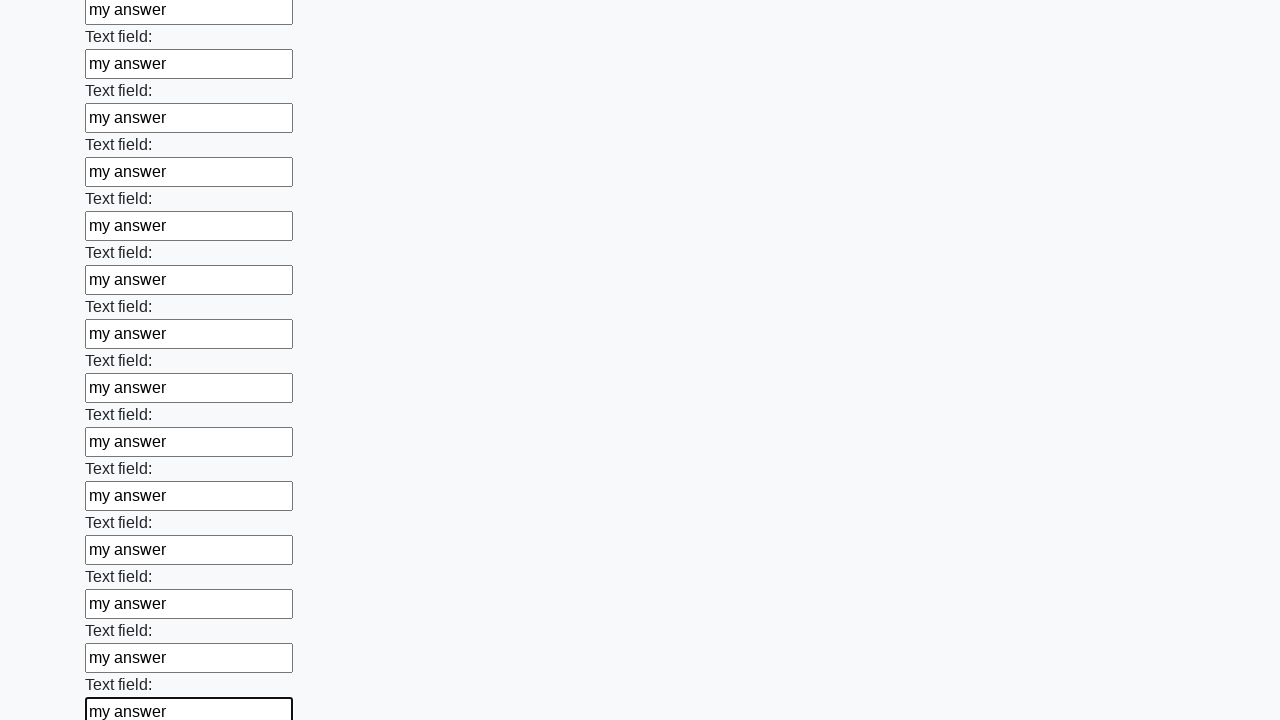

Filled an input field with 'my answer' on input >> nth=56
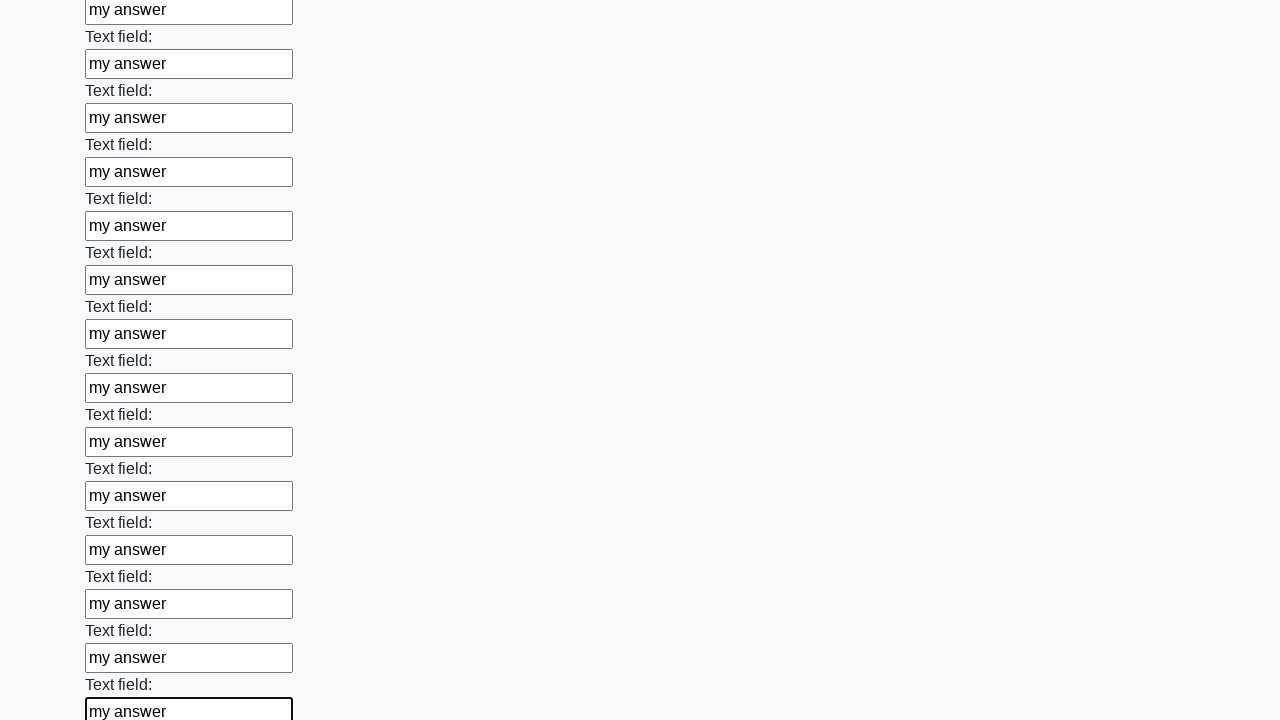

Filled an input field with 'my answer' on input >> nth=57
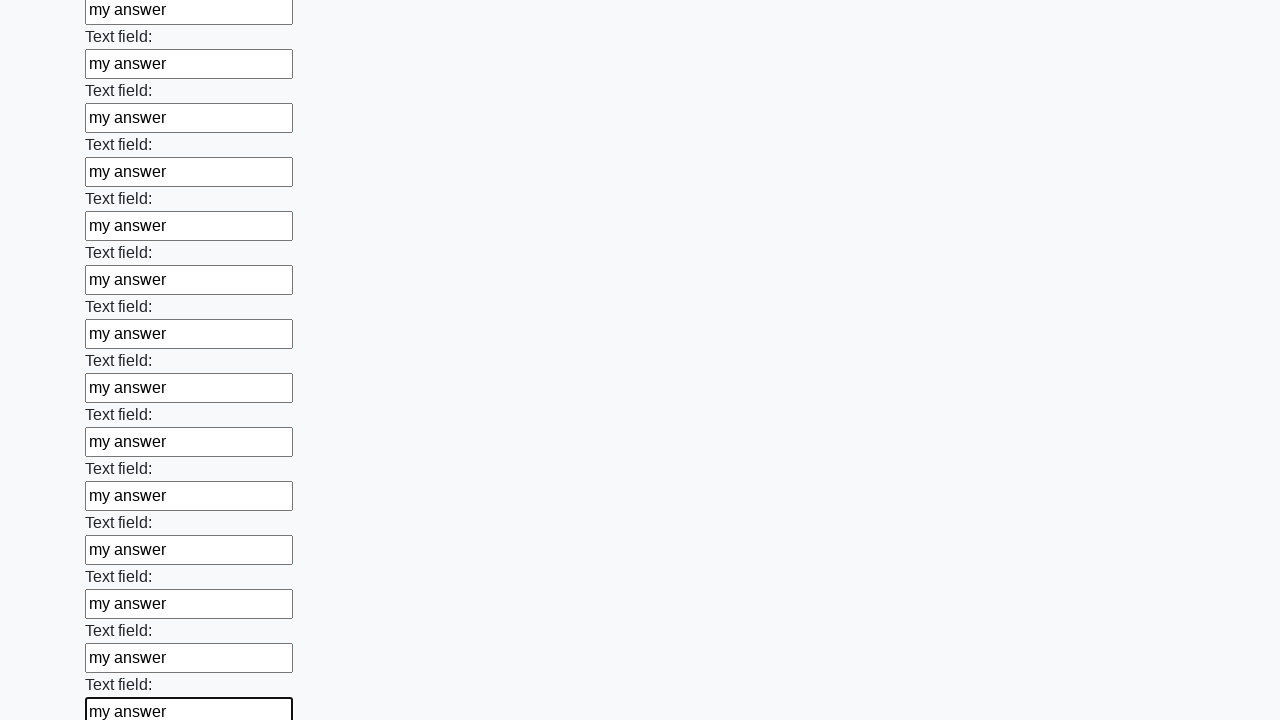

Filled an input field with 'my answer' on input >> nth=58
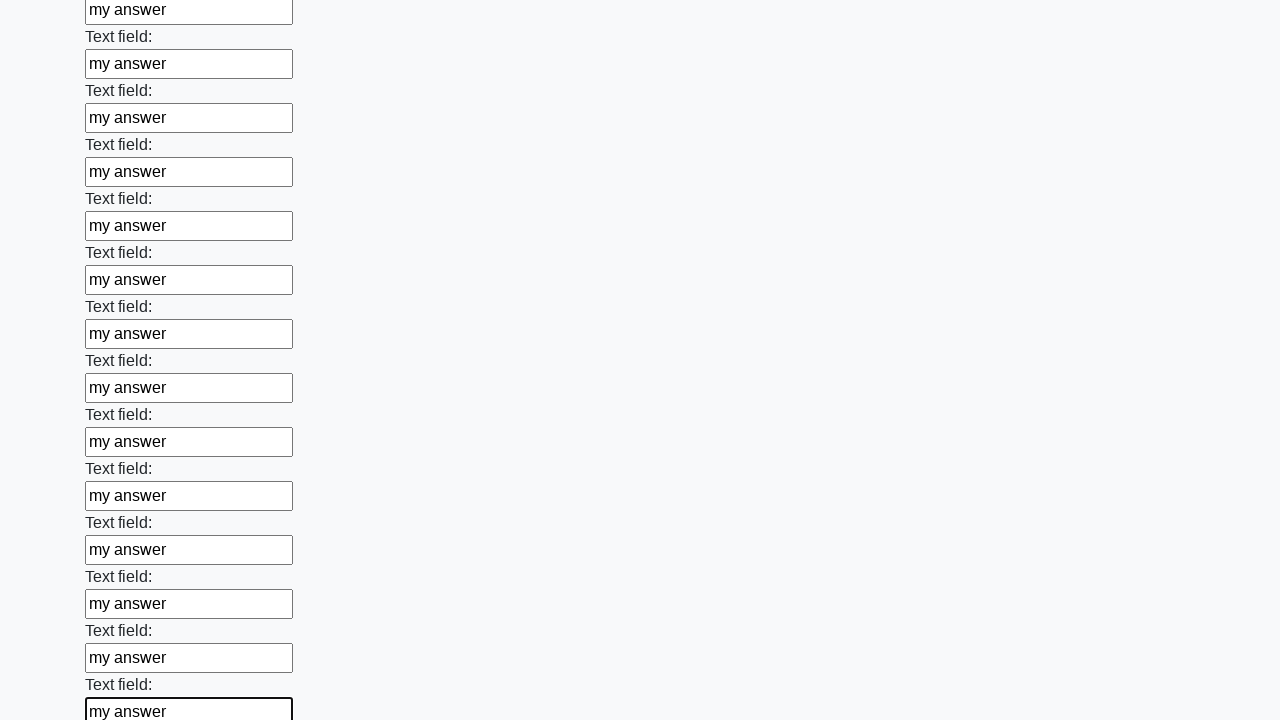

Filled an input field with 'my answer' on input >> nth=59
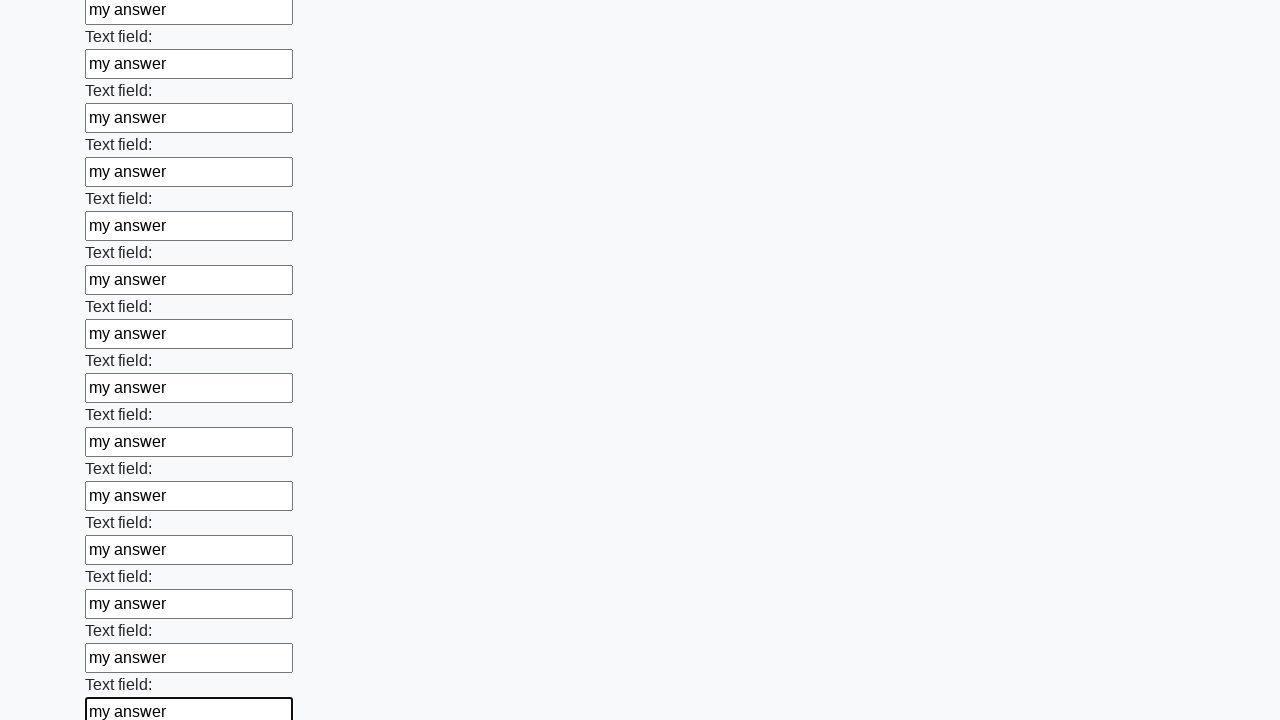

Filled an input field with 'my answer' on input >> nth=60
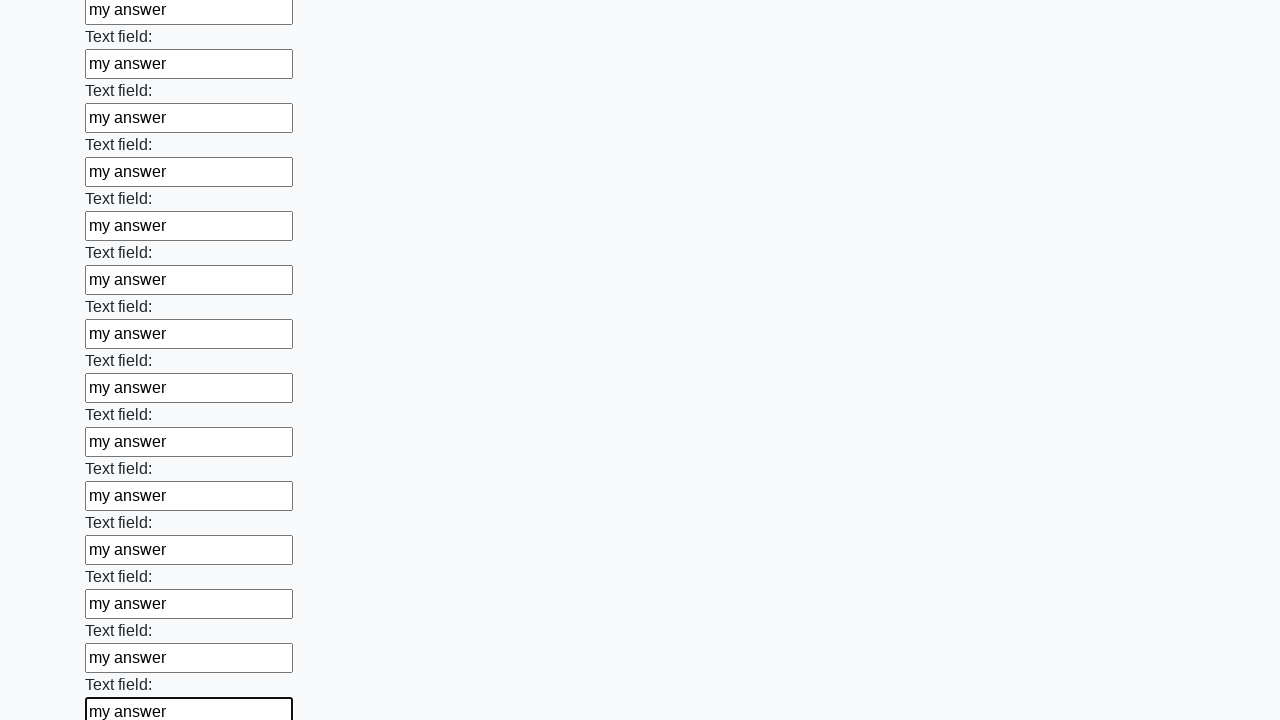

Filled an input field with 'my answer' on input >> nth=61
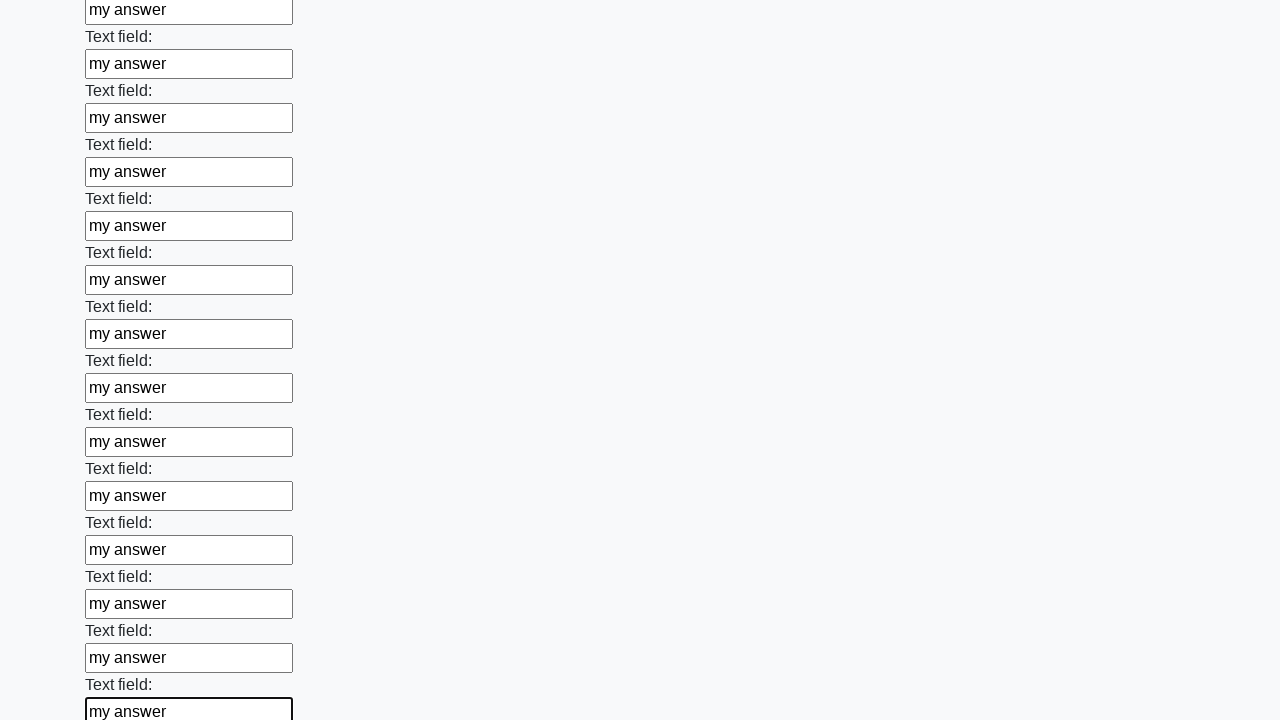

Filled an input field with 'my answer' on input >> nth=62
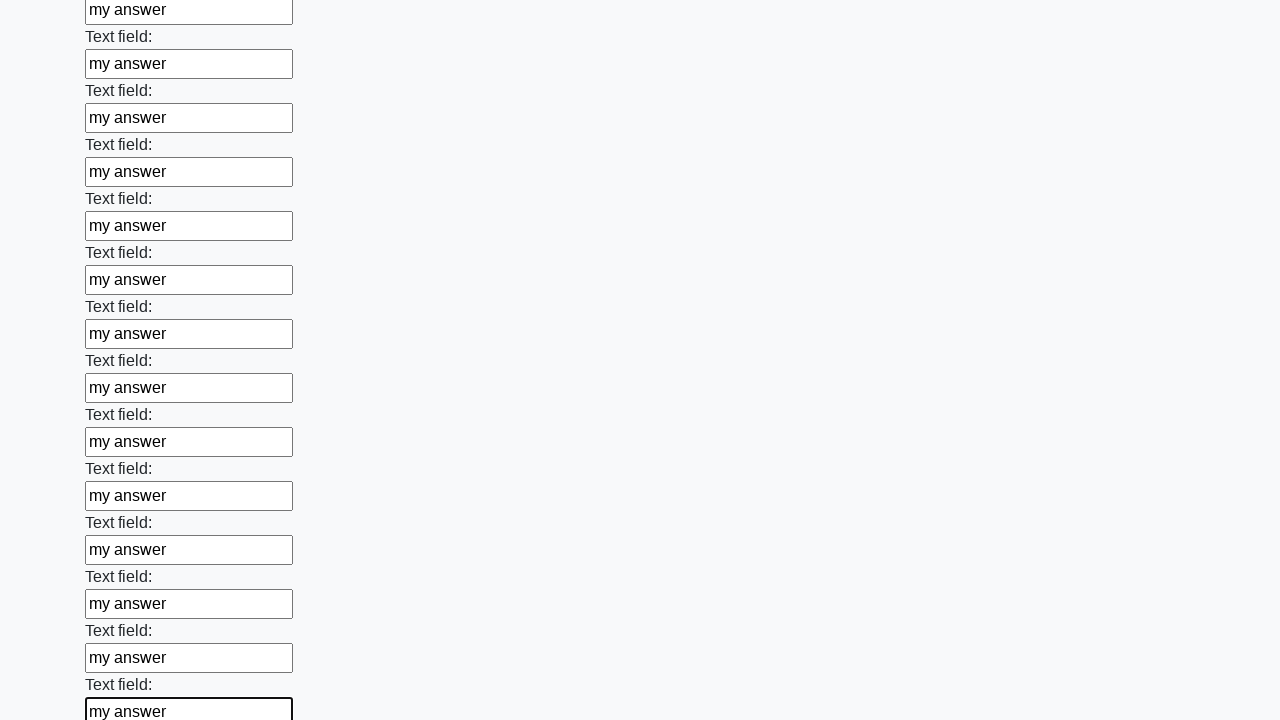

Filled an input field with 'my answer' on input >> nth=63
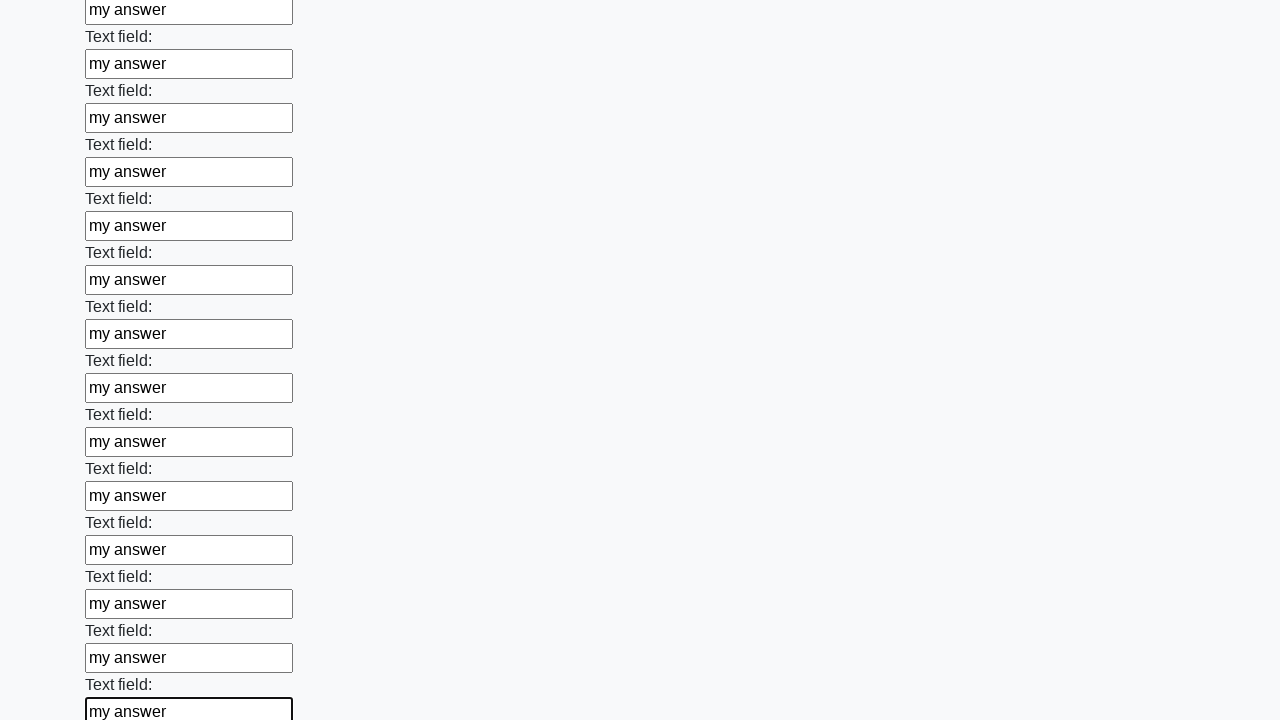

Filled an input field with 'my answer' on input >> nth=64
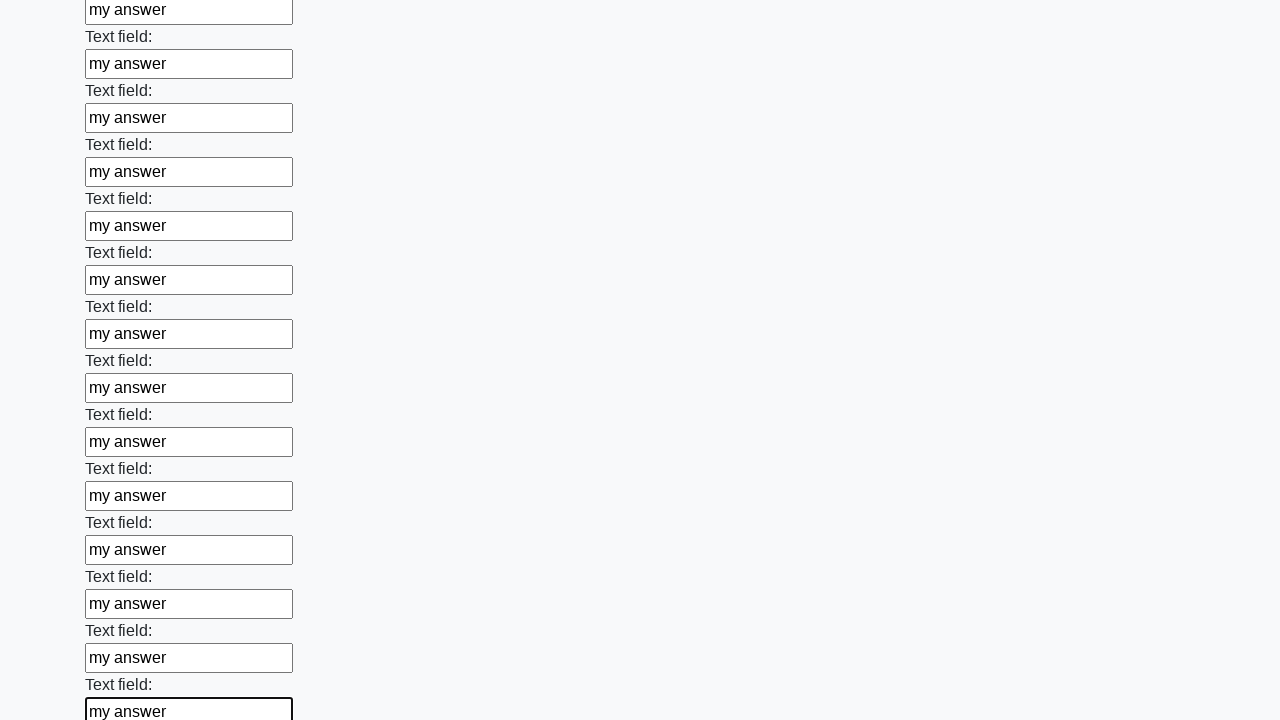

Filled an input field with 'my answer' on input >> nth=65
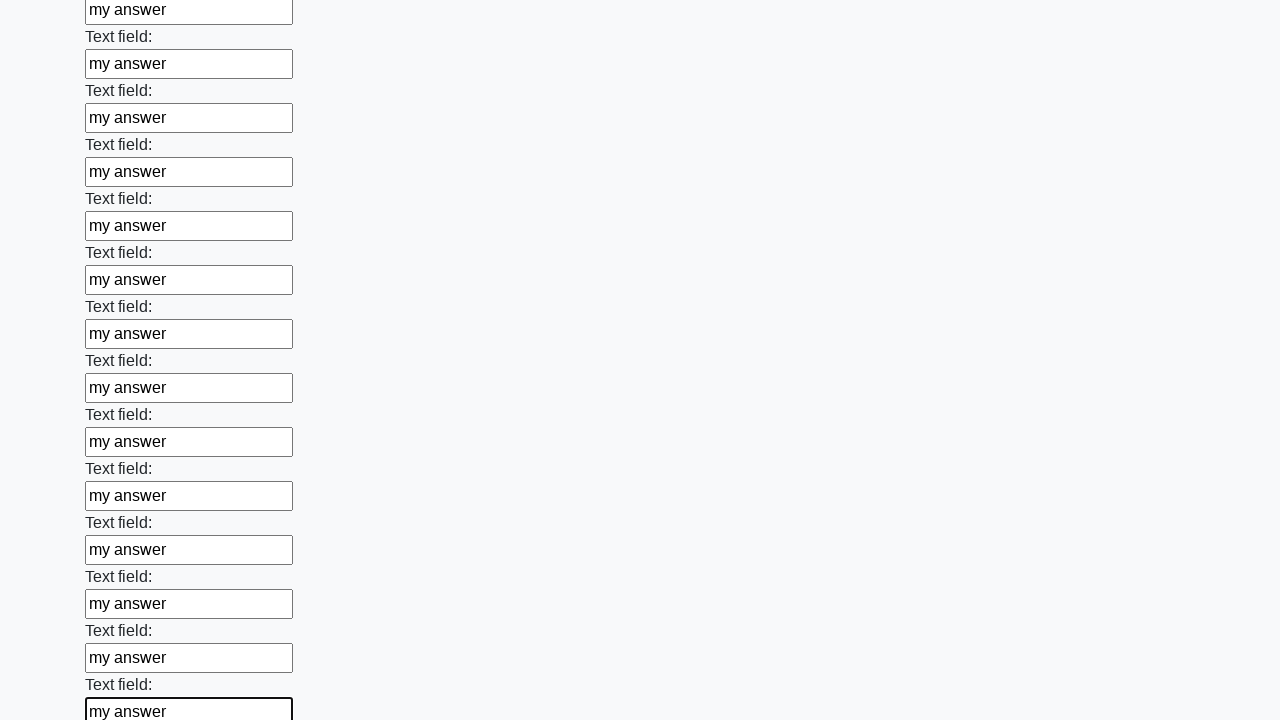

Filled an input field with 'my answer' on input >> nth=66
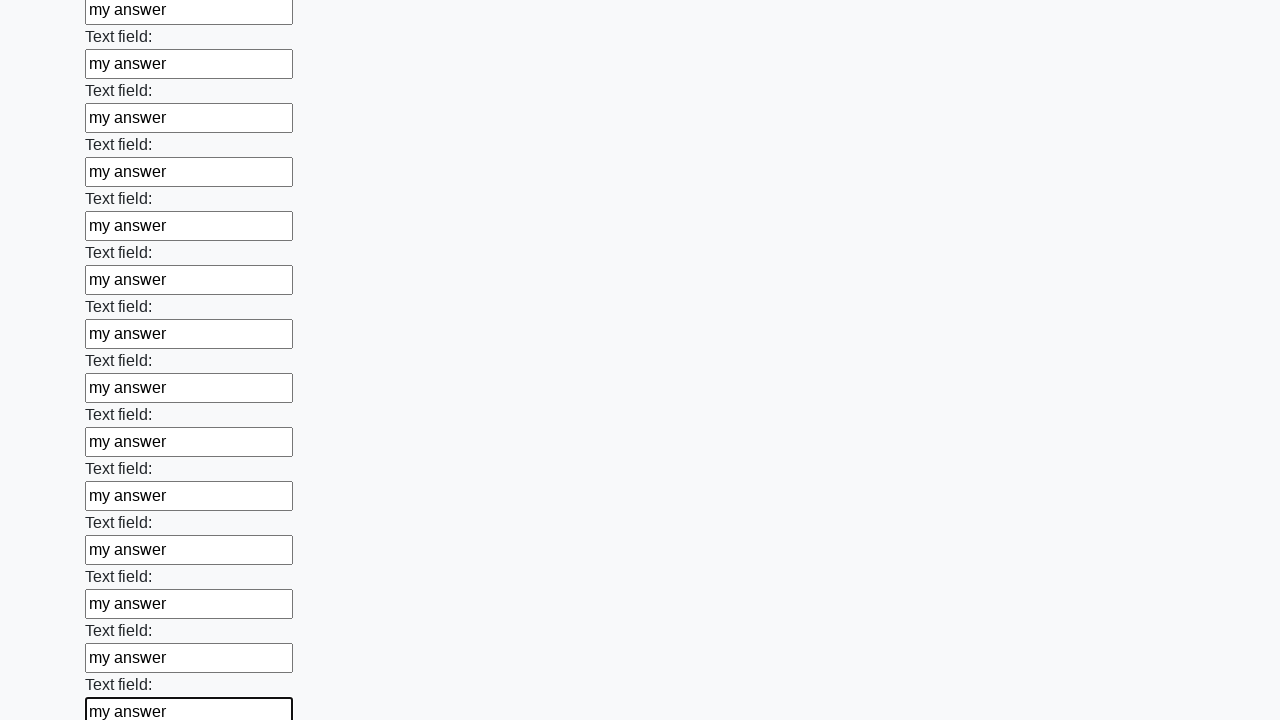

Filled an input field with 'my answer' on input >> nth=67
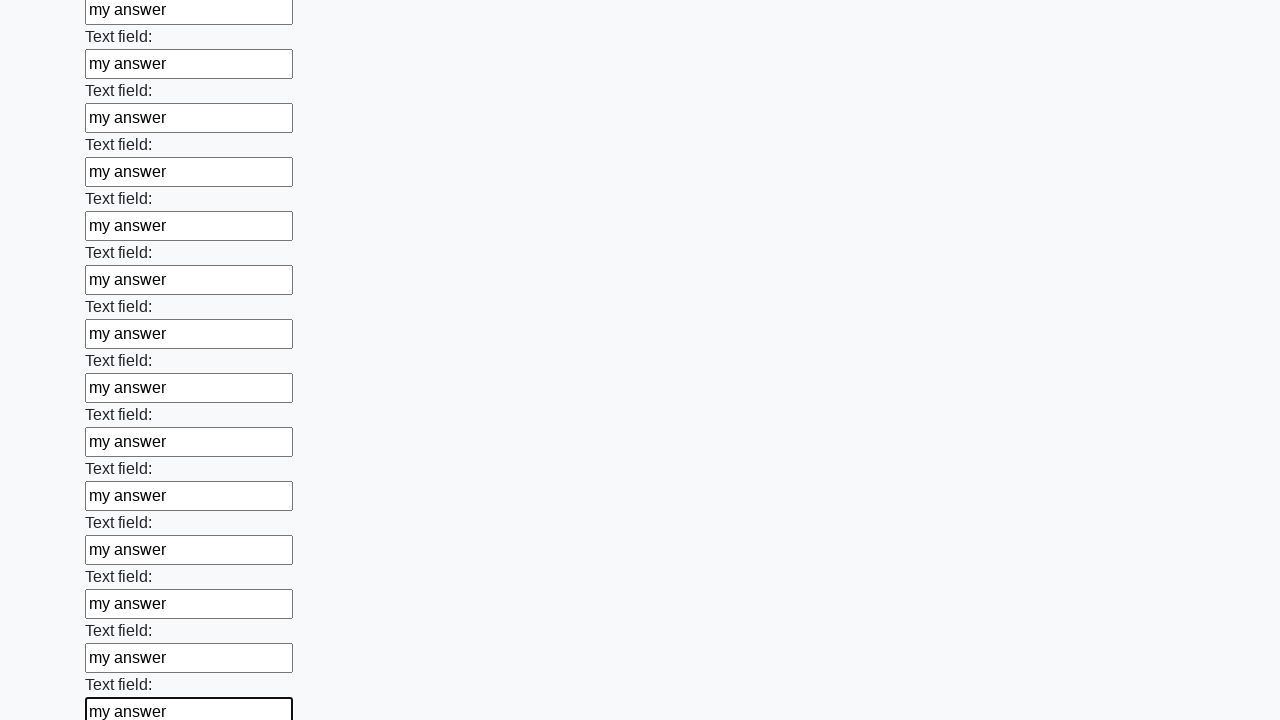

Filled an input field with 'my answer' on input >> nth=68
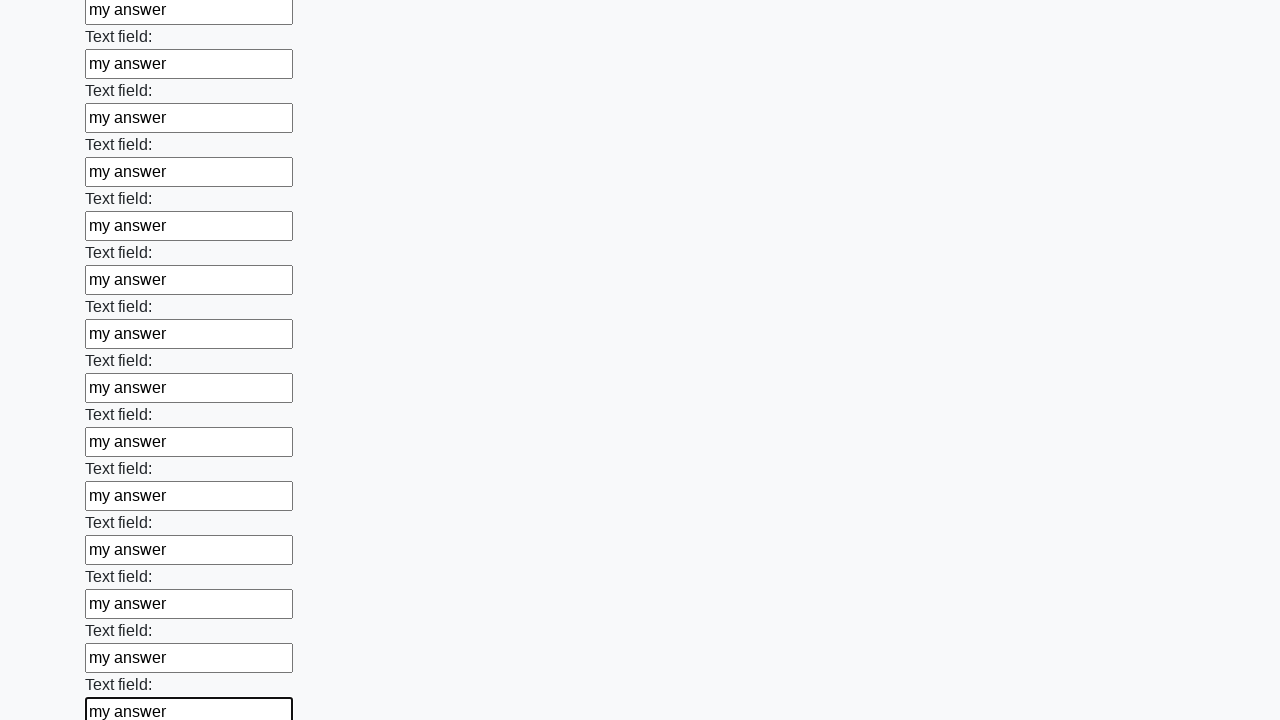

Filled an input field with 'my answer' on input >> nth=69
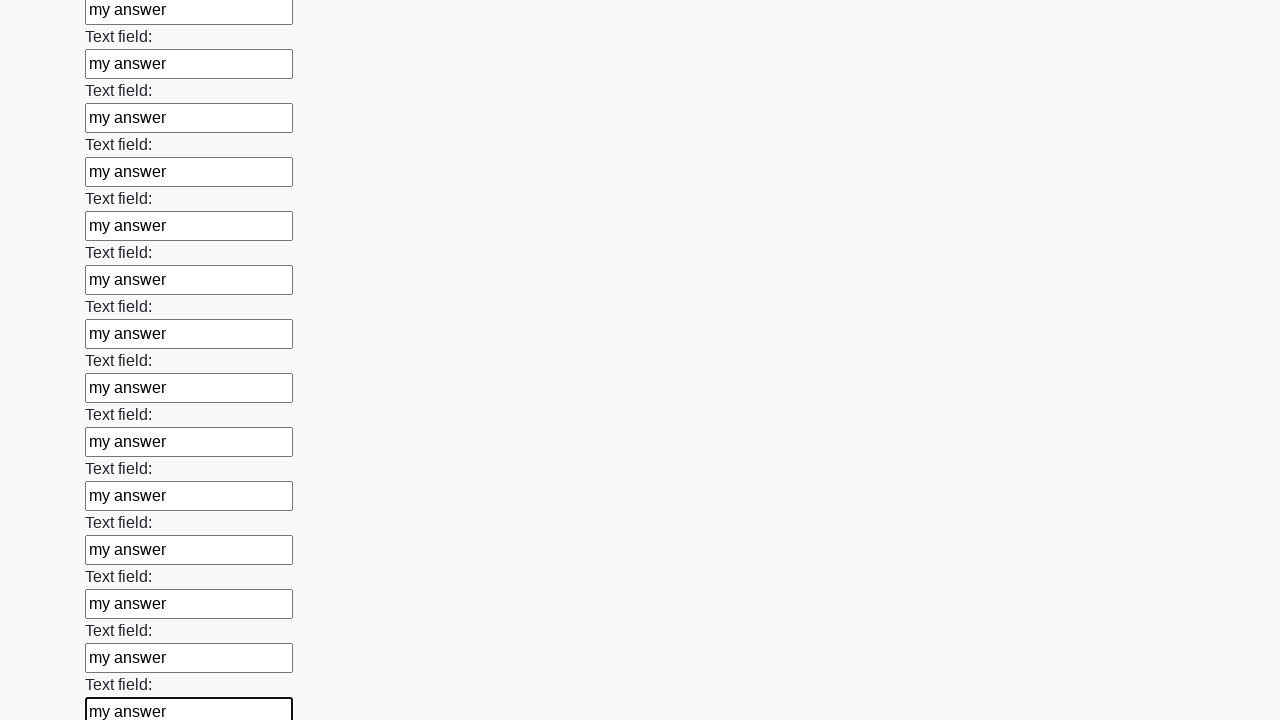

Filled an input field with 'my answer' on input >> nth=70
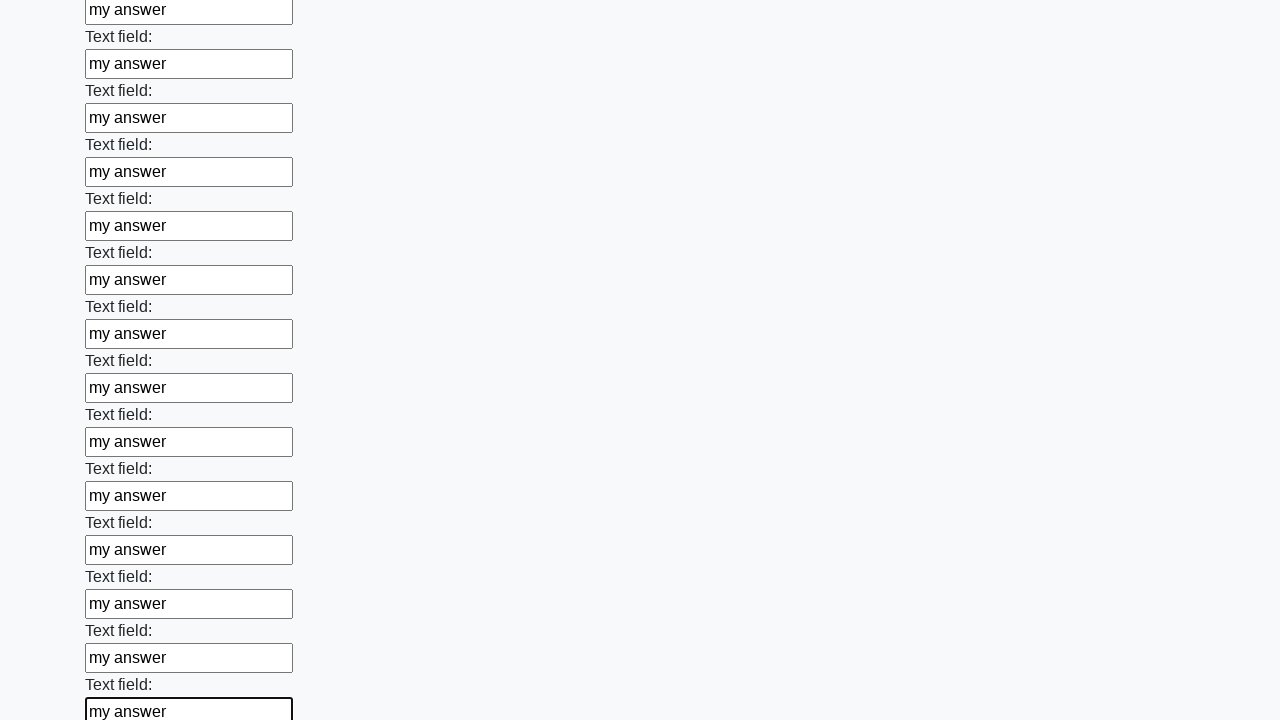

Filled an input field with 'my answer' on input >> nth=71
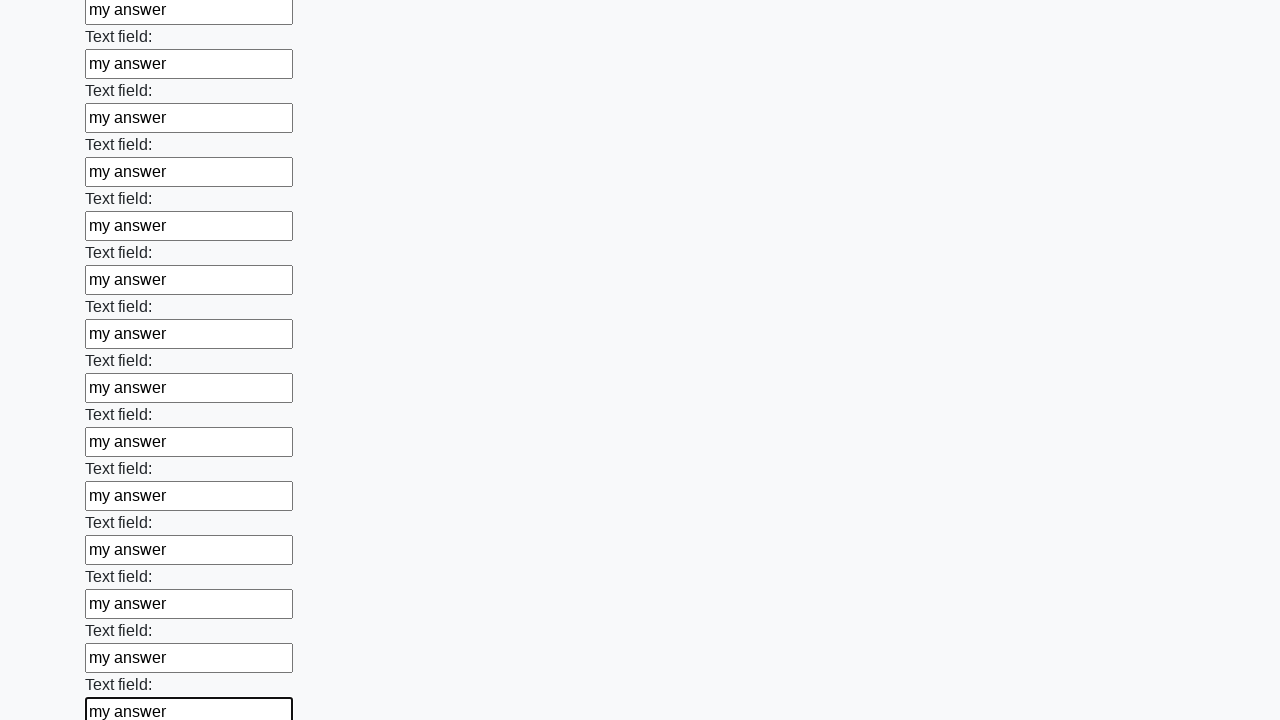

Filled an input field with 'my answer' on input >> nth=72
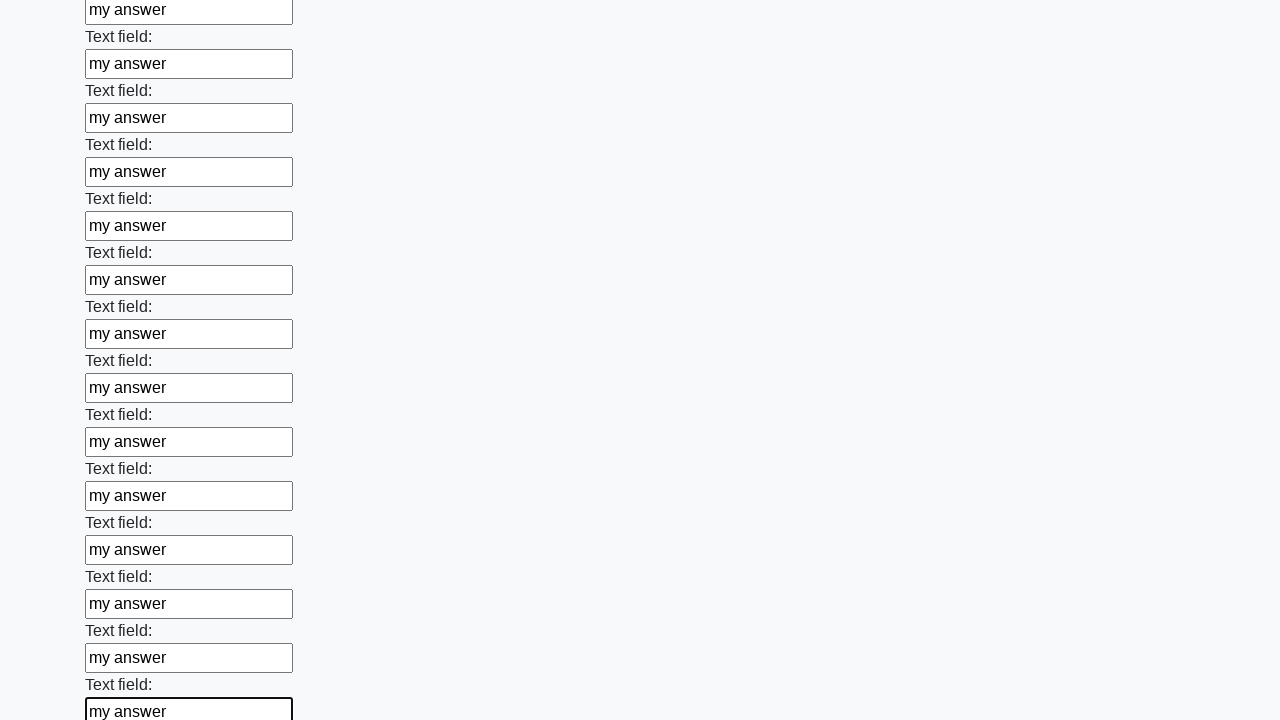

Filled an input field with 'my answer' on input >> nth=73
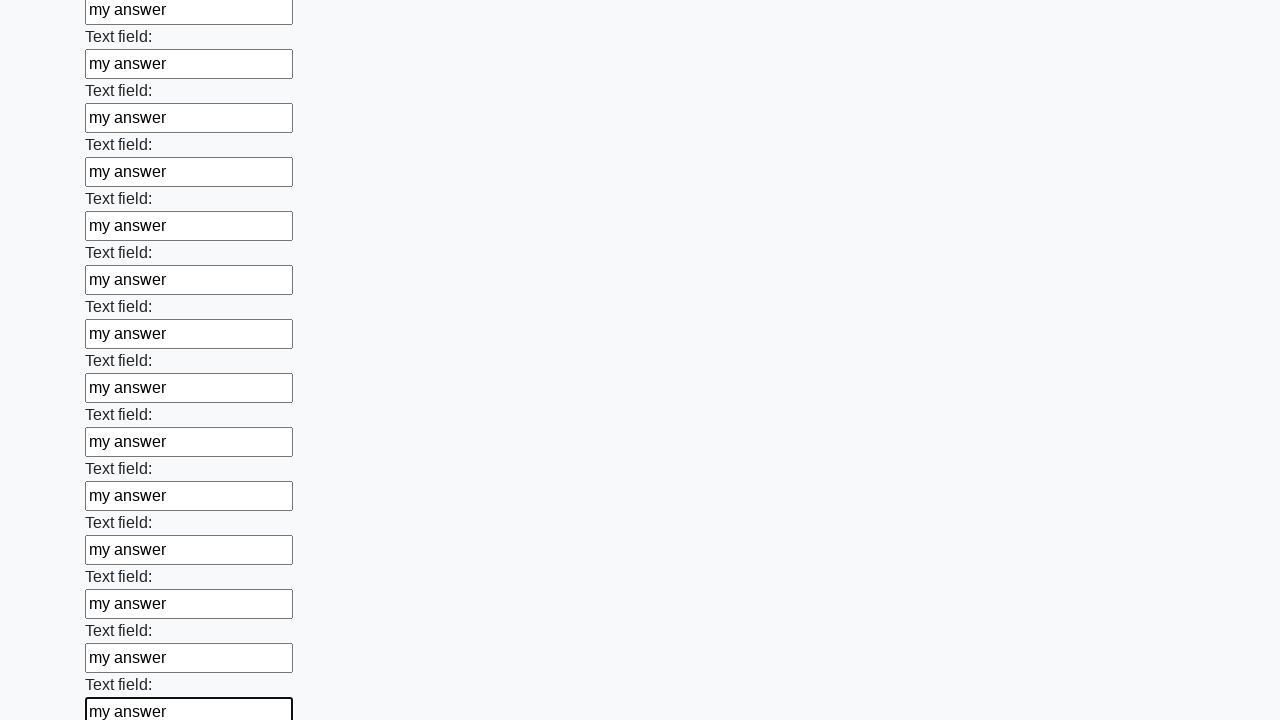

Filled an input field with 'my answer' on input >> nth=74
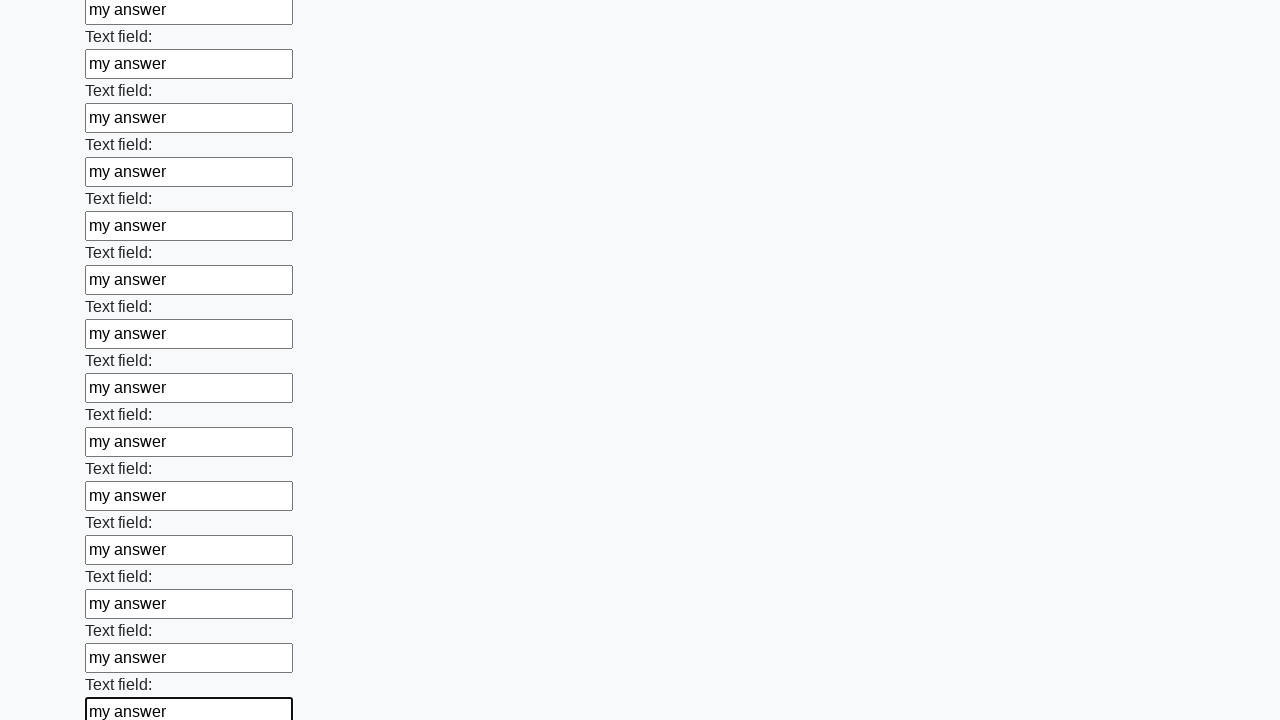

Filled an input field with 'my answer' on input >> nth=75
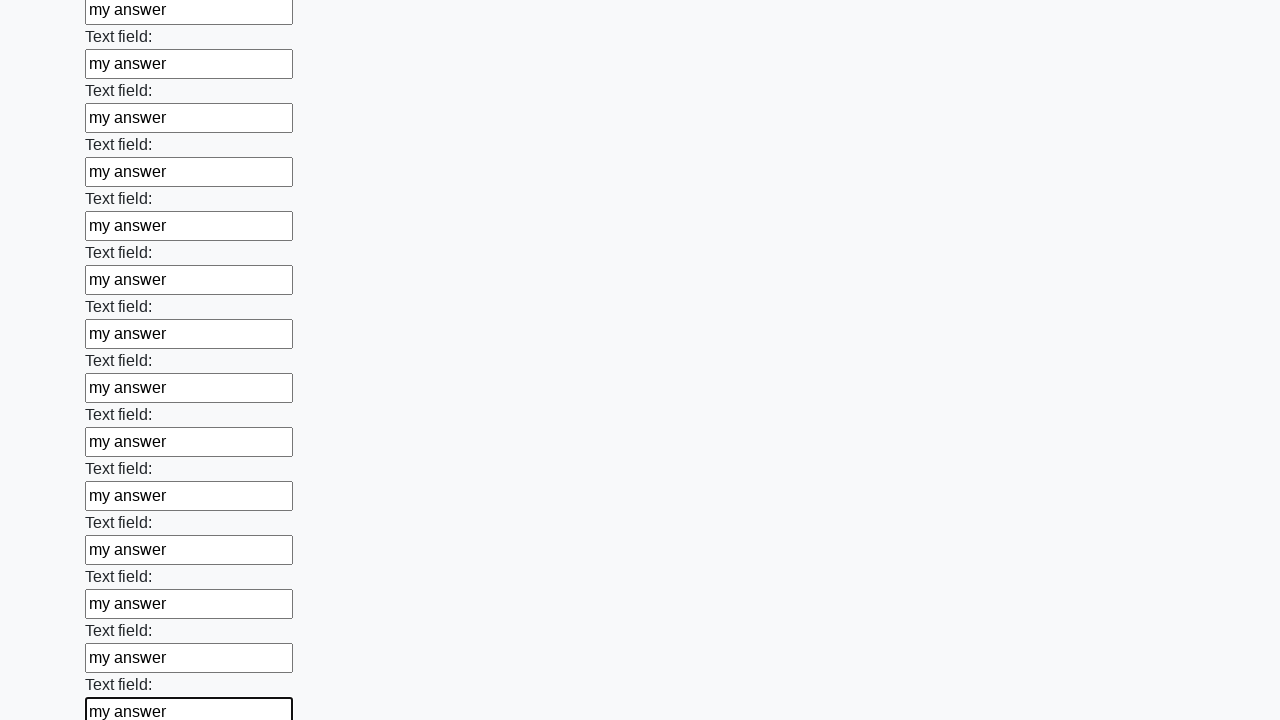

Filled an input field with 'my answer' on input >> nth=76
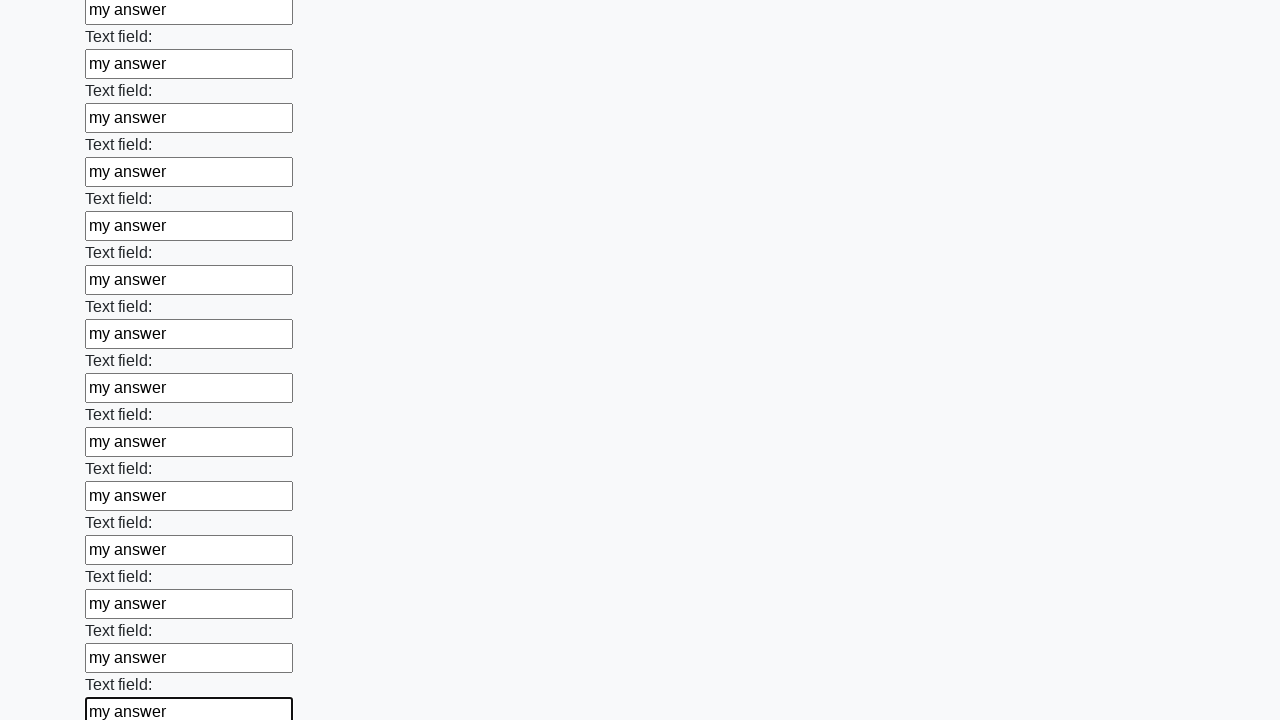

Filled an input field with 'my answer' on input >> nth=77
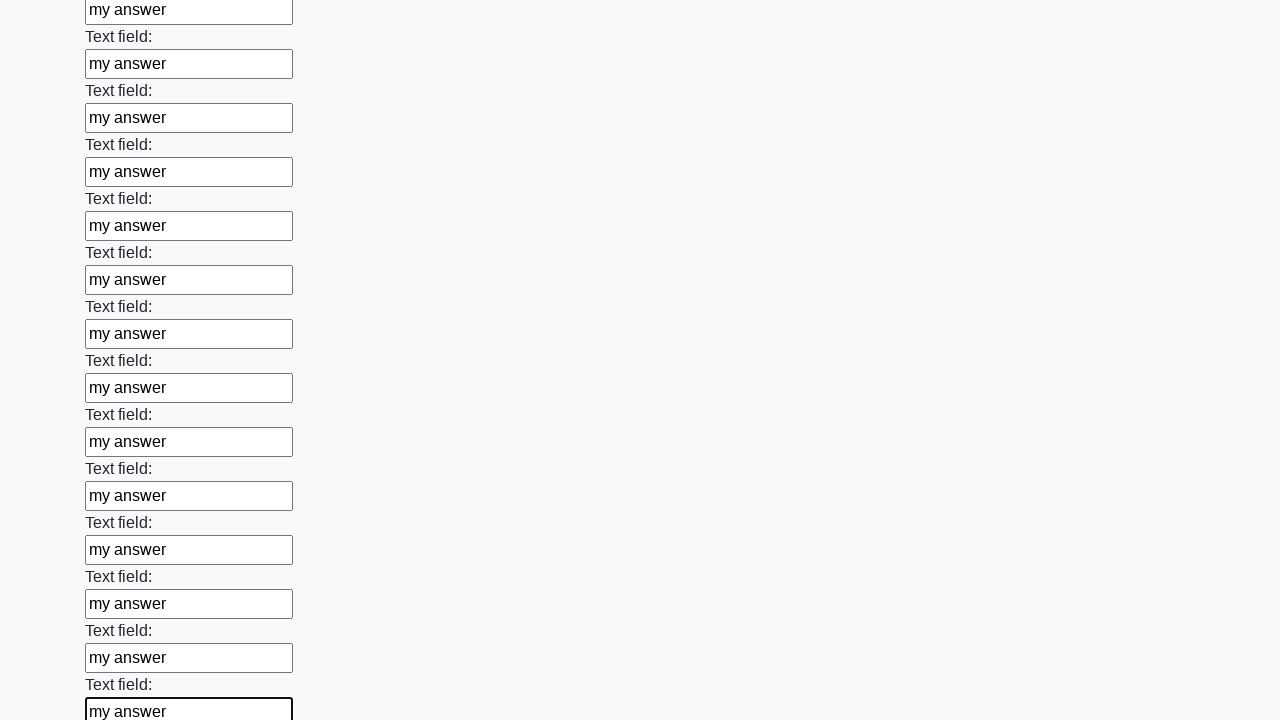

Filled an input field with 'my answer' on input >> nth=78
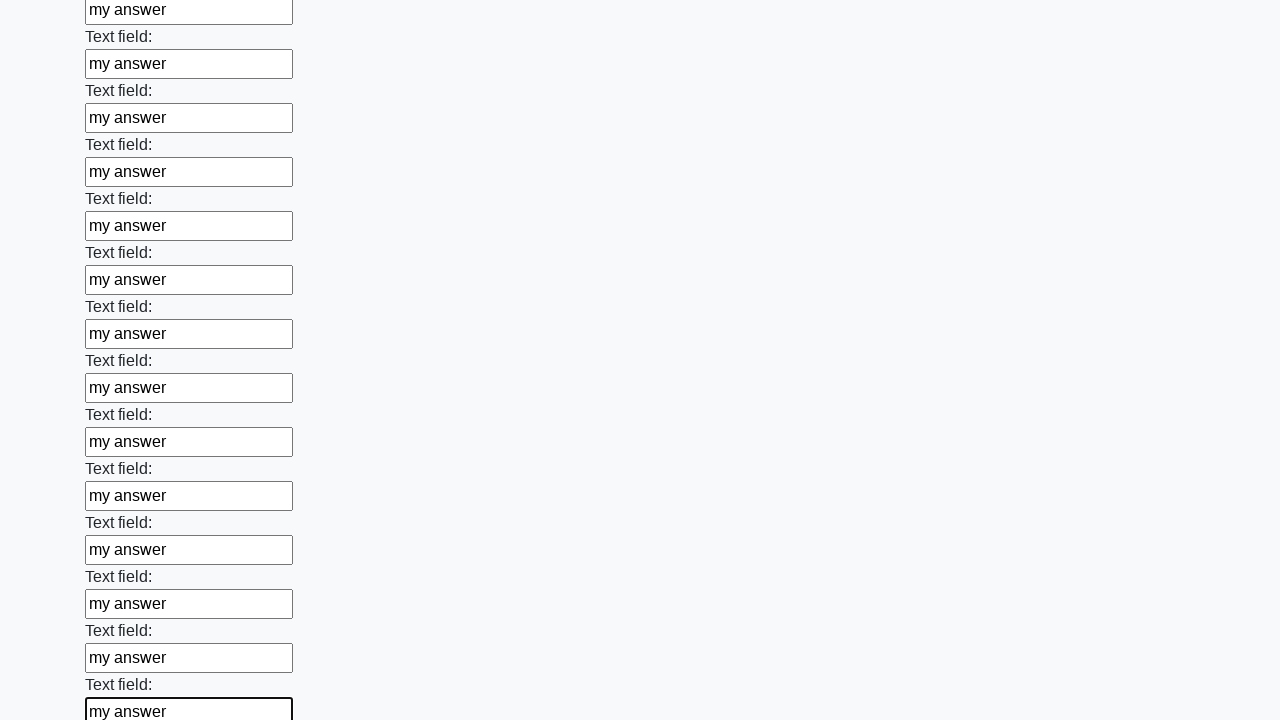

Filled an input field with 'my answer' on input >> nth=79
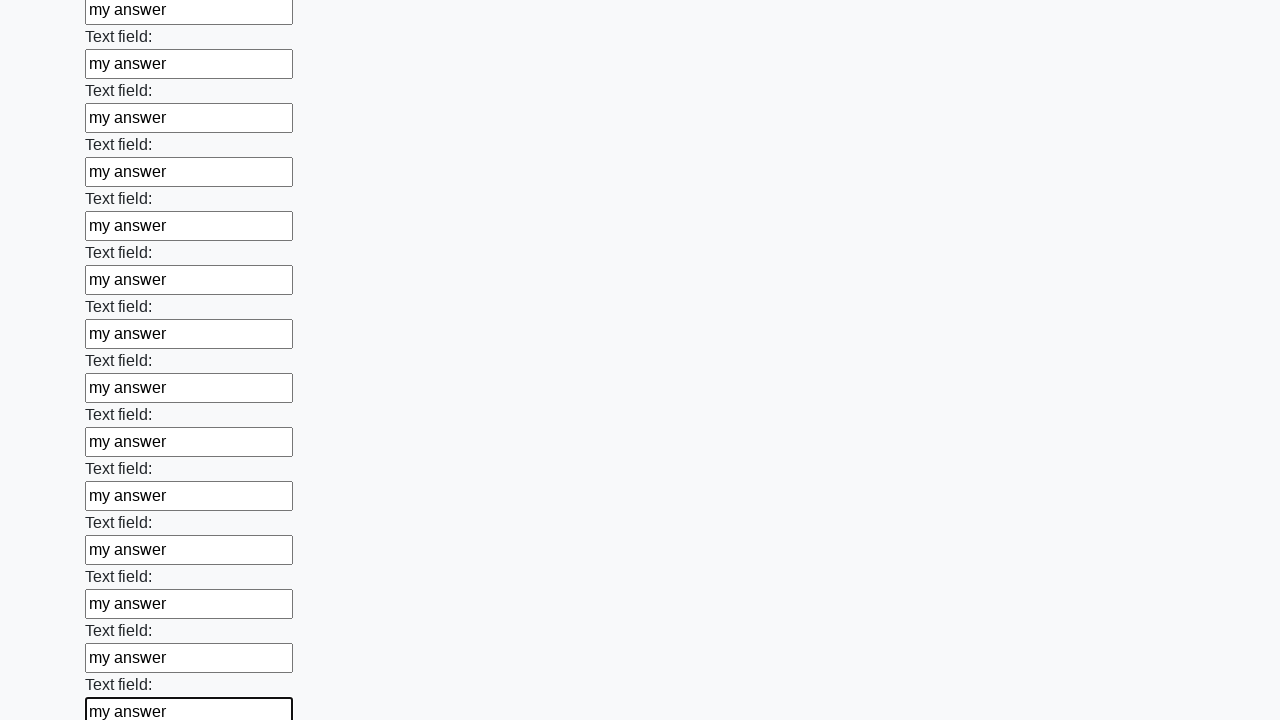

Filled an input field with 'my answer' on input >> nth=80
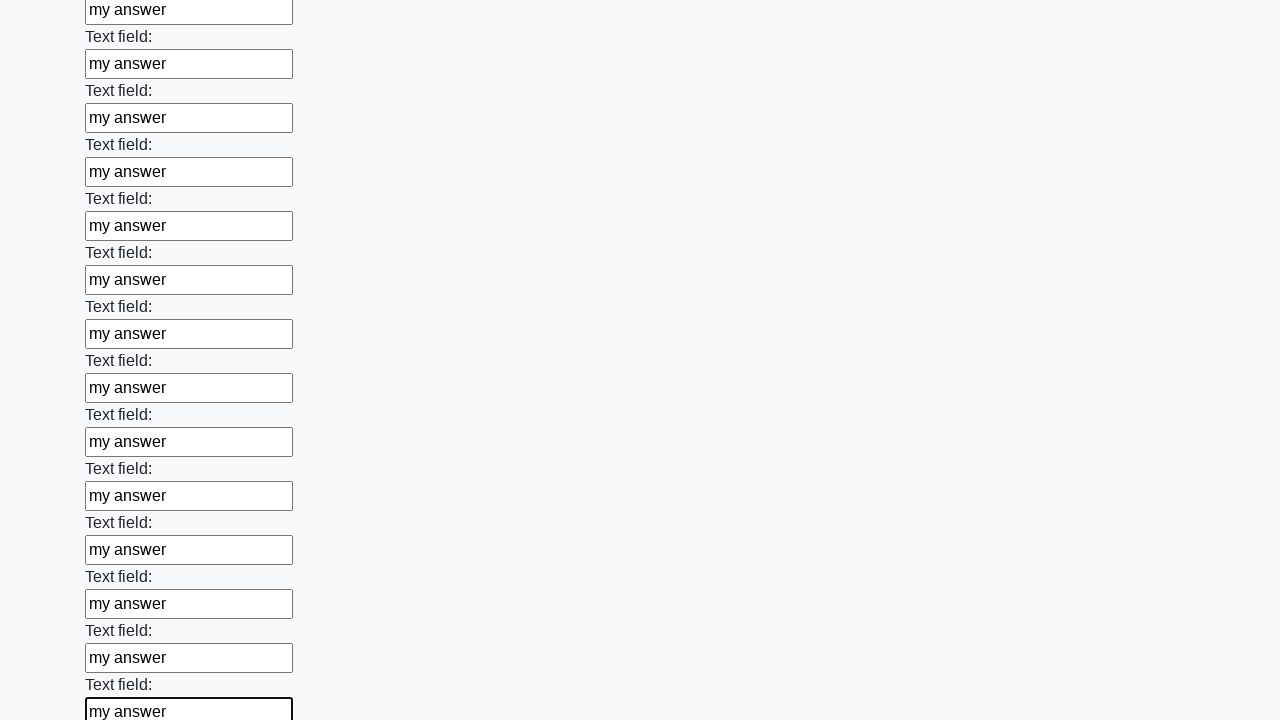

Filled an input field with 'my answer' on input >> nth=81
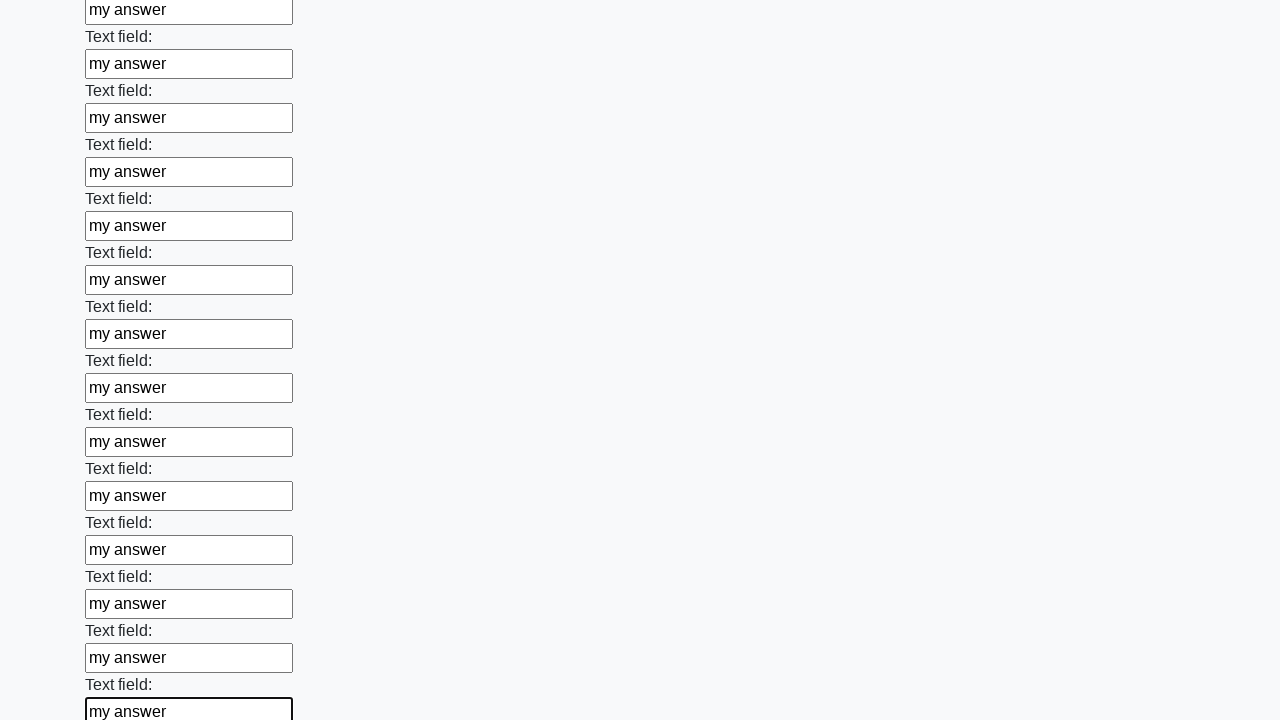

Filled an input field with 'my answer' on input >> nth=82
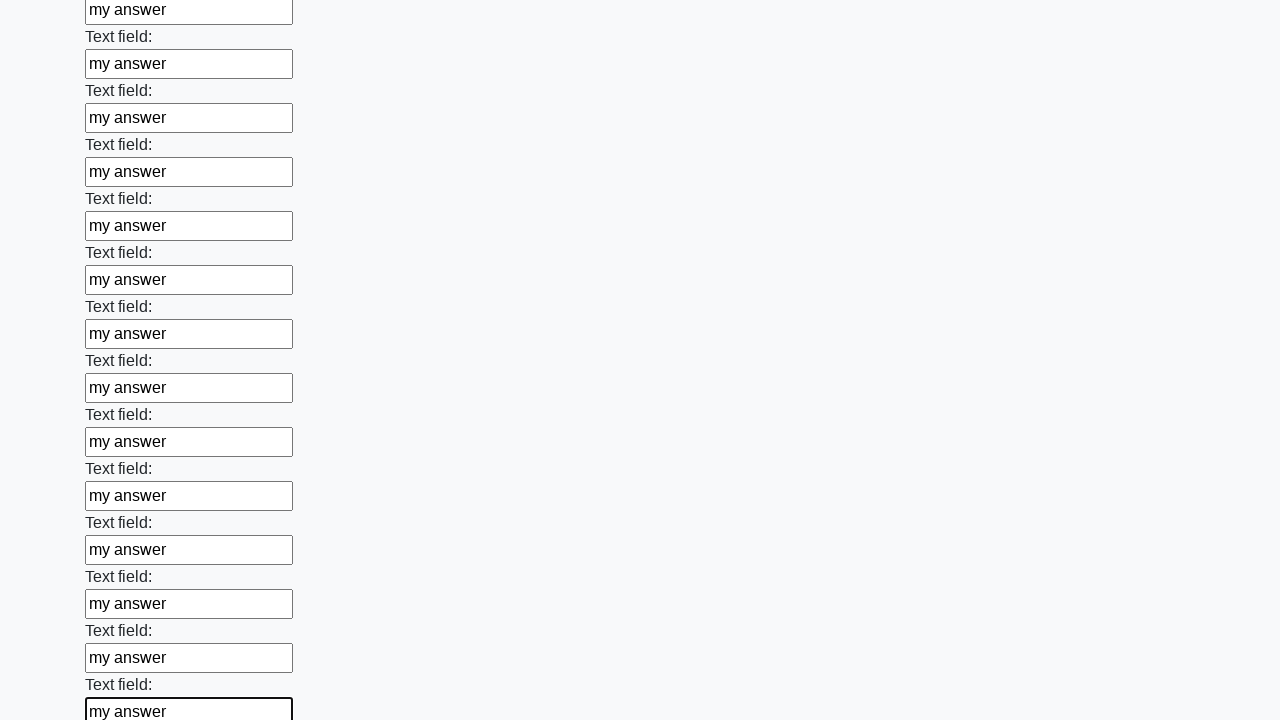

Filled an input field with 'my answer' on input >> nth=83
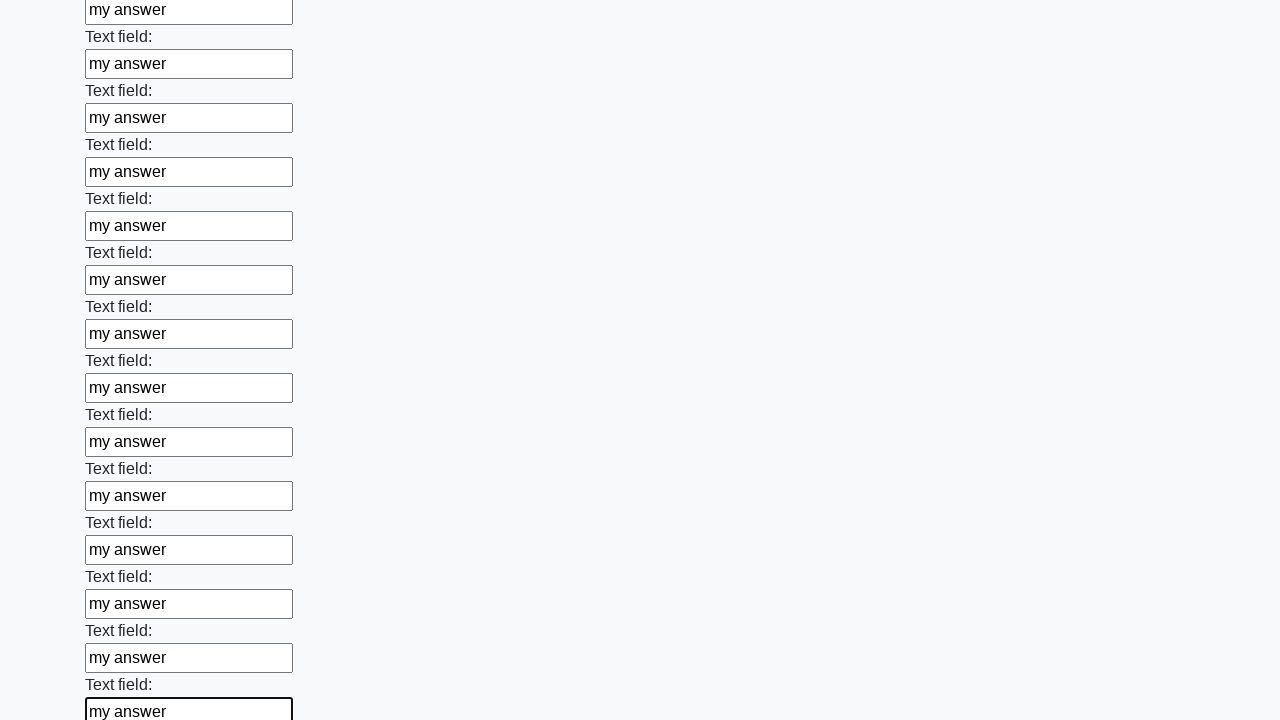

Filled an input field with 'my answer' on input >> nth=84
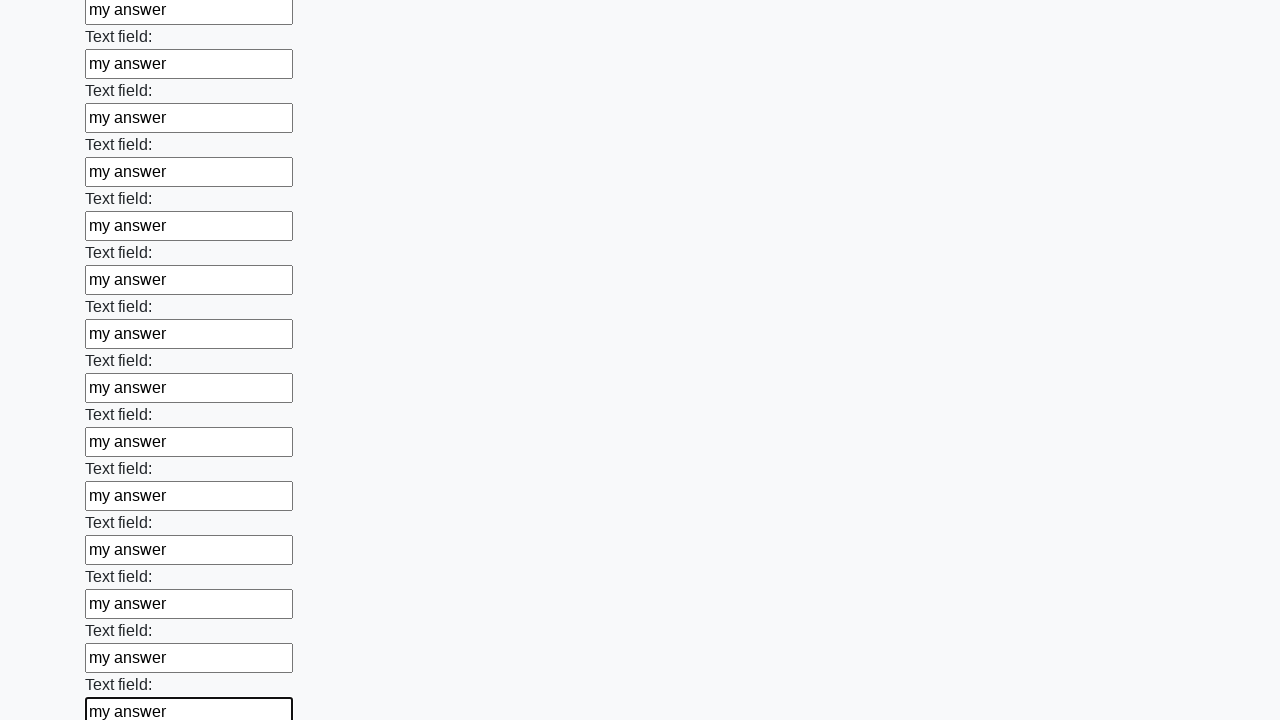

Filled an input field with 'my answer' on input >> nth=85
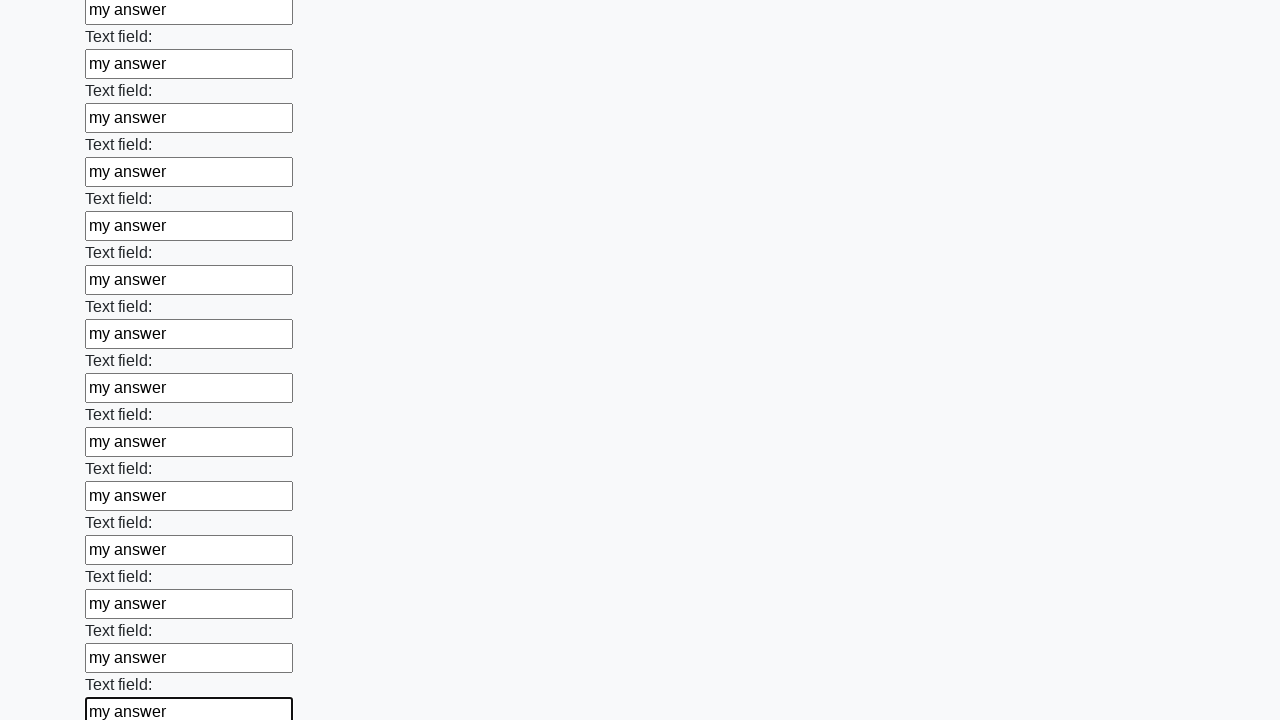

Filled an input field with 'my answer' on input >> nth=86
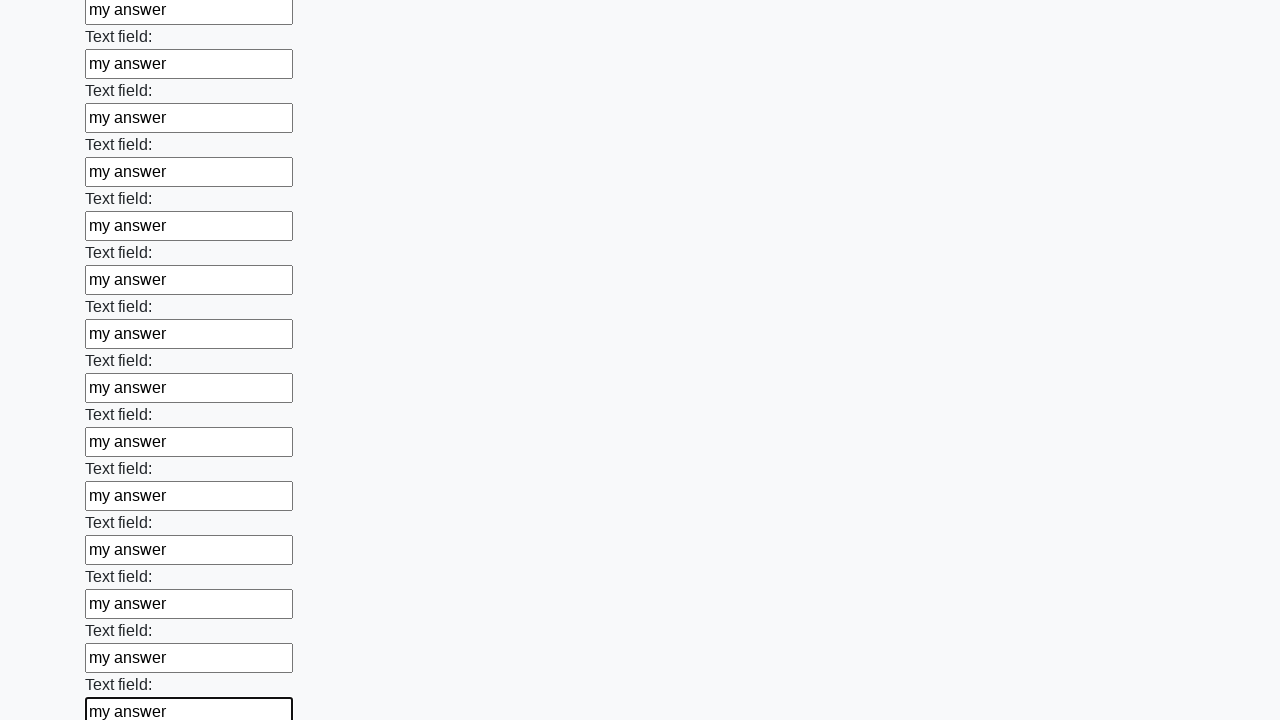

Filled an input field with 'my answer' on input >> nth=87
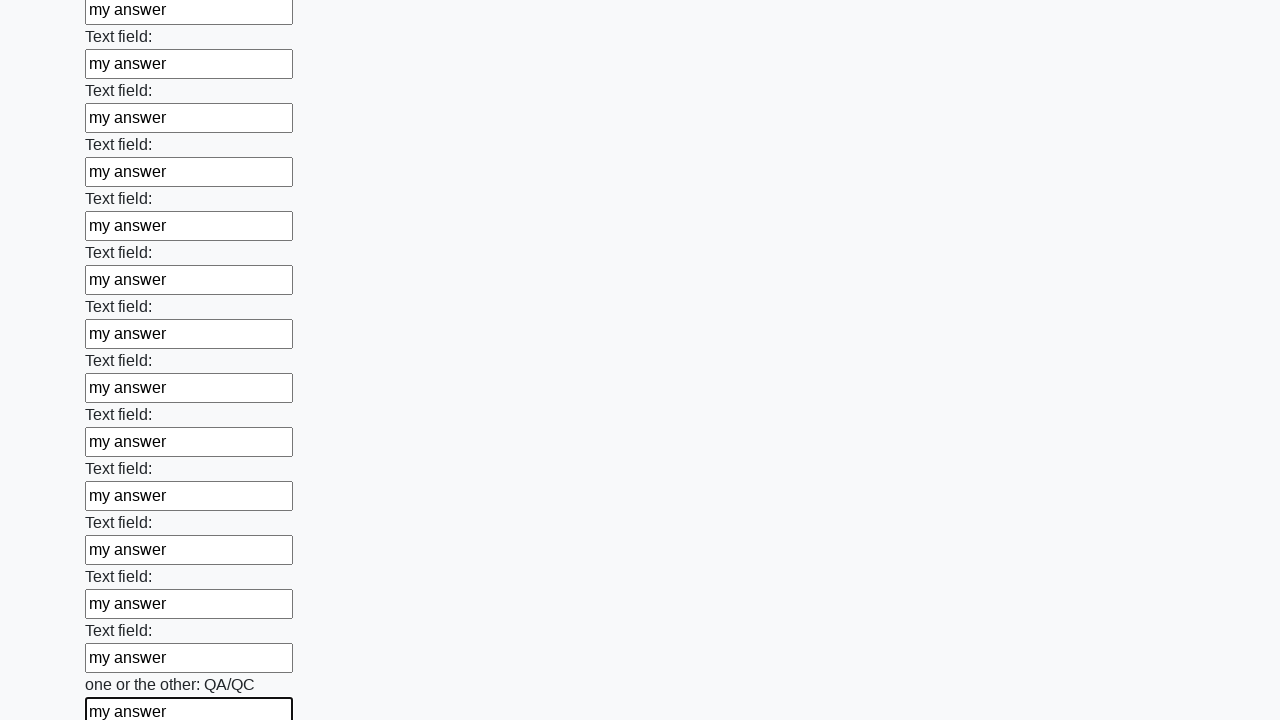

Filled an input field with 'my answer' on input >> nth=88
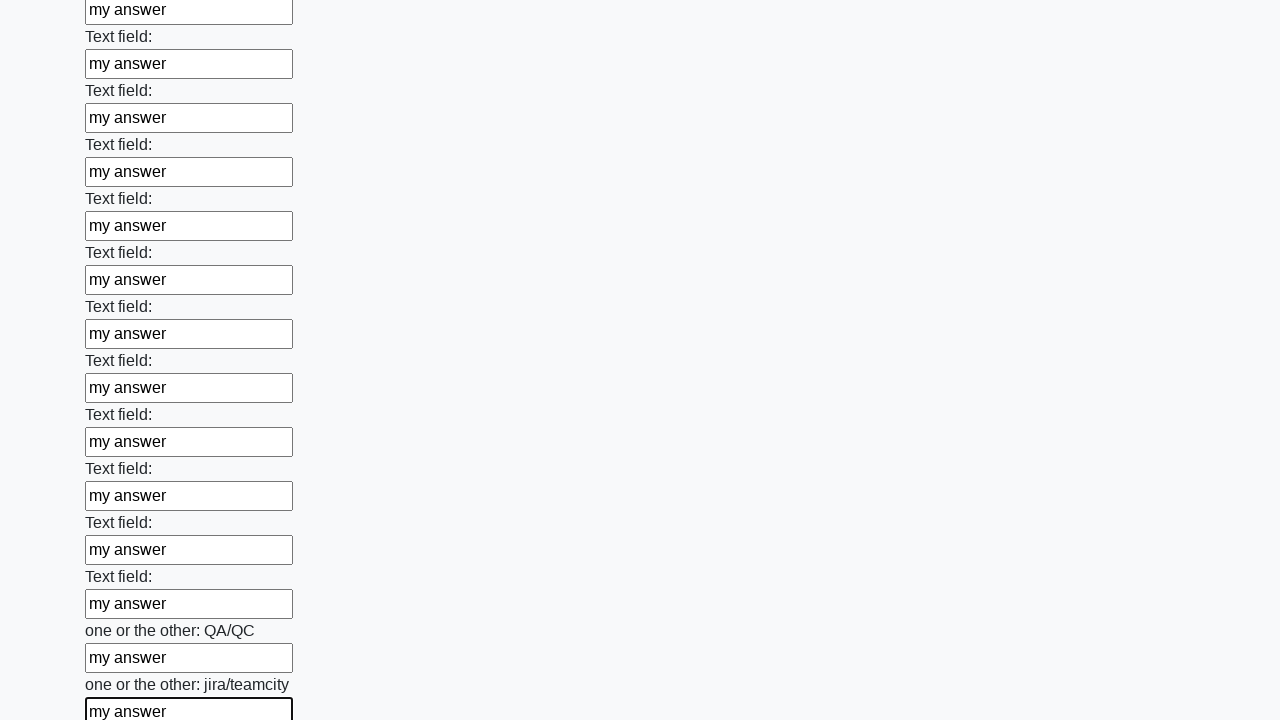

Filled an input field with 'my answer' on input >> nth=89
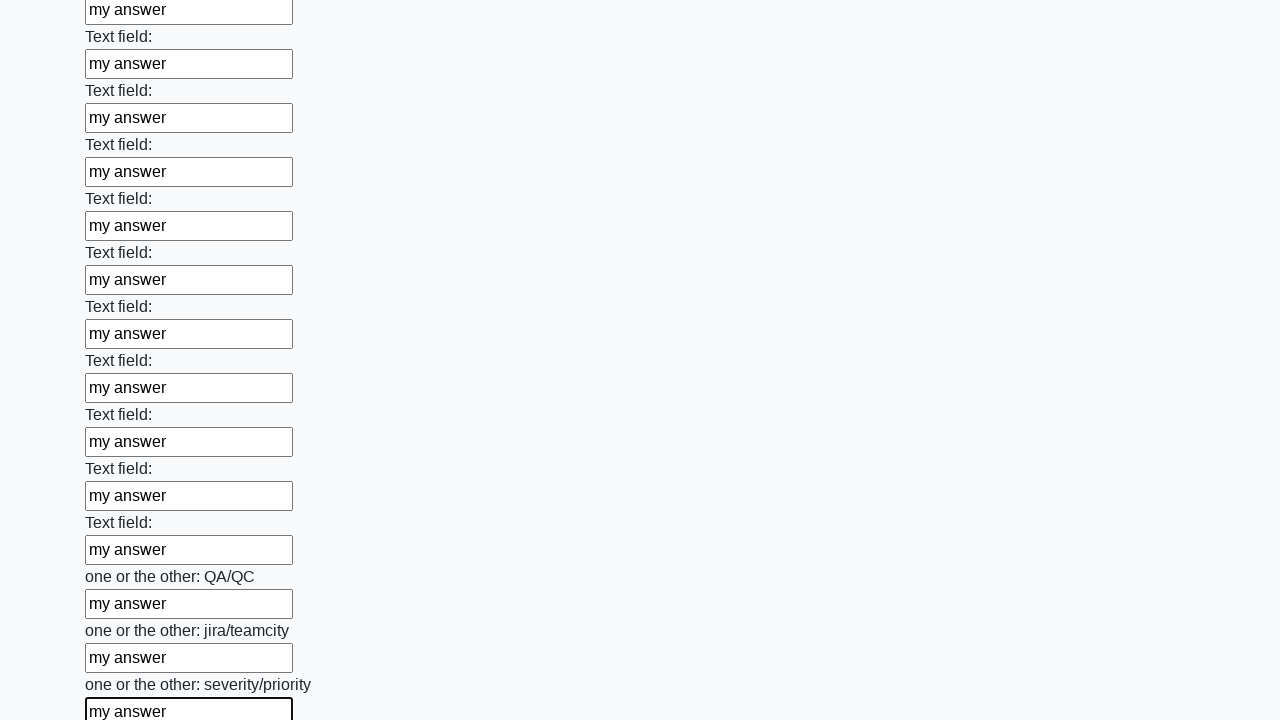

Filled an input field with 'my answer' on input >> nth=90
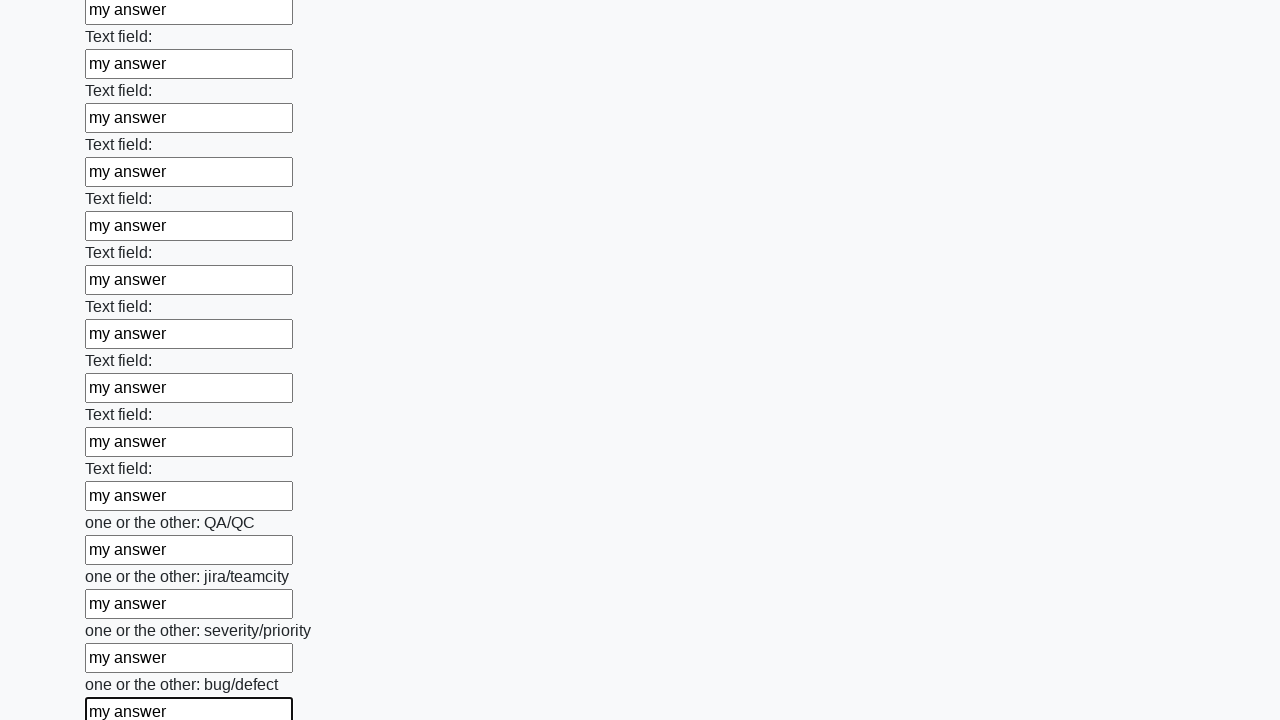

Filled an input field with 'my answer' on input >> nth=91
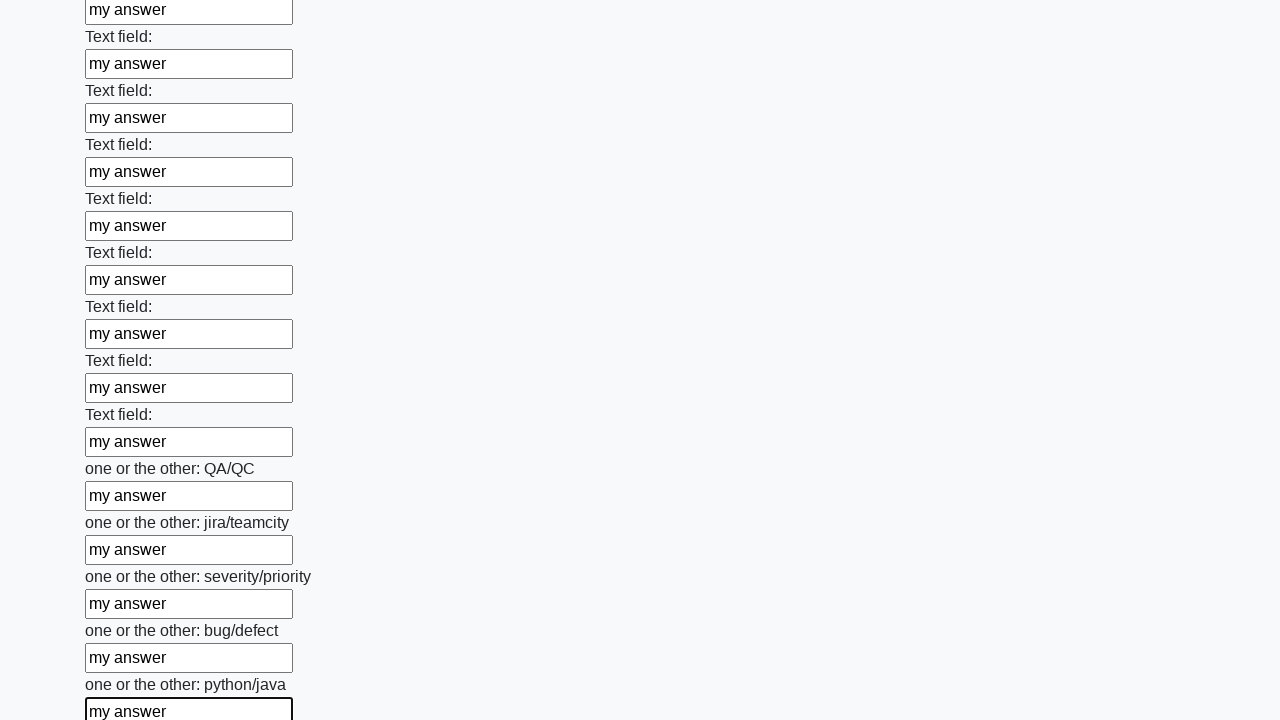

Filled an input field with 'my answer' on input >> nth=92
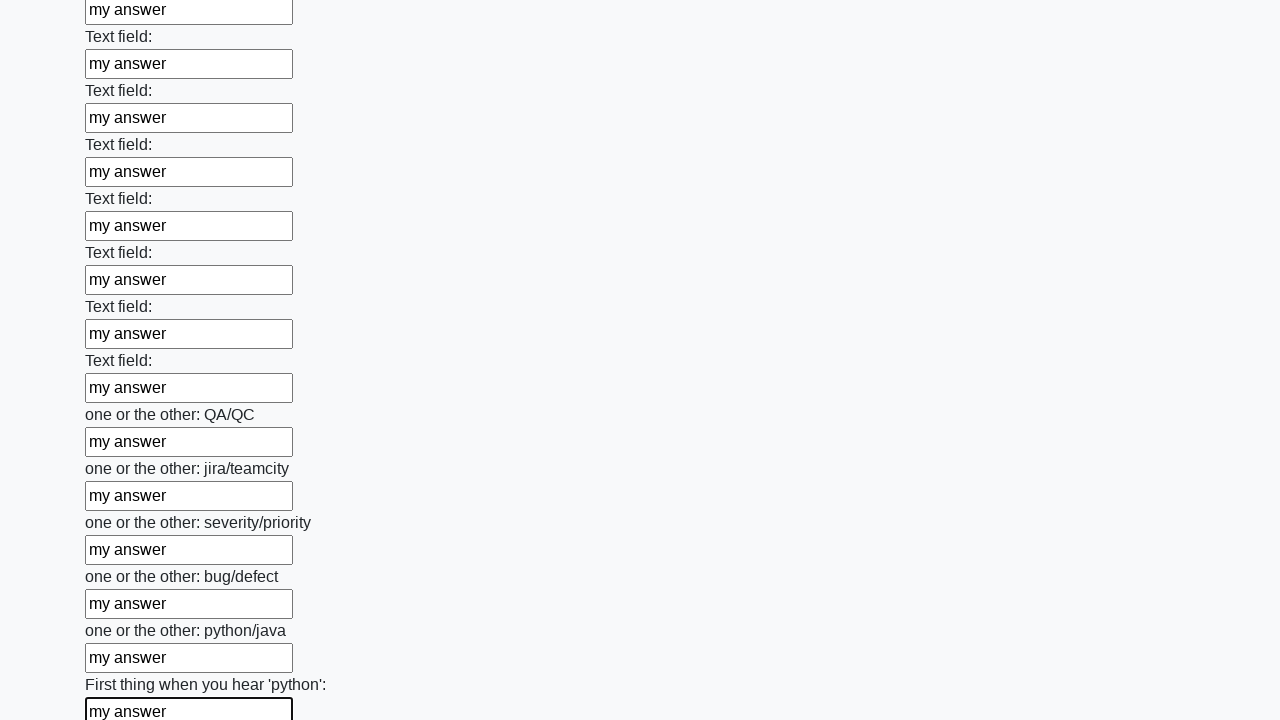

Filled an input field with 'my answer' on input >> nth=93
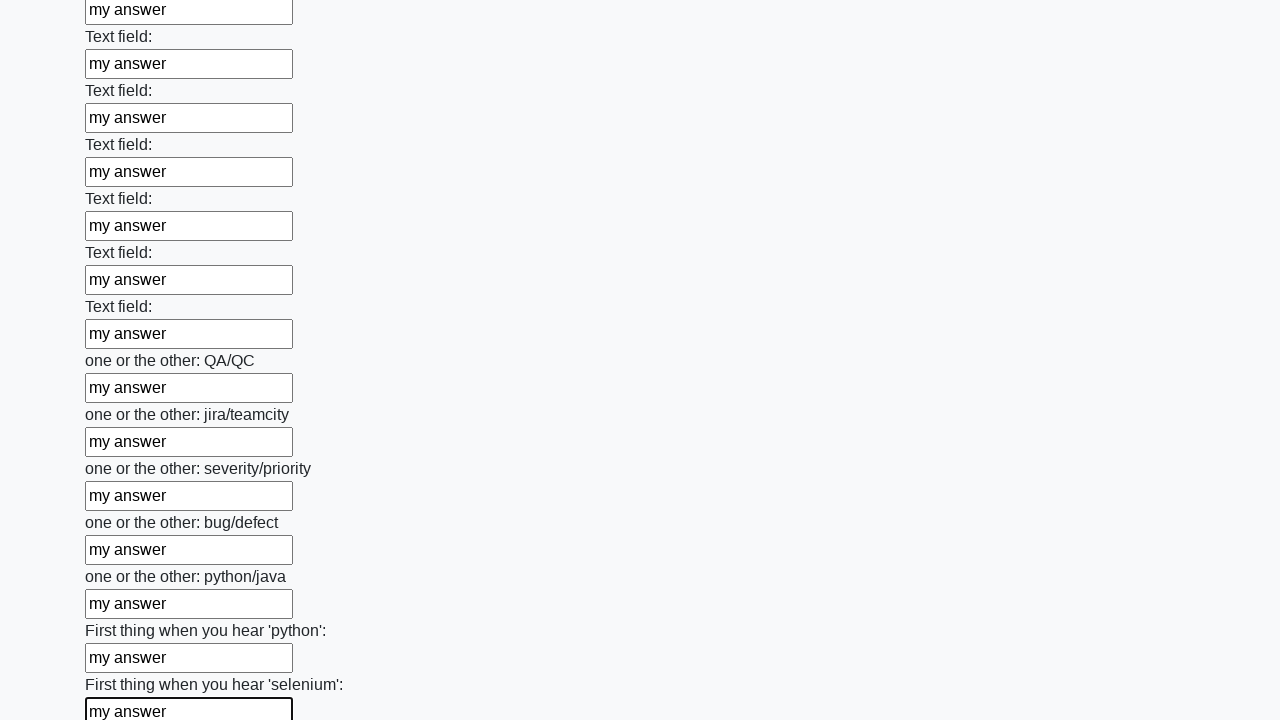

Filled an input field with 'my answer' on input >> nth=94
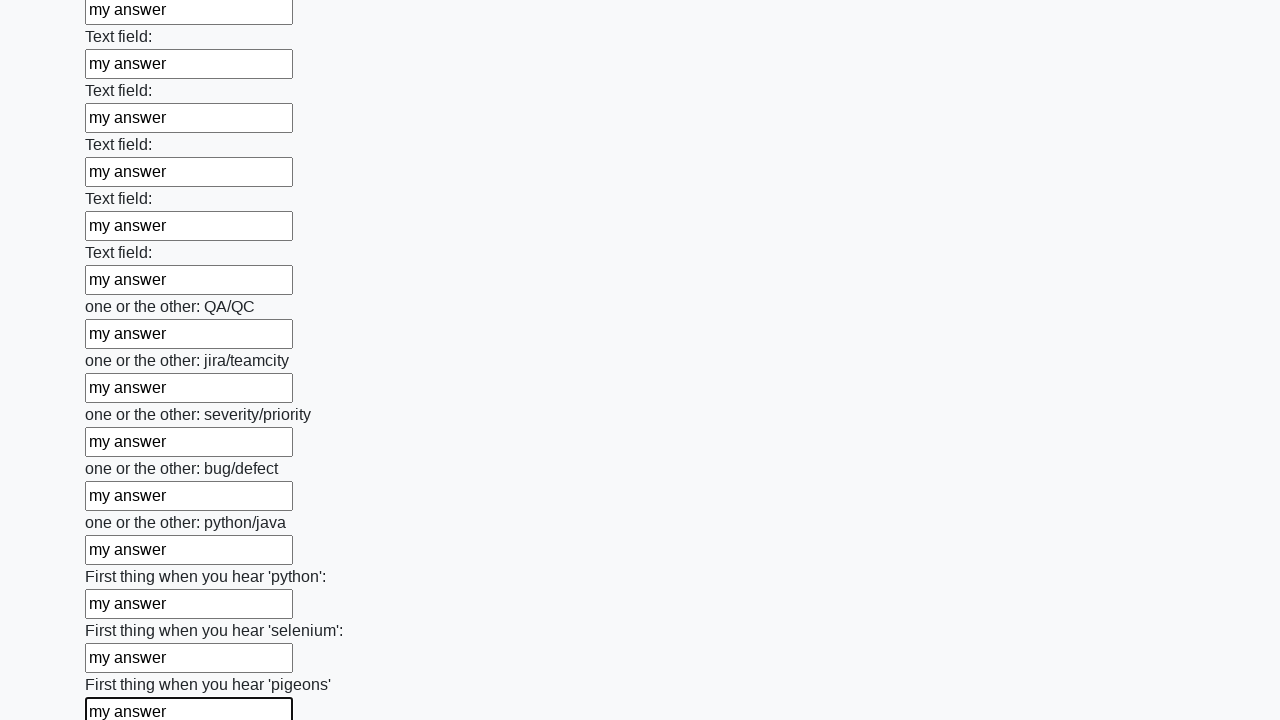

Filled an input field with 'my answer' on input >> nth=95
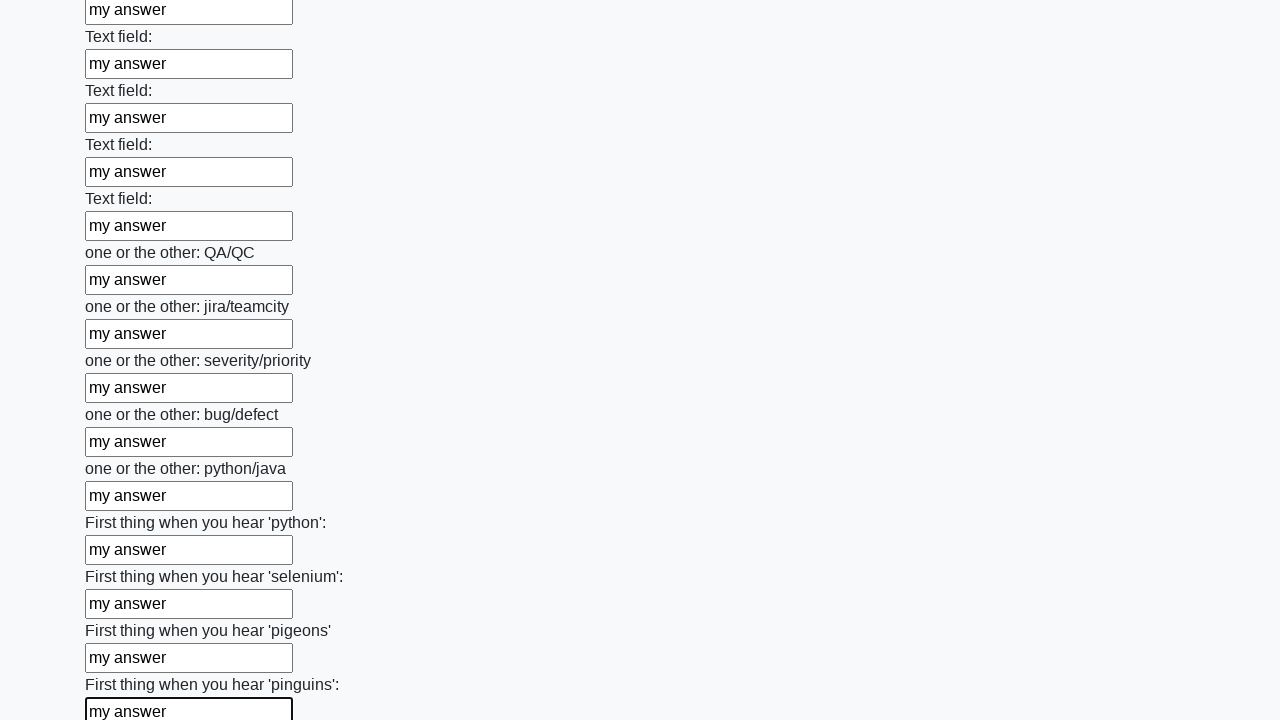

Filled an input field with 'my answer' on input >> nth=96
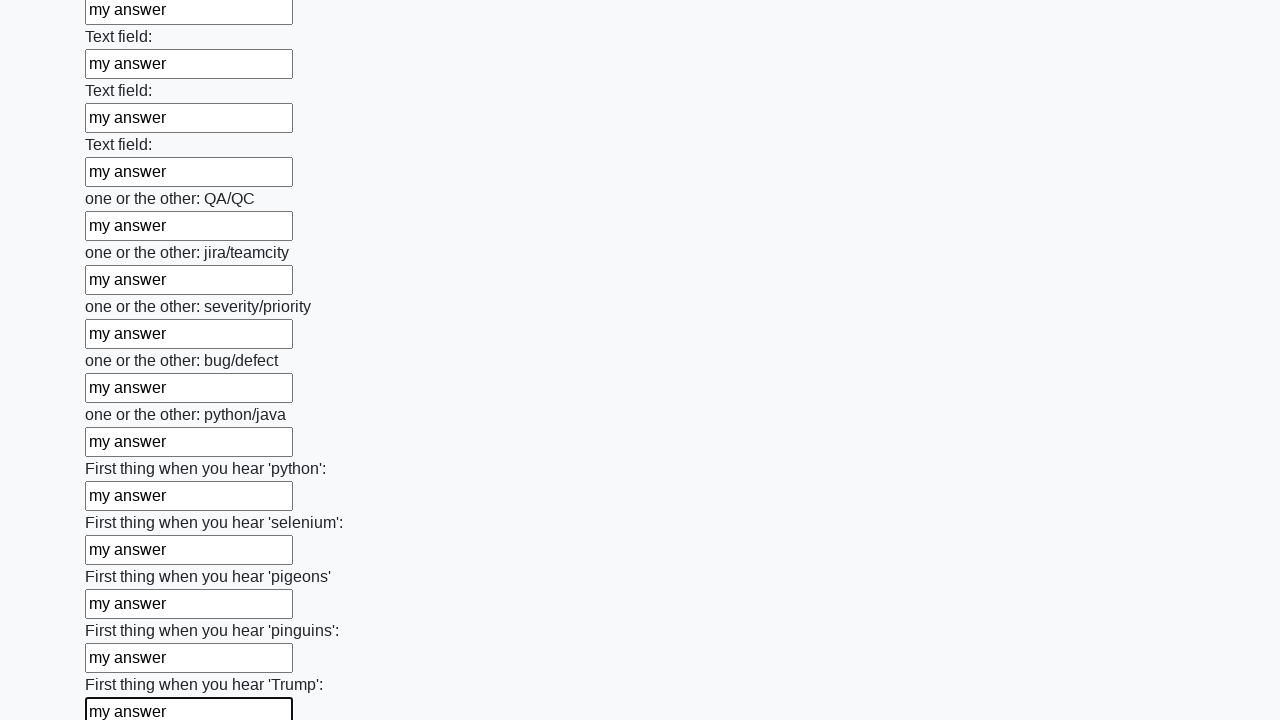

Filled an input field with 'my answer' on input >> nth=97
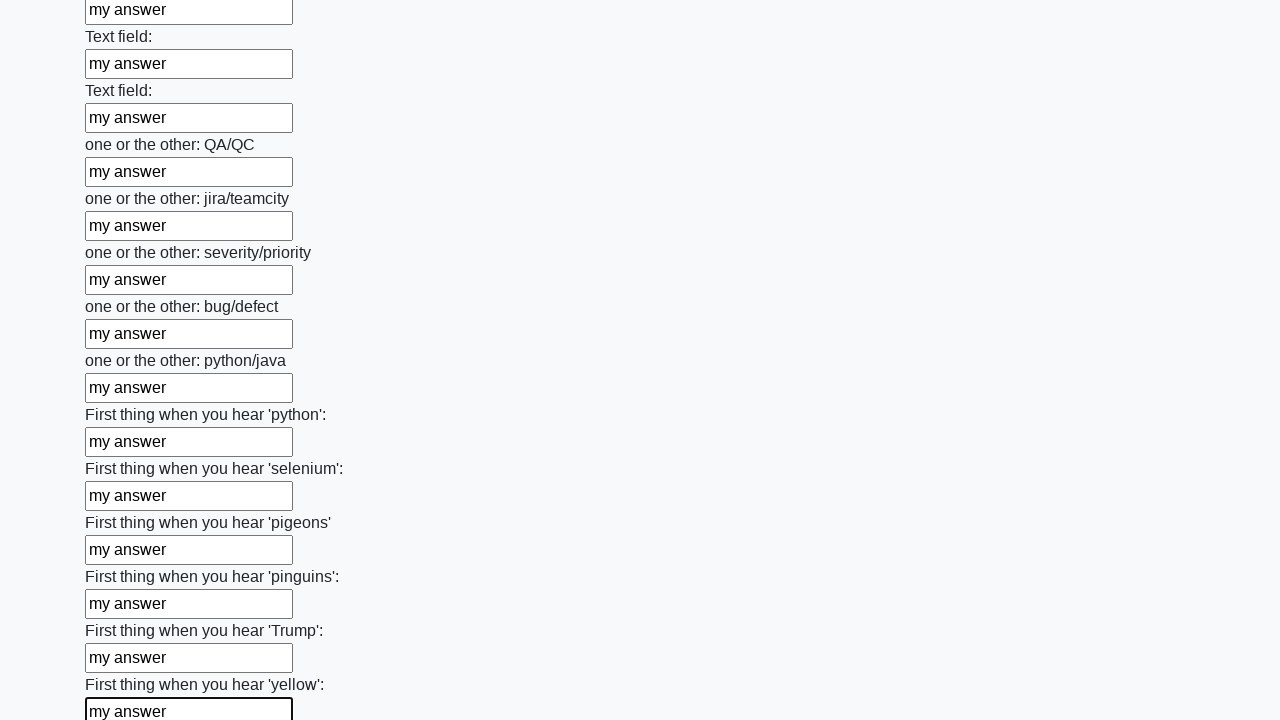

Filled an input field with 'my answer' on input >> nth=98
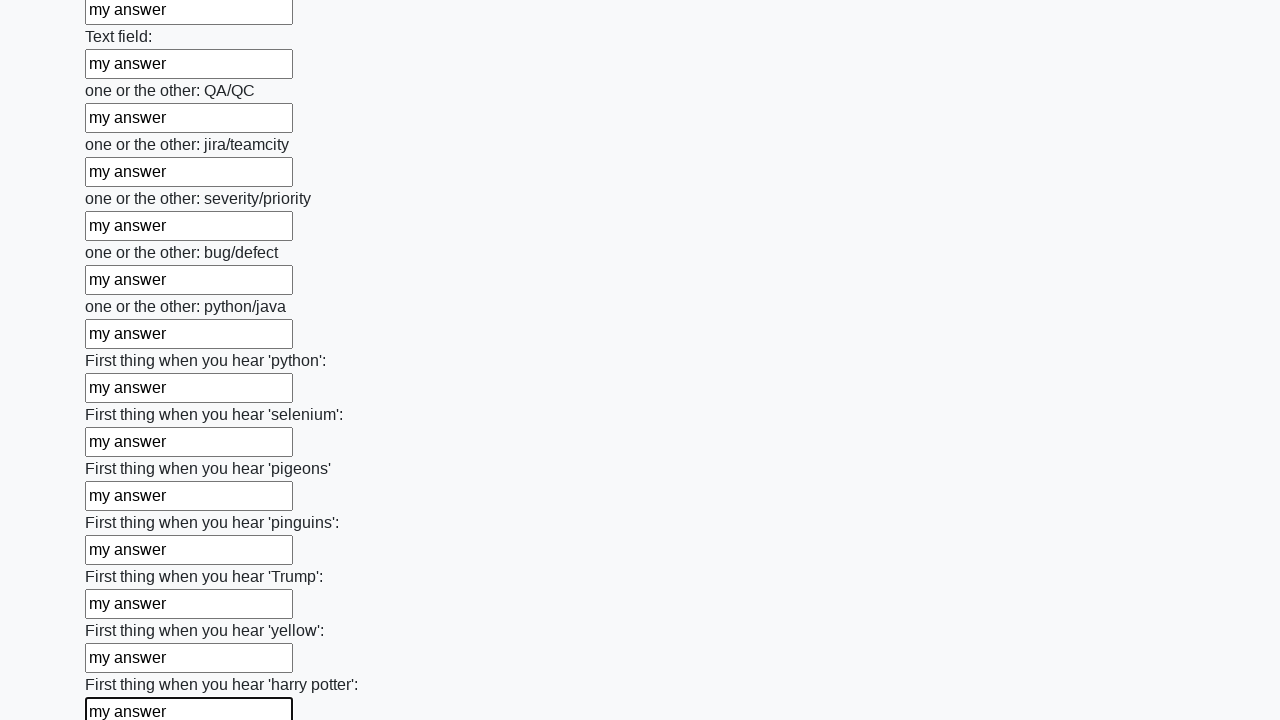

Filled an input field with 'my answer' on input >> nth=99
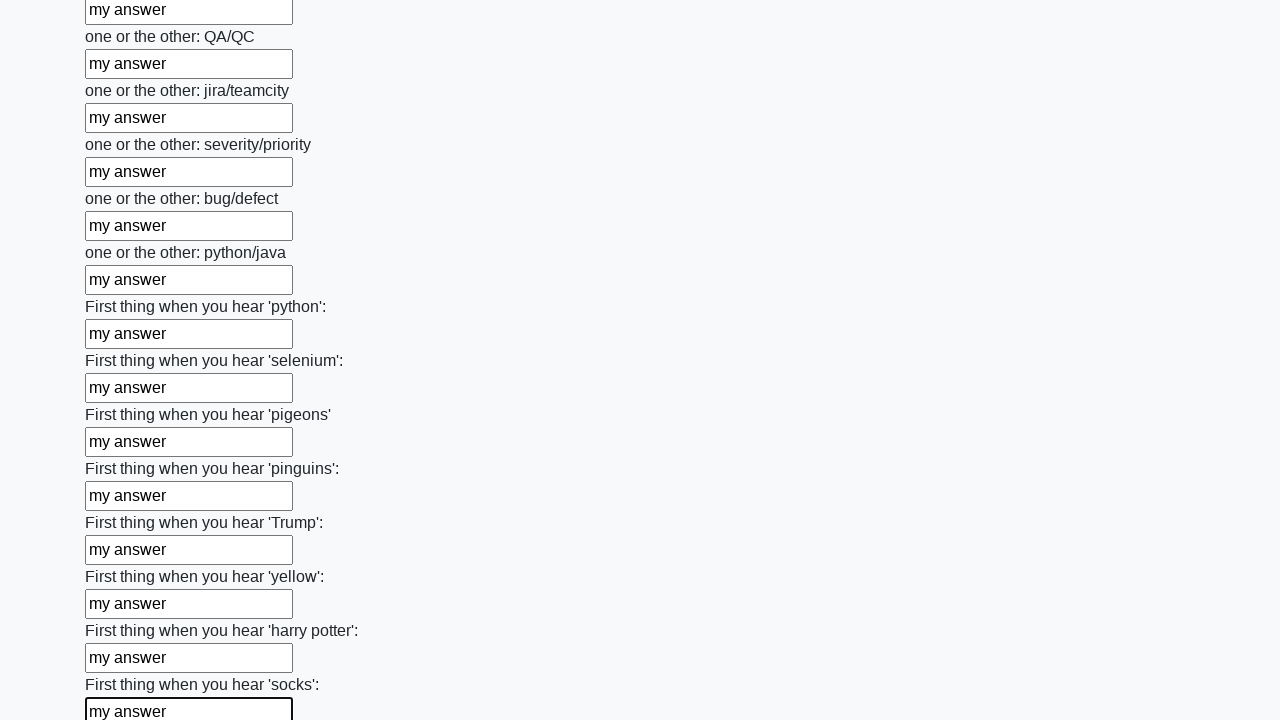

Clicked the submit button at (123, 611) on button[type]
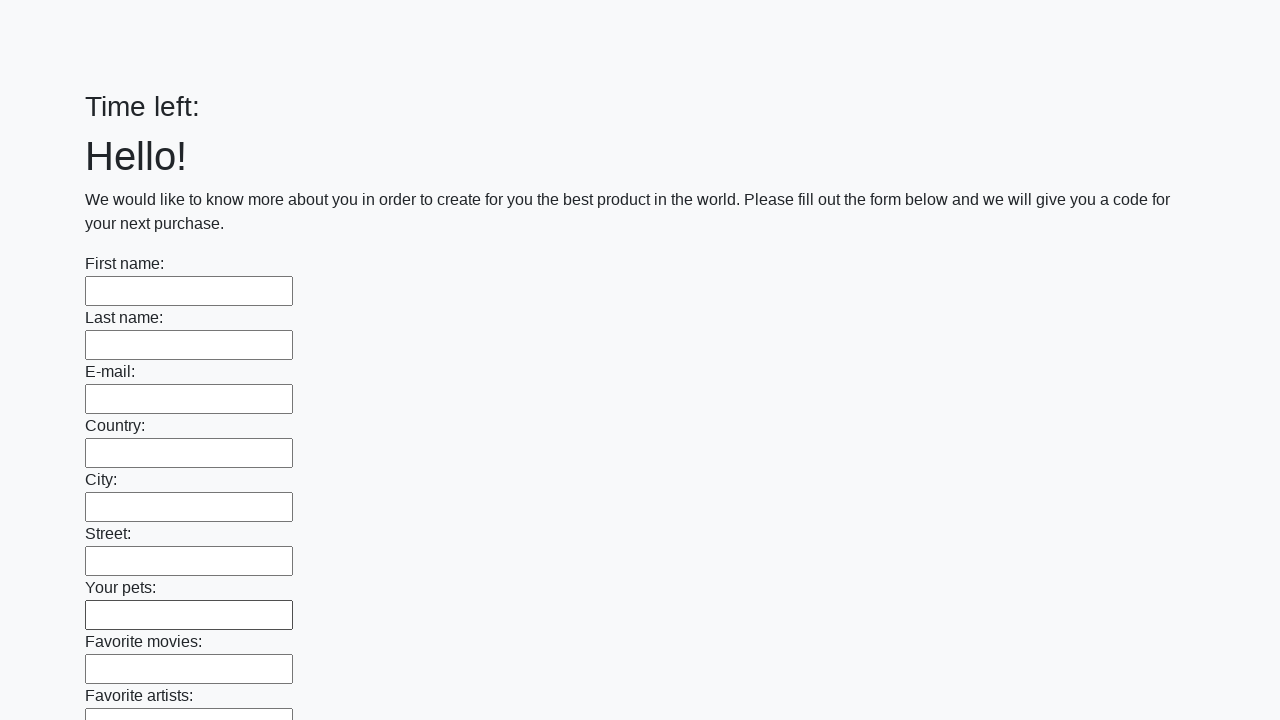

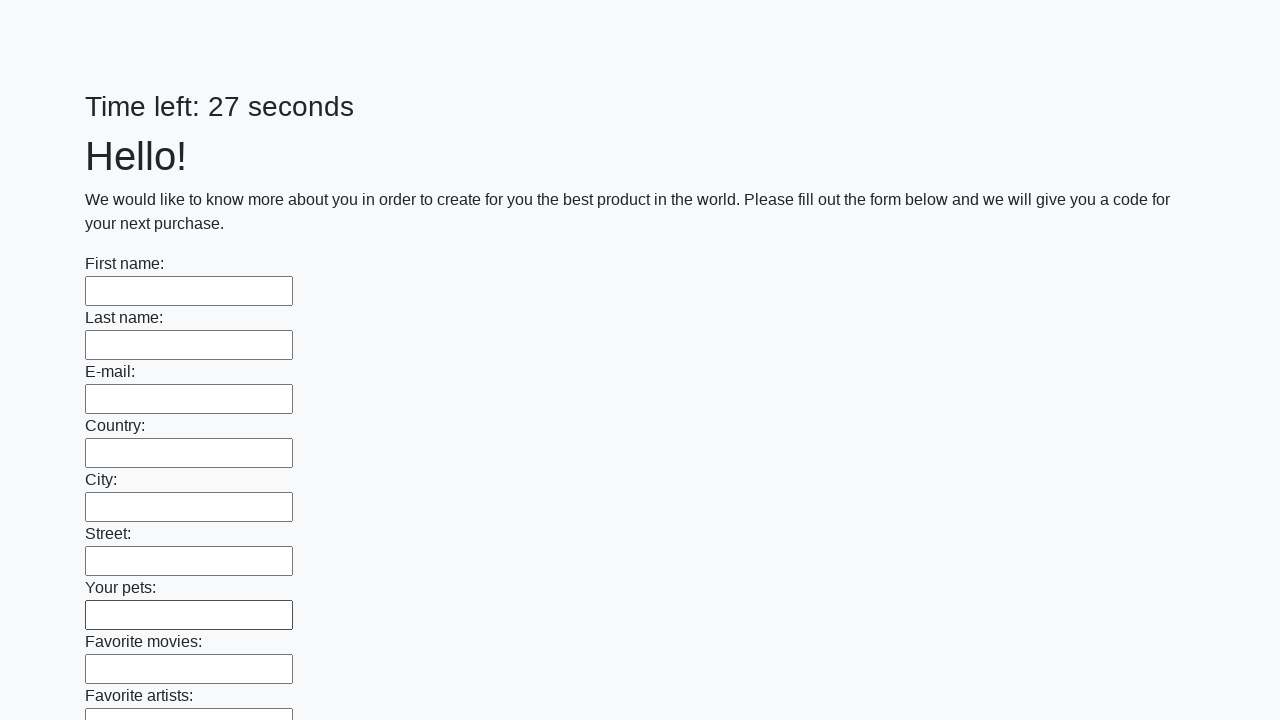